Tests the add/remove elements functionality by clicking the "Add Element" button 100 times, then clicking "Delete" button 20 times, and verifying that 80 delete buttons remain.

Starting URL: http://the-internet.herokuapp.com/add_remove_elements/

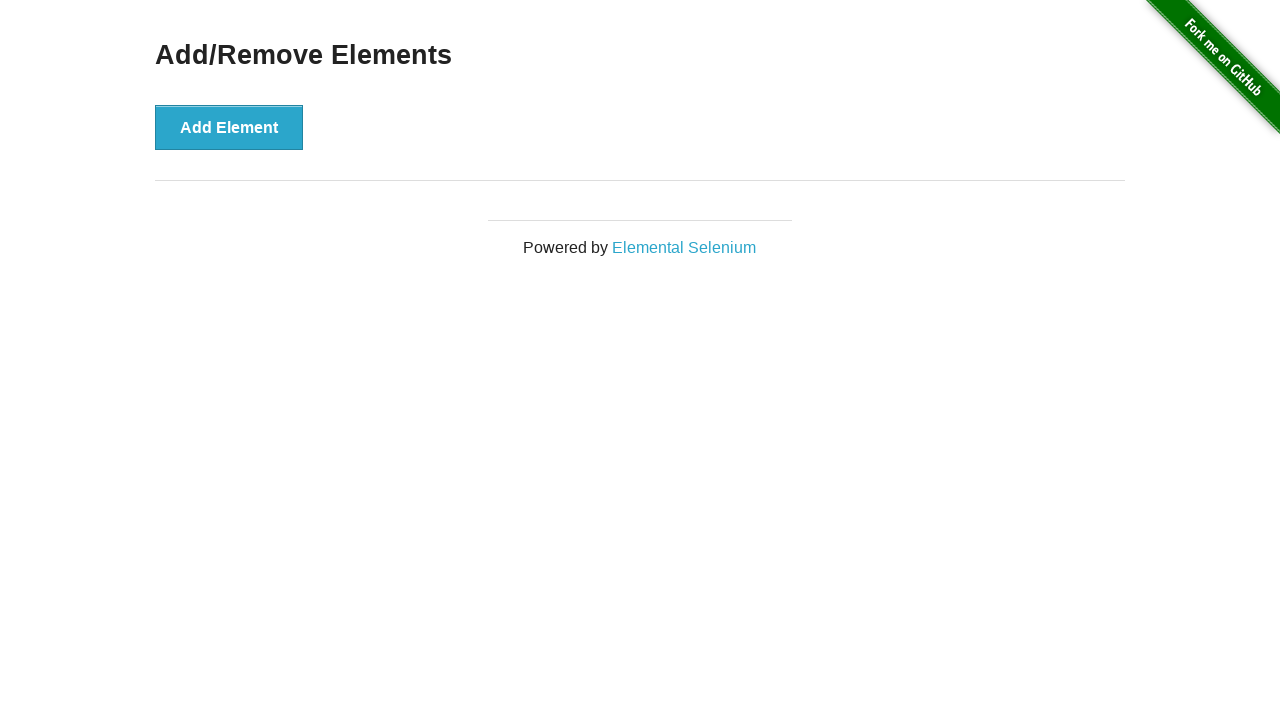

Navigated to add/remove elements page
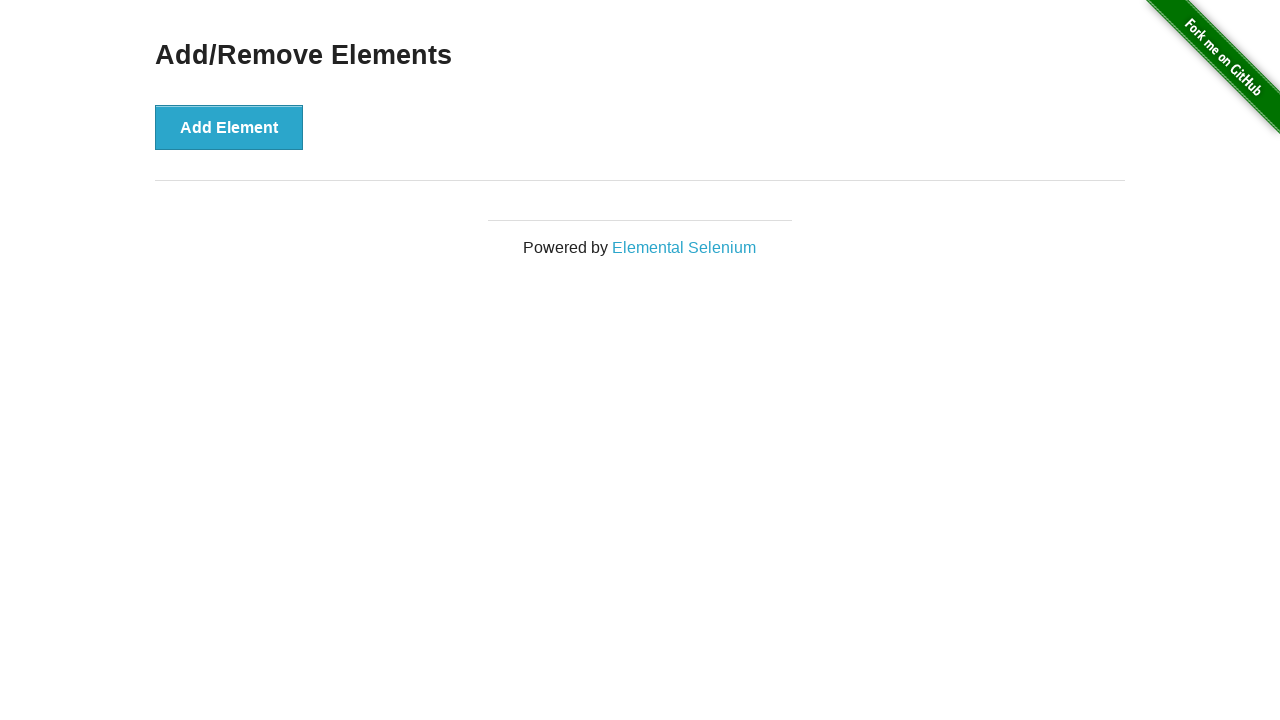

Clicked 'Add Element' button (iteration 1/100) at (229, 127) on button[onclick='addElement()']
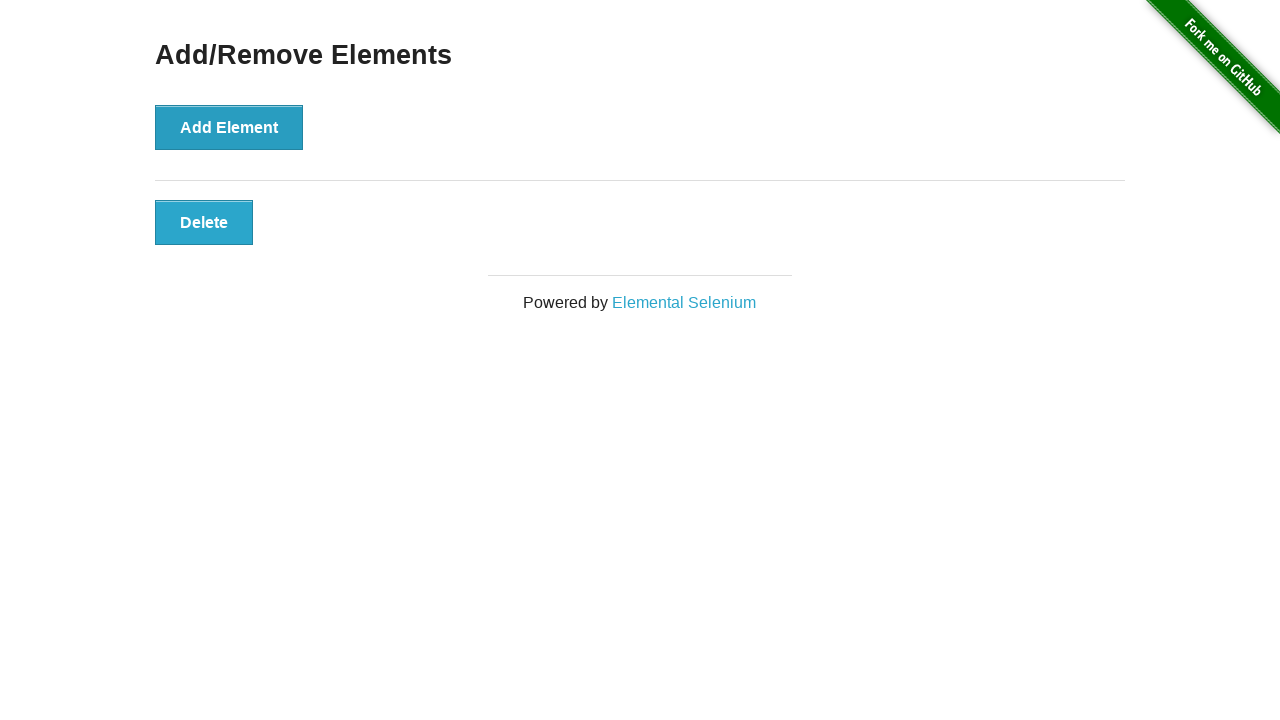

Clicked 'Add Element' button (iteration 2/100) at (229, 127) on button[onclick='addElement()']
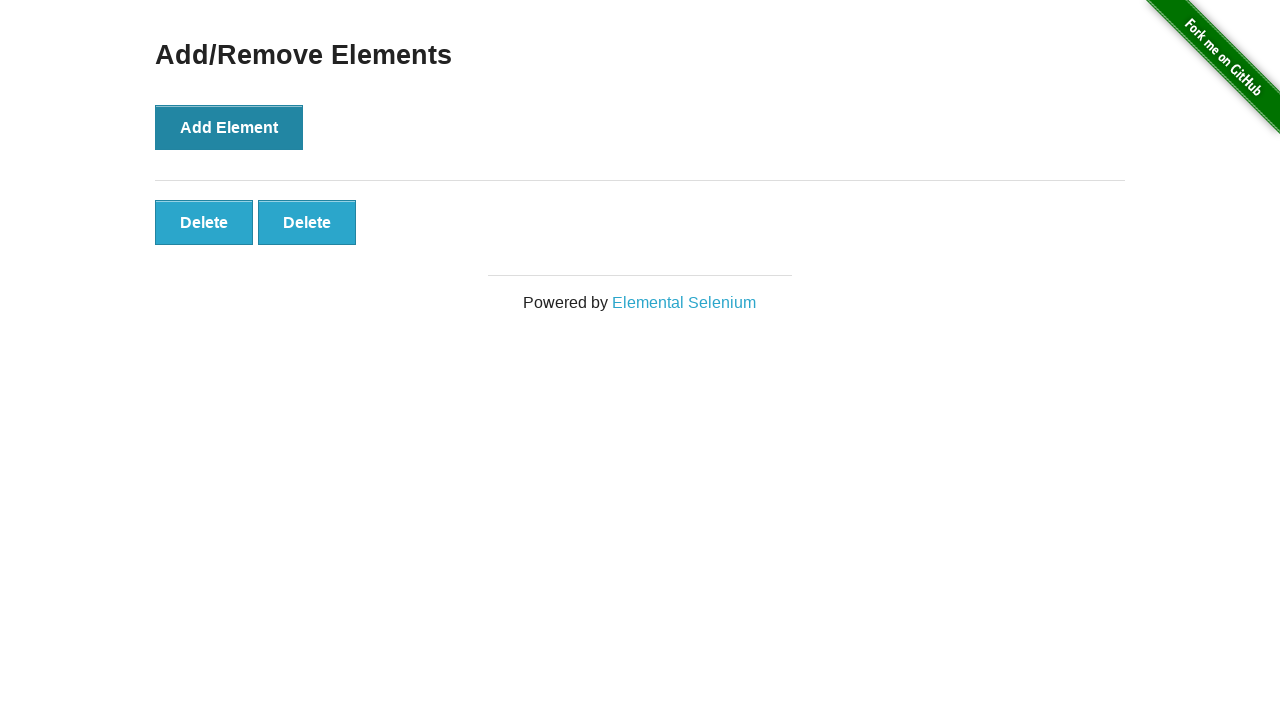

Clicked 'Add Element' button (iteration 3/100) at (229, 127) on button[onclick='addElement()']
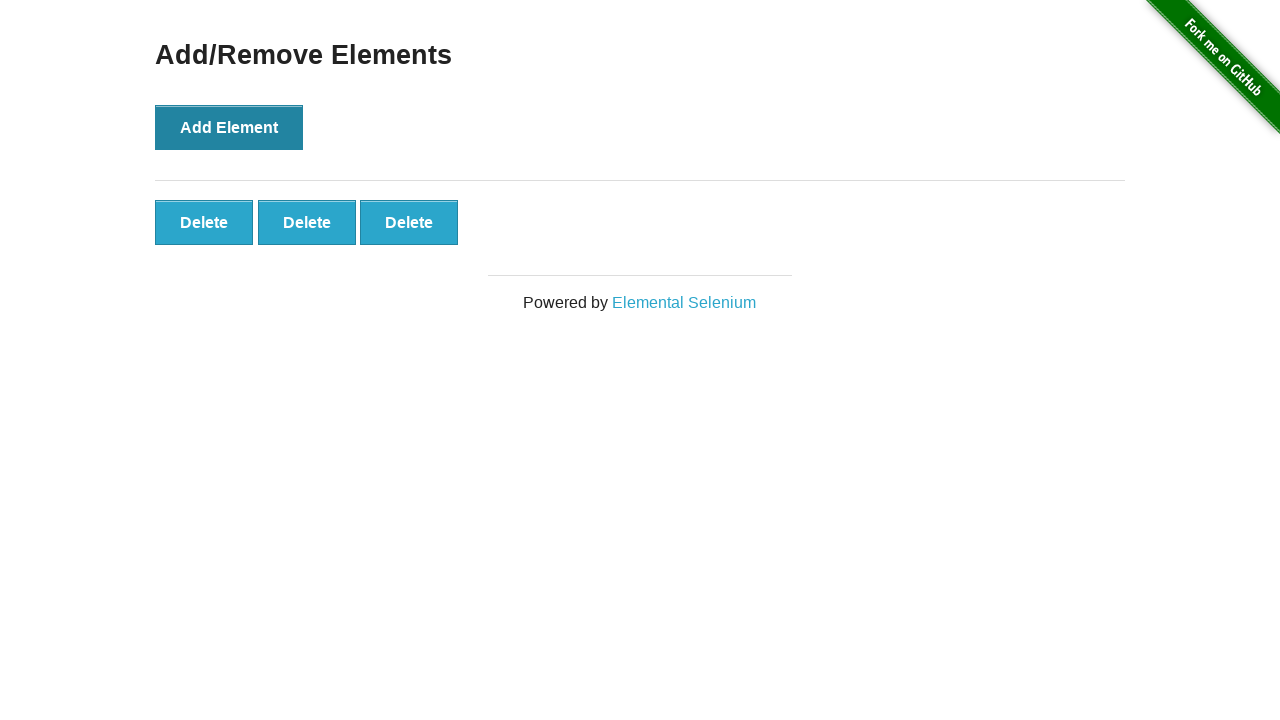

Clicked 'Add Element' button (iteration 4/100) at (229, 127) on button[onclick='addElement()']
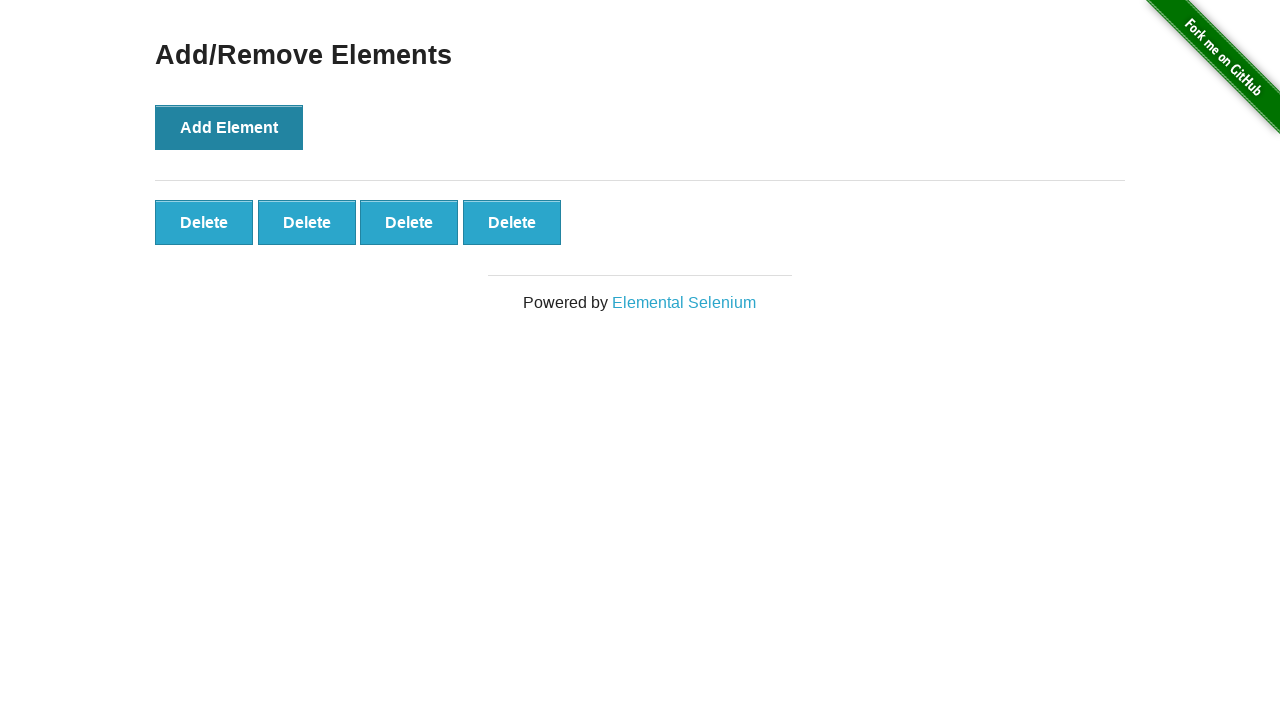

Clicked 'Add Element' button (iteration 5/100) at (229, 127) on button[onclick='addElement()']
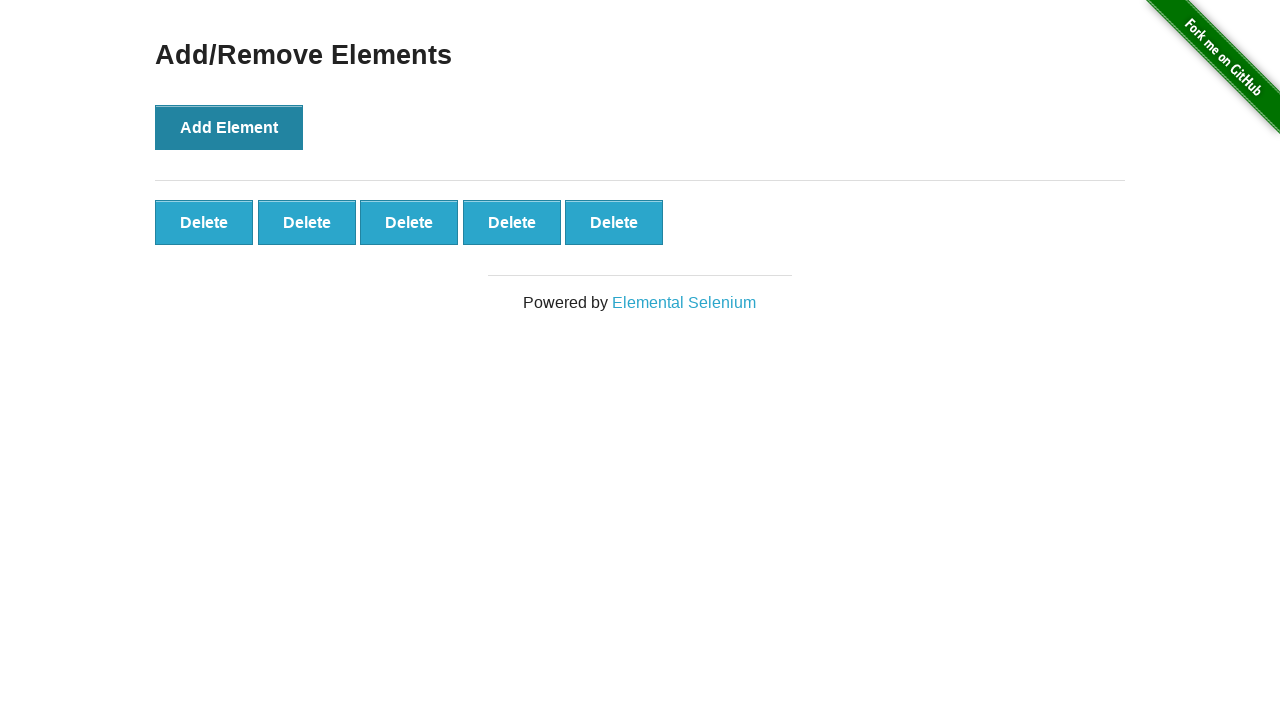

Clicked 'Add Element' button (iteration 6/100) at (229, 127) on button[onclick='addElement()']
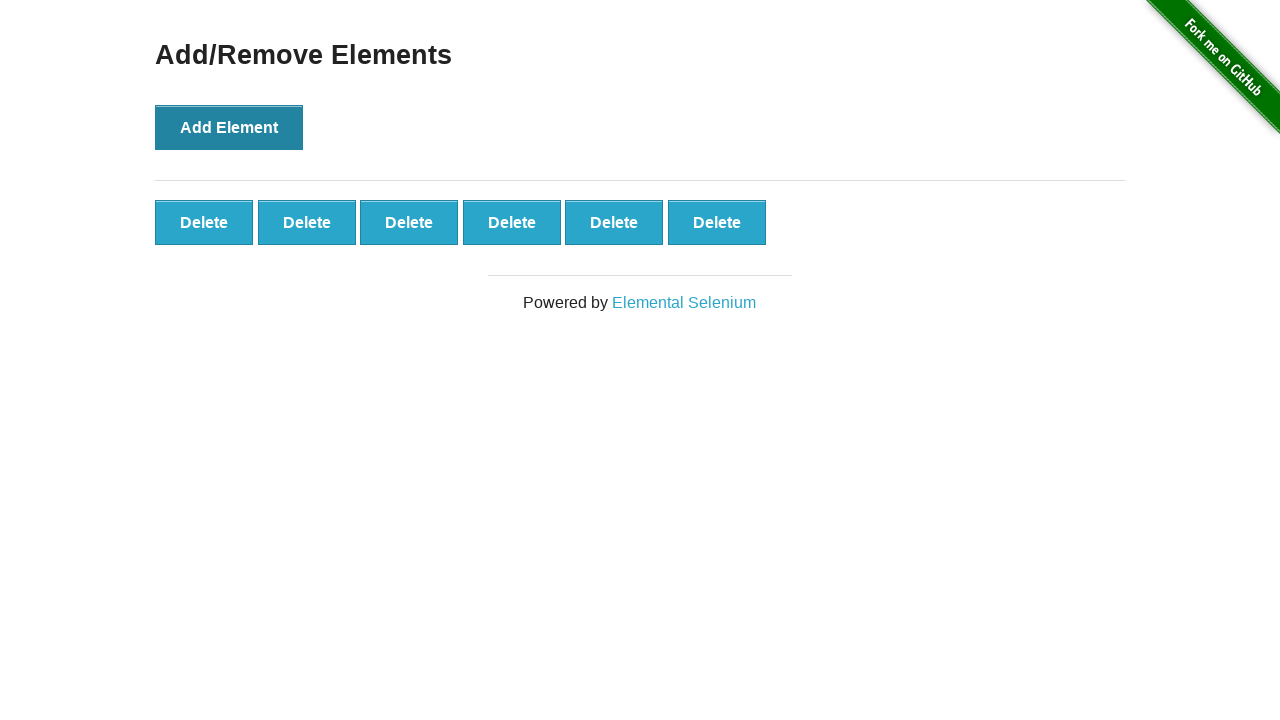

Clicked 'Add Element' button (iteration 7/100) at (229, 127) on button[onclick='addElement()']
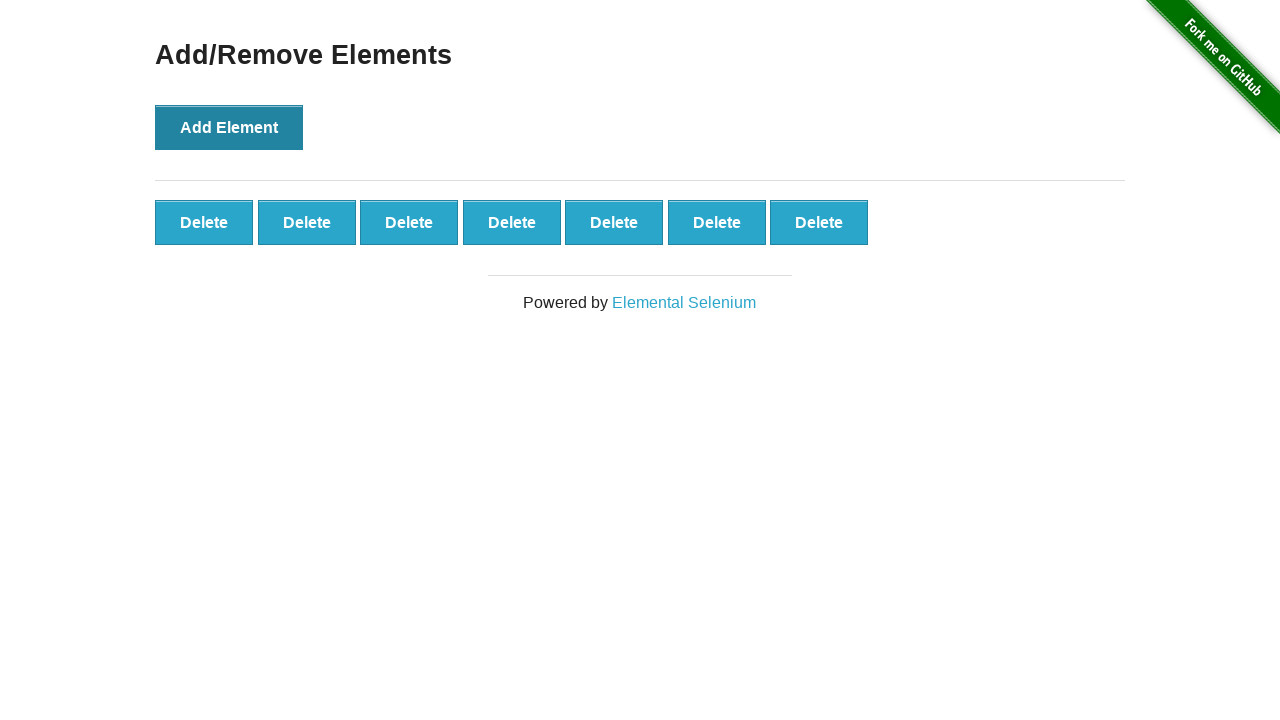

Clicked 'Add Element' button (iteration 8/100) at (229, 127) on button[onclick='addElement()']
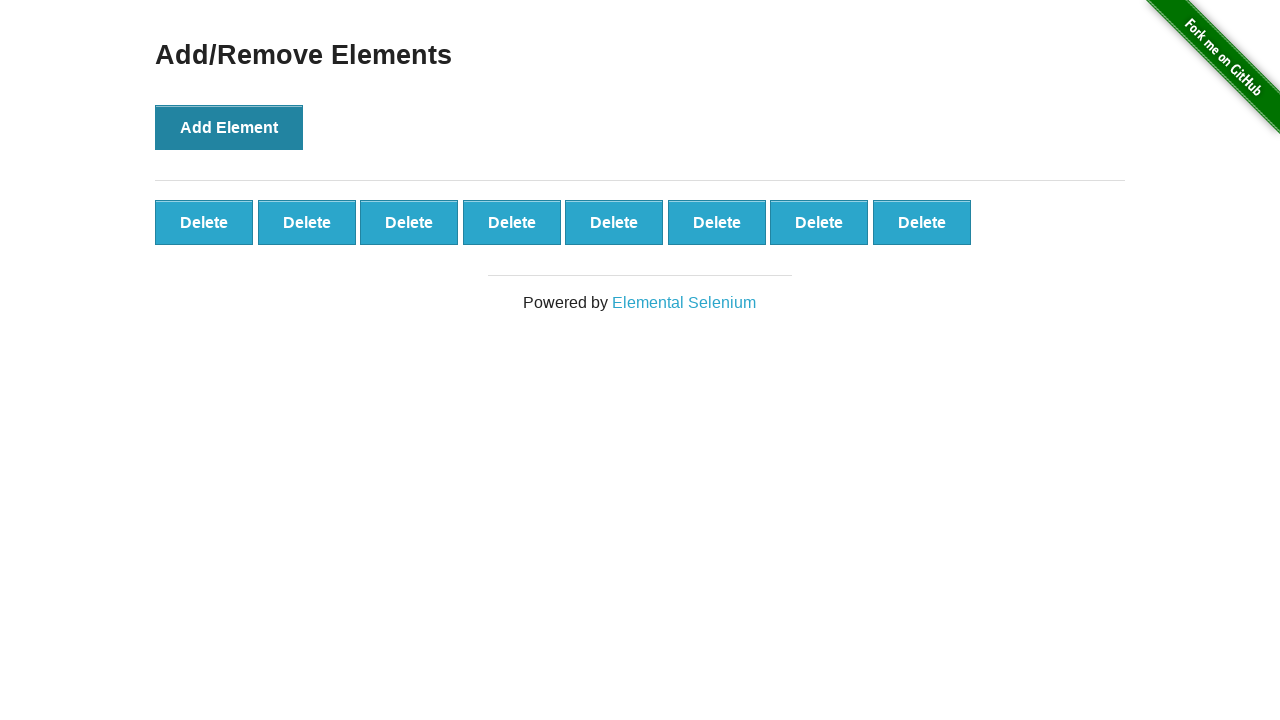

Clicked 'Add Element' button (iteration 9/100) at (229, 127) on button[onclick='addElement()']
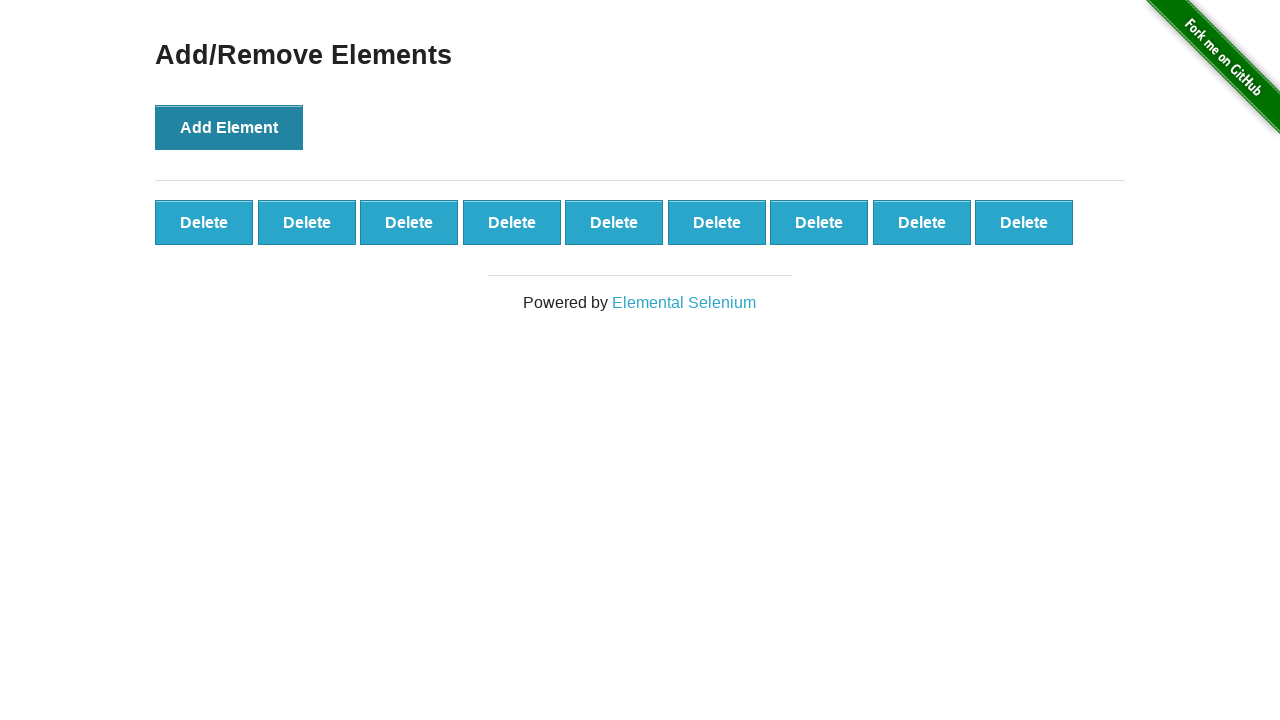

Clicked 'Add Element' button (iteration 10/100) at (229, 127) on button[onclick='addElement()']
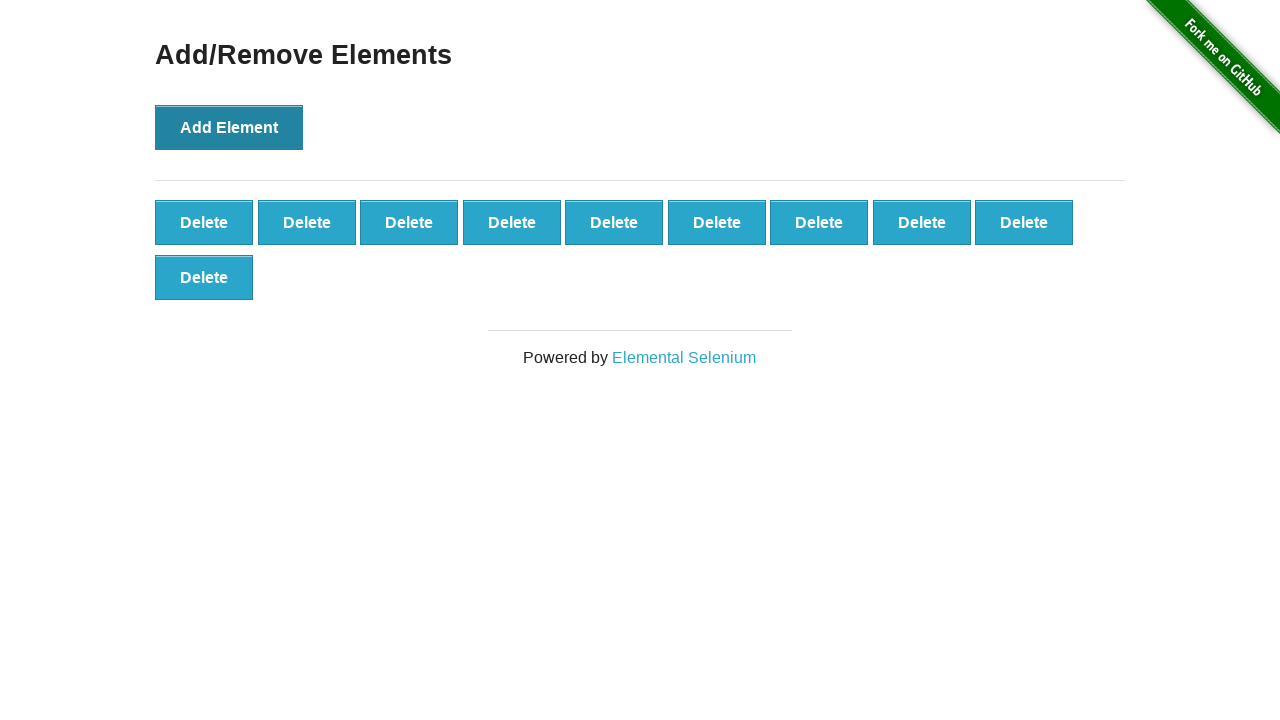

Clicked 'Add Element' button (iteration 11/100) at (229, 127) on button[onclick='addElement()']
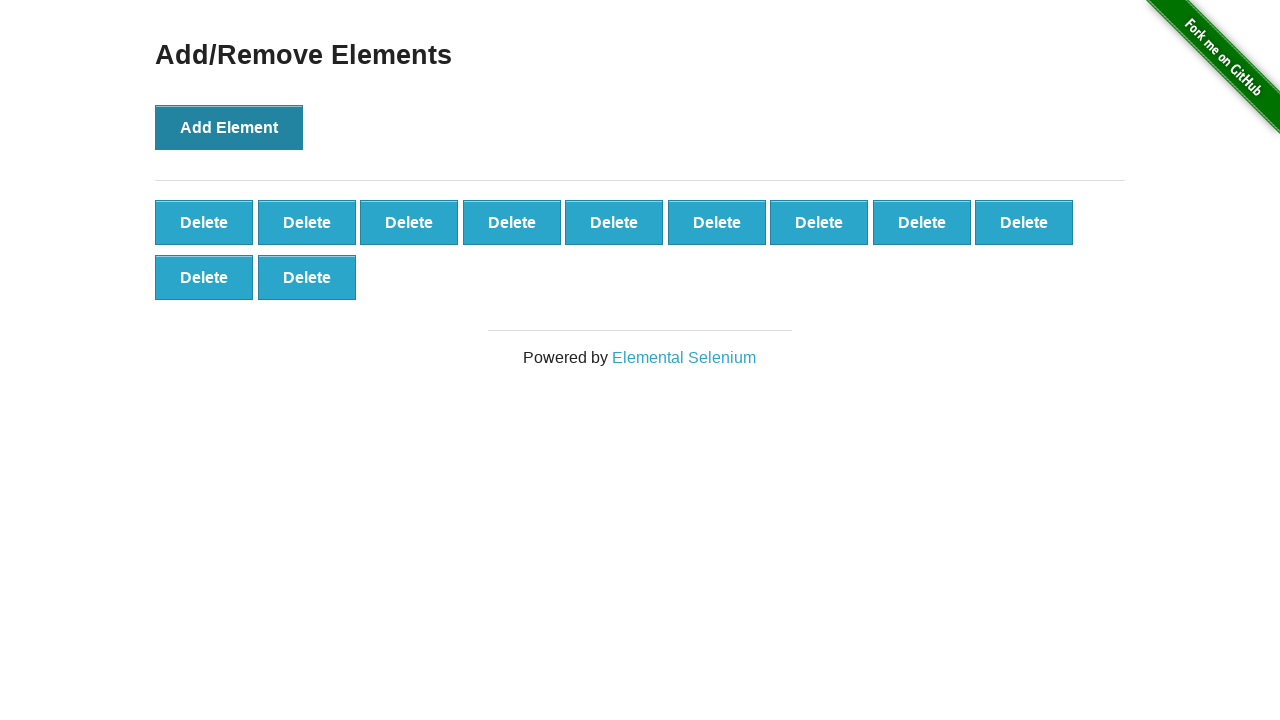

Clicked 'Add Element' button (iteration 12/100) at (229, 127) on button[onclick='addElement()']
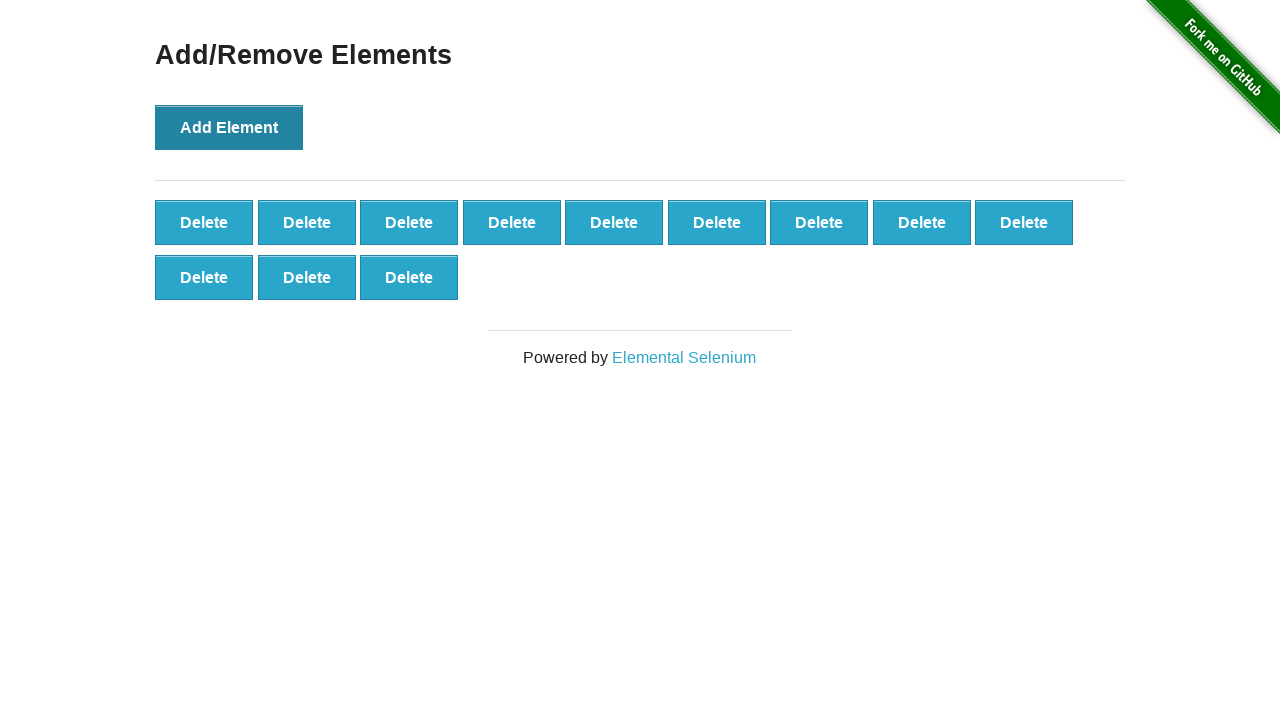

Clicked 'Add Element' button (iteration 13/100) at (229, 127) on button[onclick='addElement()']
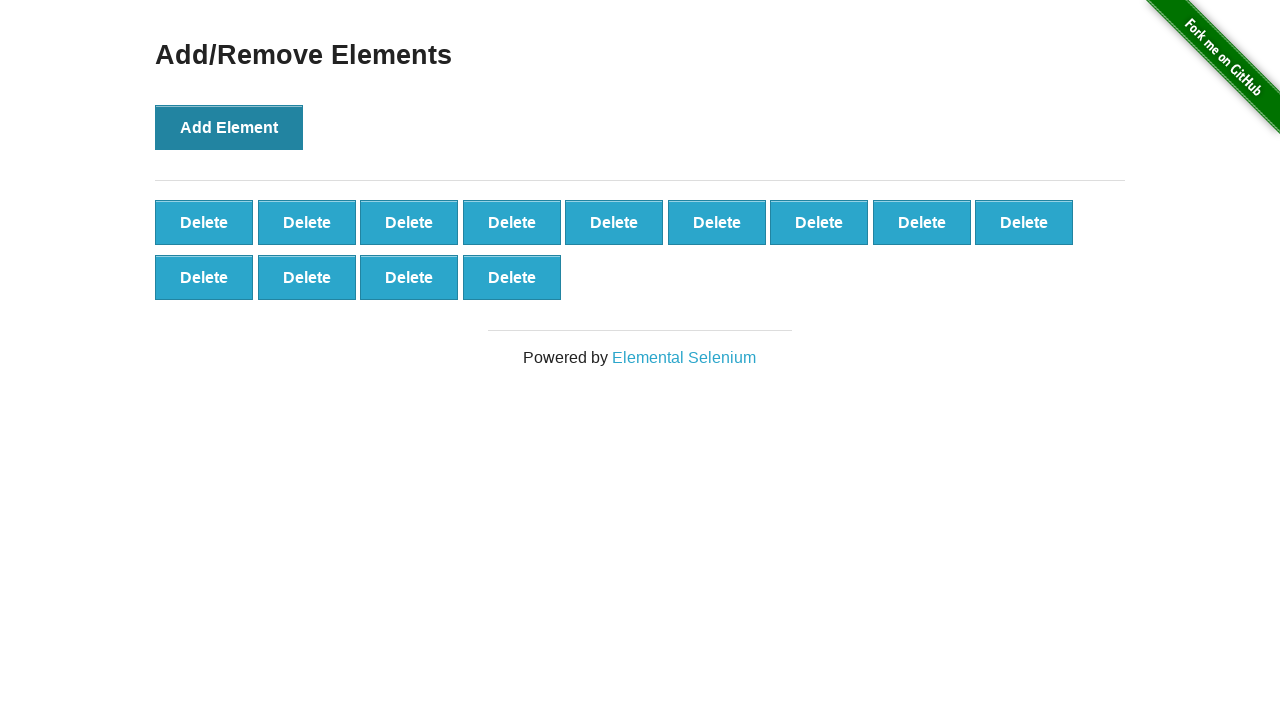

Clicked 'Add Element' button (iteration 14/100) at (229, 127) on button[onclick='addElement()']
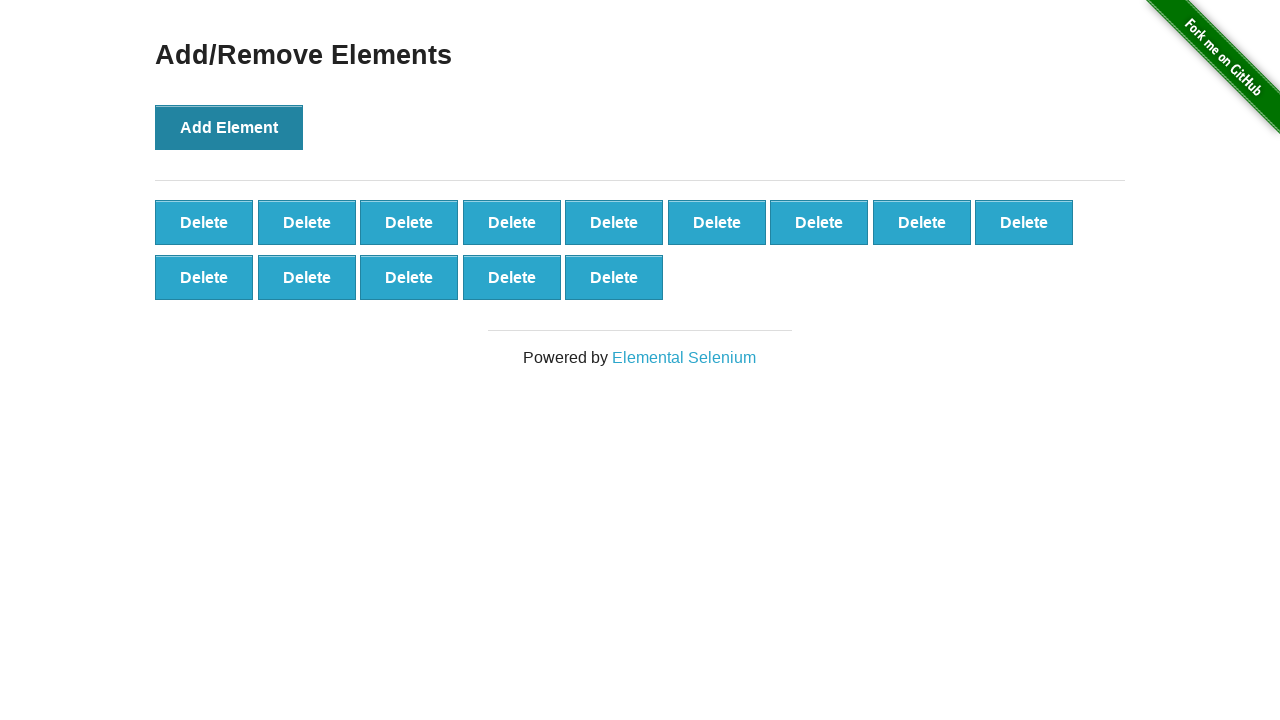

Clicked 'Add Element' button (iteration 15/100) at (229, 127) on button[onclick='addElement()']
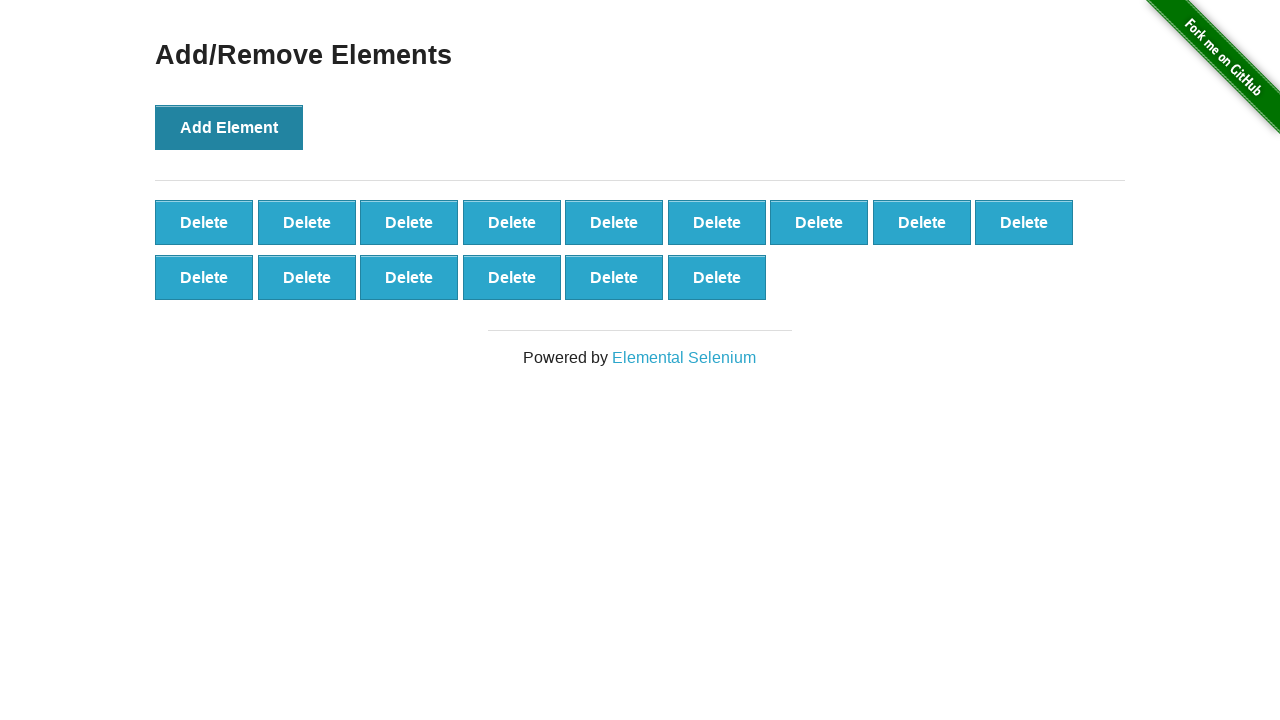

Clicked 'Add Element' button (iteration 16/100) at (229, 127) on button[onclick='addElement()']
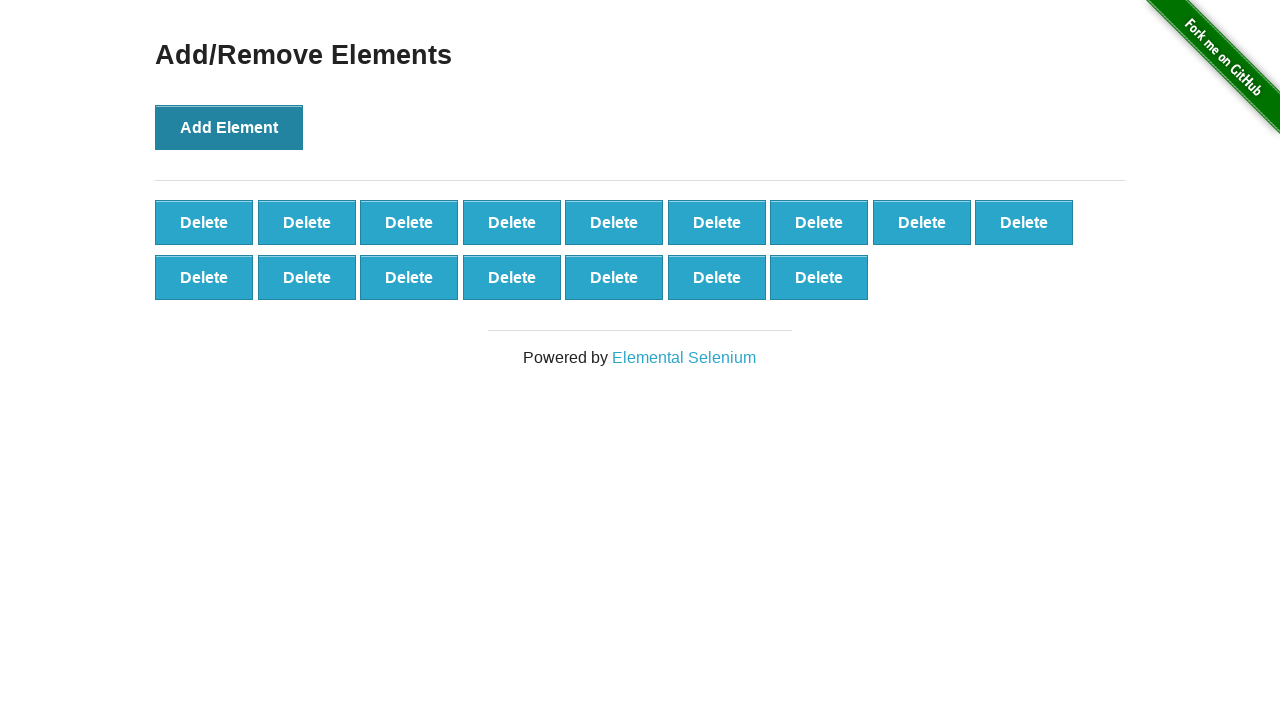

Clicked 'Add Element' button (iteration 17/100) at (229, 127) on button[onclick='addElement()']
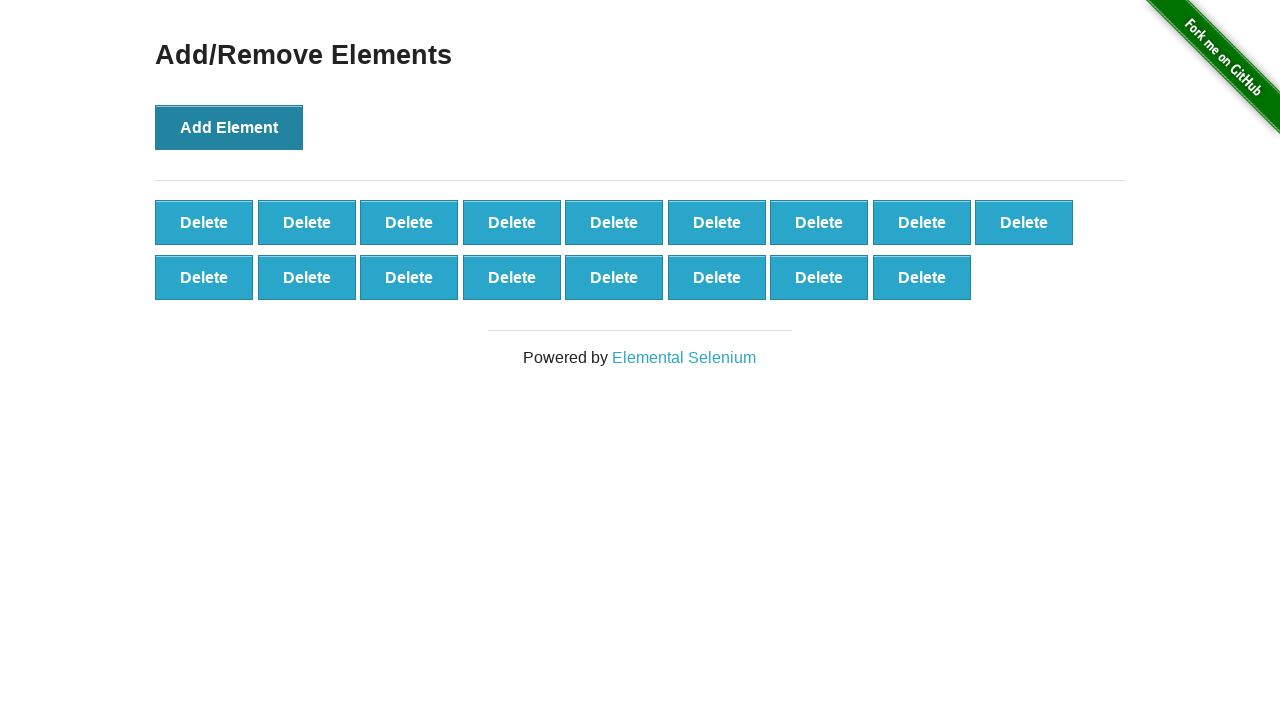

Clicked 'Add Element' button (iteration 18/100) at (229, 127) on button[onclick='addElement()']
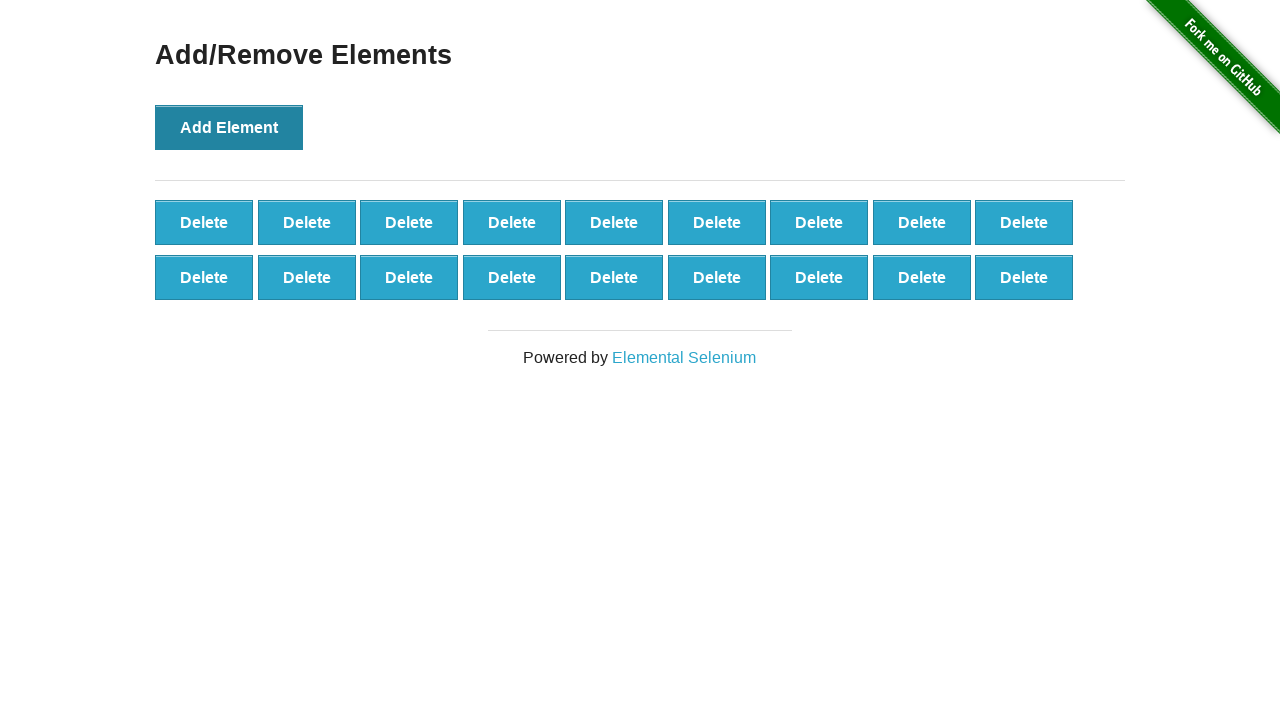

Clicked 'Add Element' button (iteration 19/100) at (229, 127) on button[onclick='addElement()']
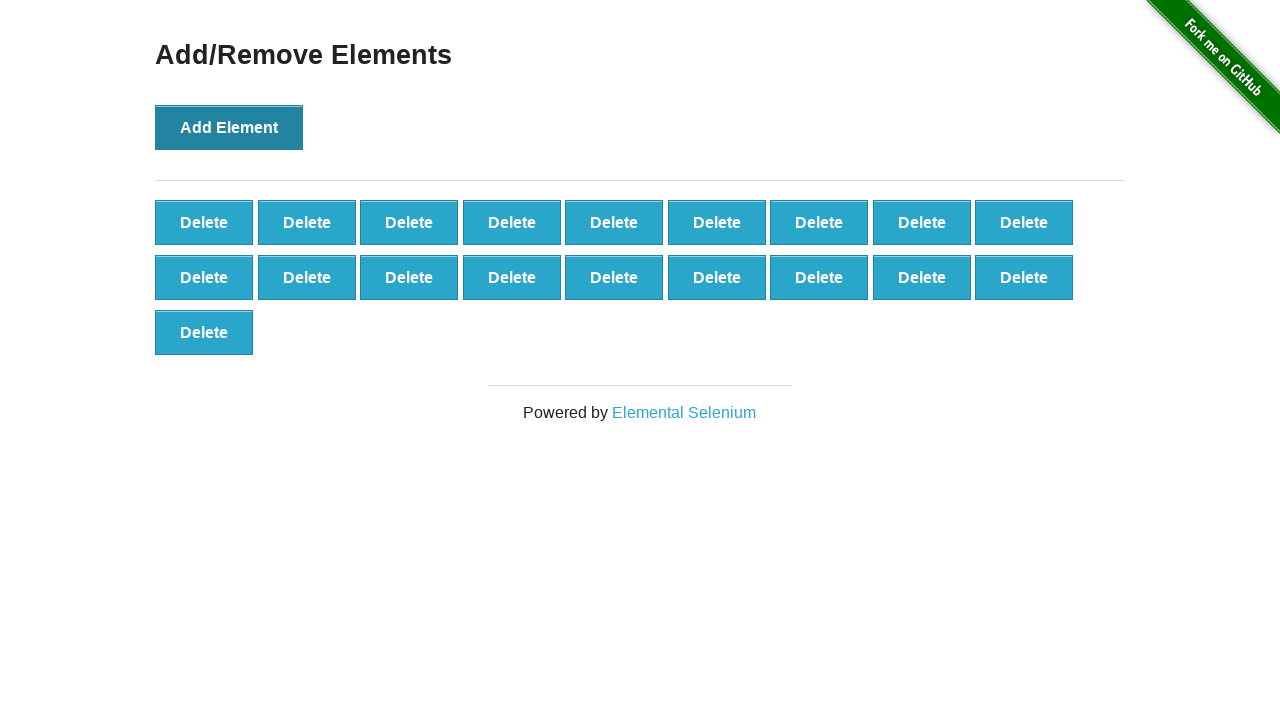

Clicked 'Add Element' button (iteration 20/100) at (229, 127) on button[onclick='addElement()']
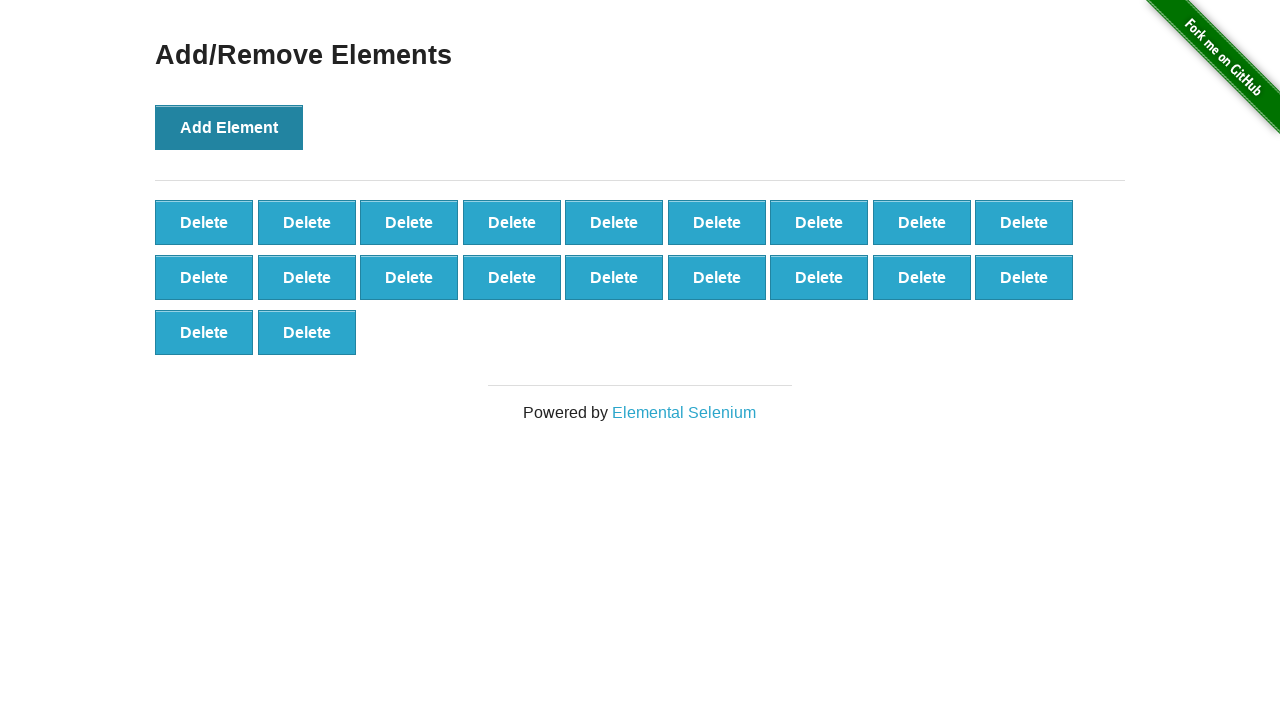

Clicked 'Add Element' button (iteration 21/100) at (229, 127) on button[onclick='addElement()']
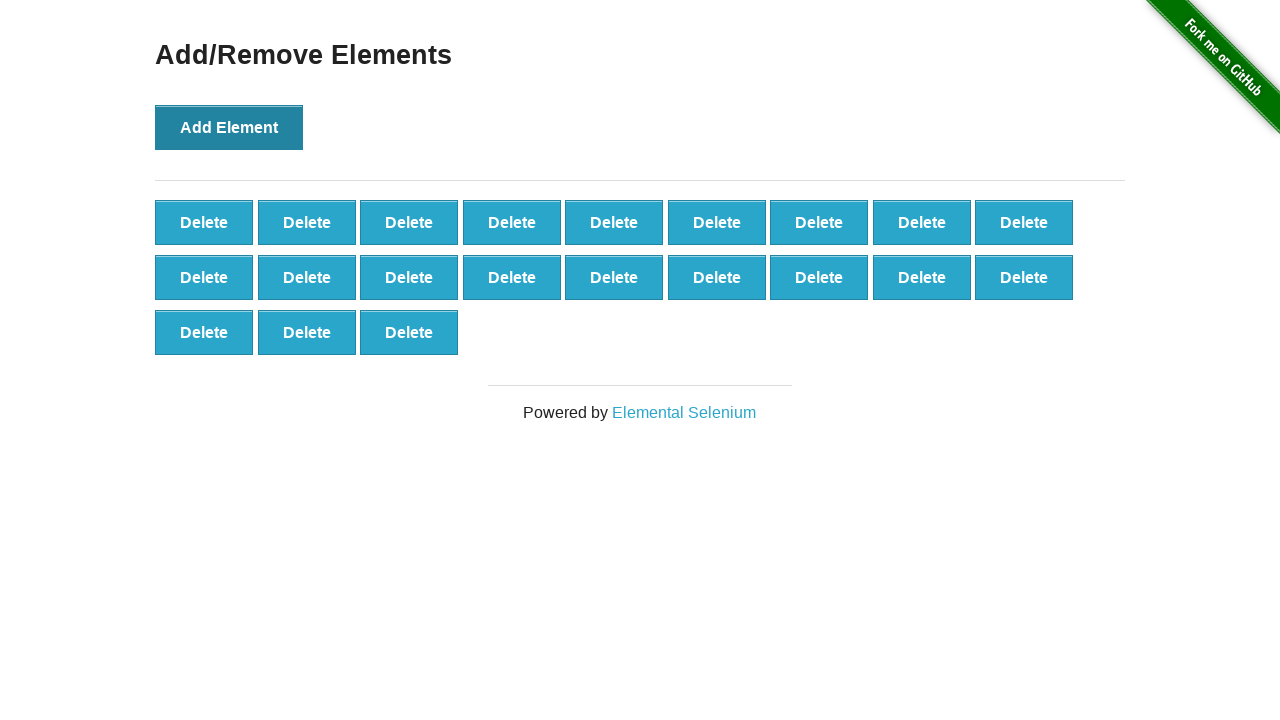

Clicked 'Add Element' button (iteration 22/100) at (229, 127) on button[onclick='addElement()']
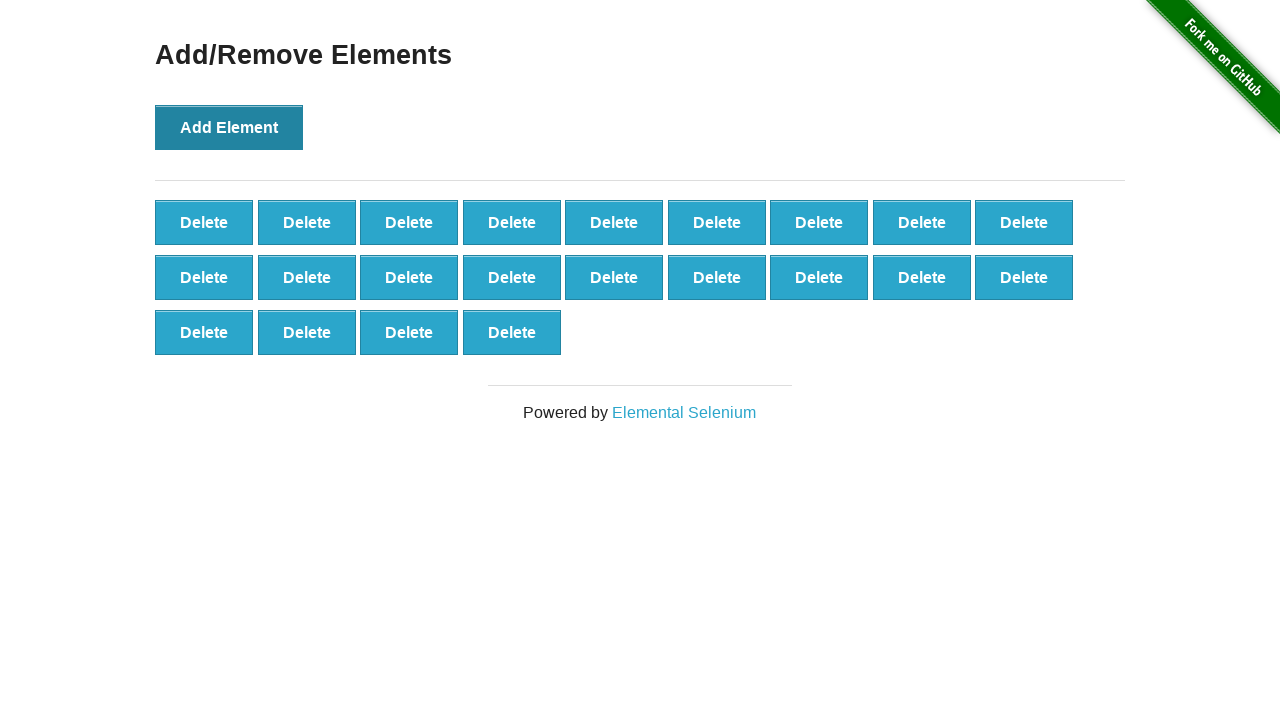

Clicked 'Add Element' button (iteration 23/100) at (229, 127) on button[onclick='addElement()']
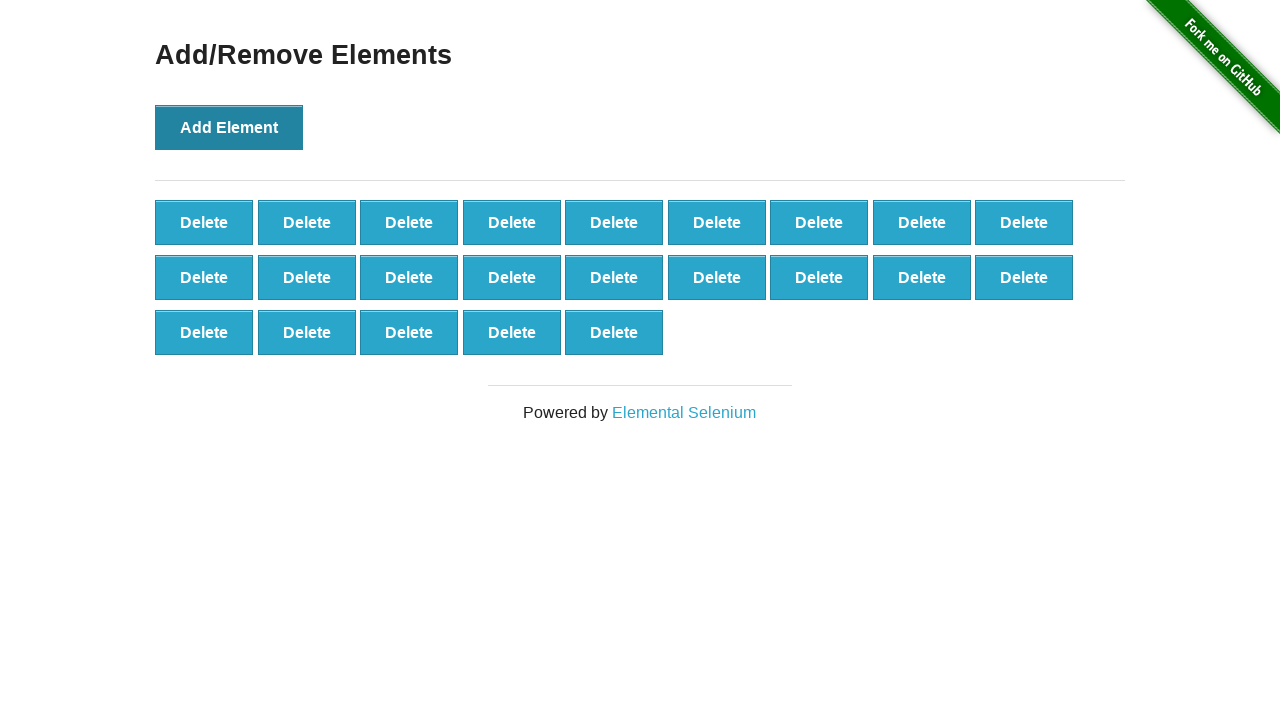

Clicked 'Add Element' button (iteration 24/100) at (229, 127) on button[onclick='addElement()']
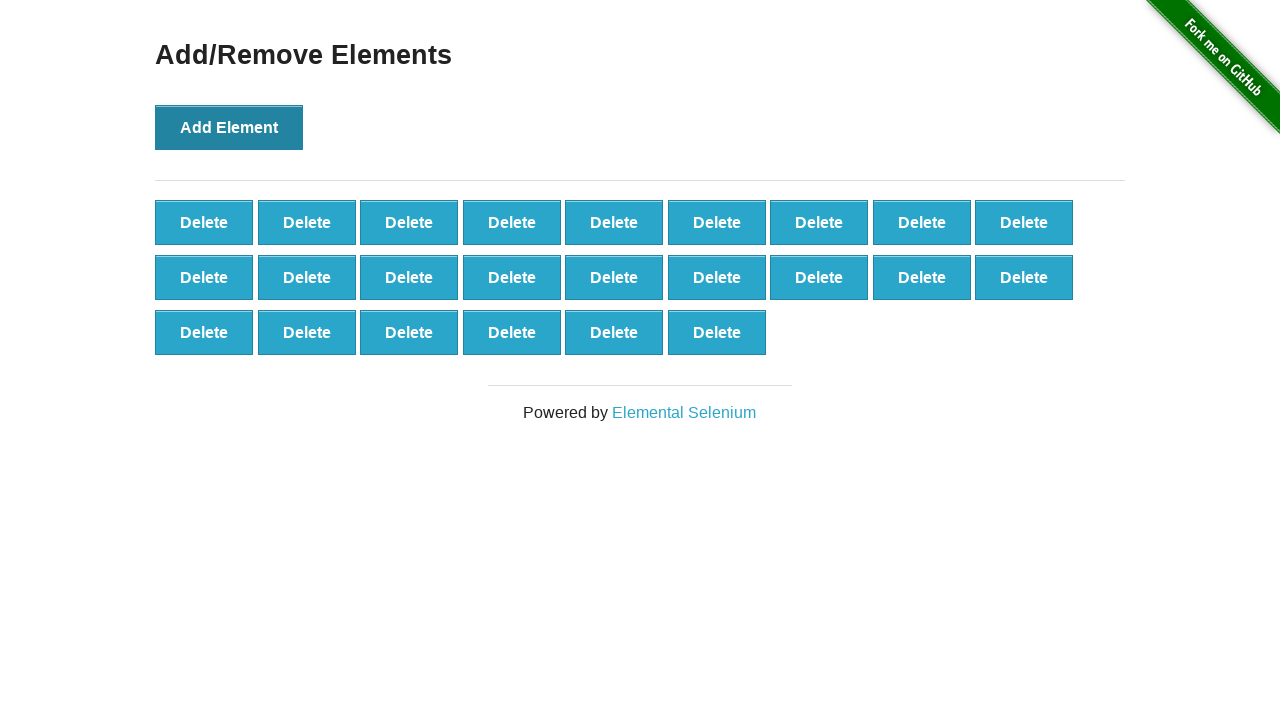

Clicked 'Add Element' button (iteration 25/100) at (229, 127) on button[onclick='addElement()']
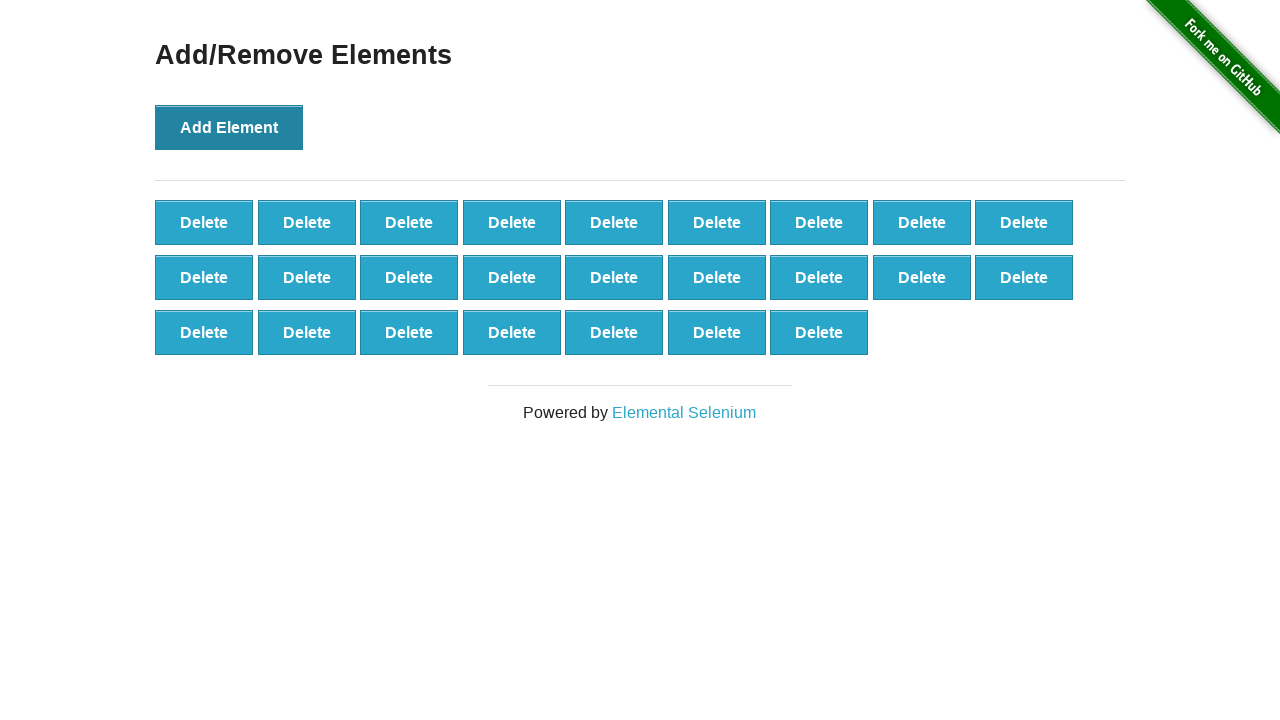

Clicked 'Add Element' button (iteration 26/100) at (229, 127) on button[onclick='addElement()']
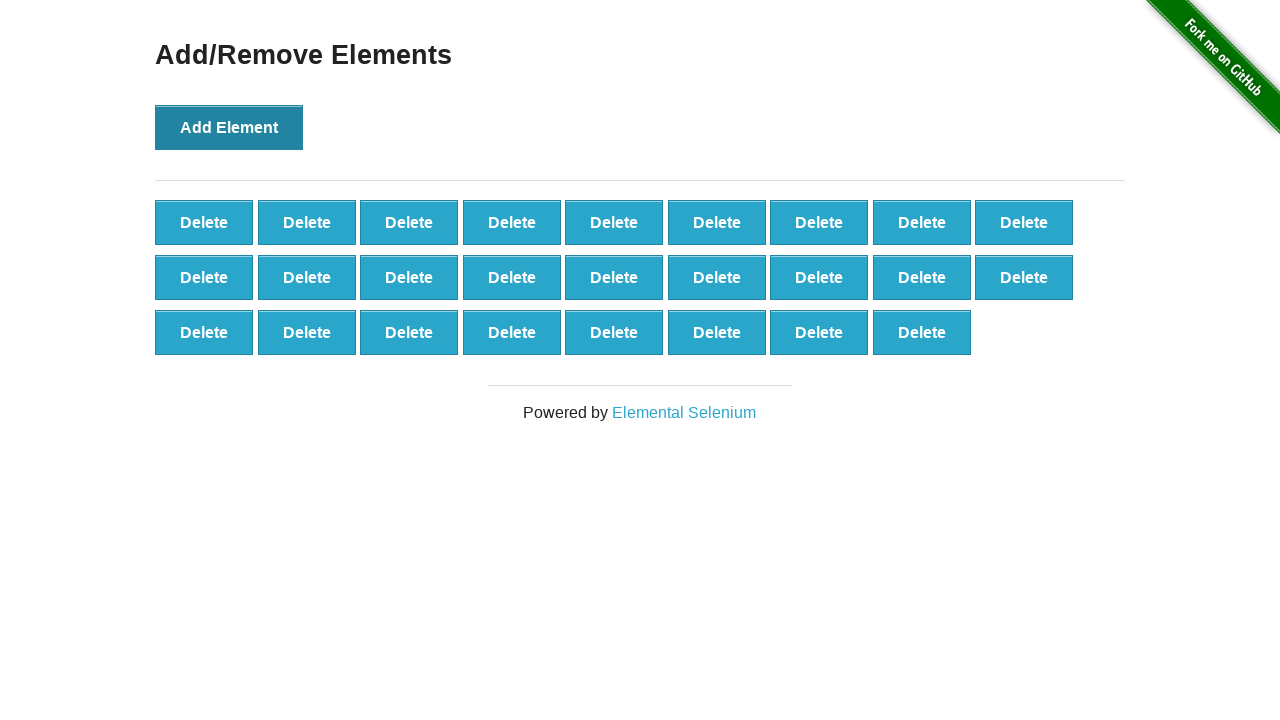

Clicked 'Add Element' button (iteration 27/100) at (229, 127) on button[onclick='addElement()']
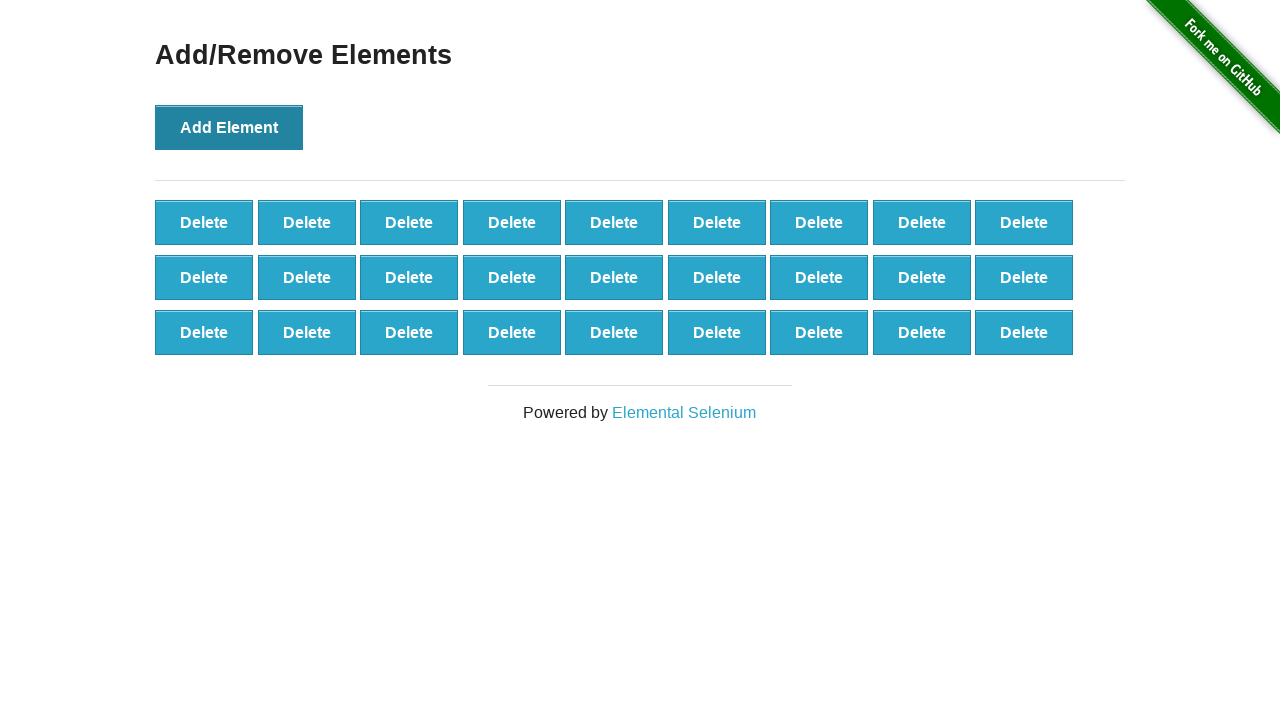

Clicked 'Add Element' button (iteration 28/100) at (229, 127) on button[onclick='addElement()']
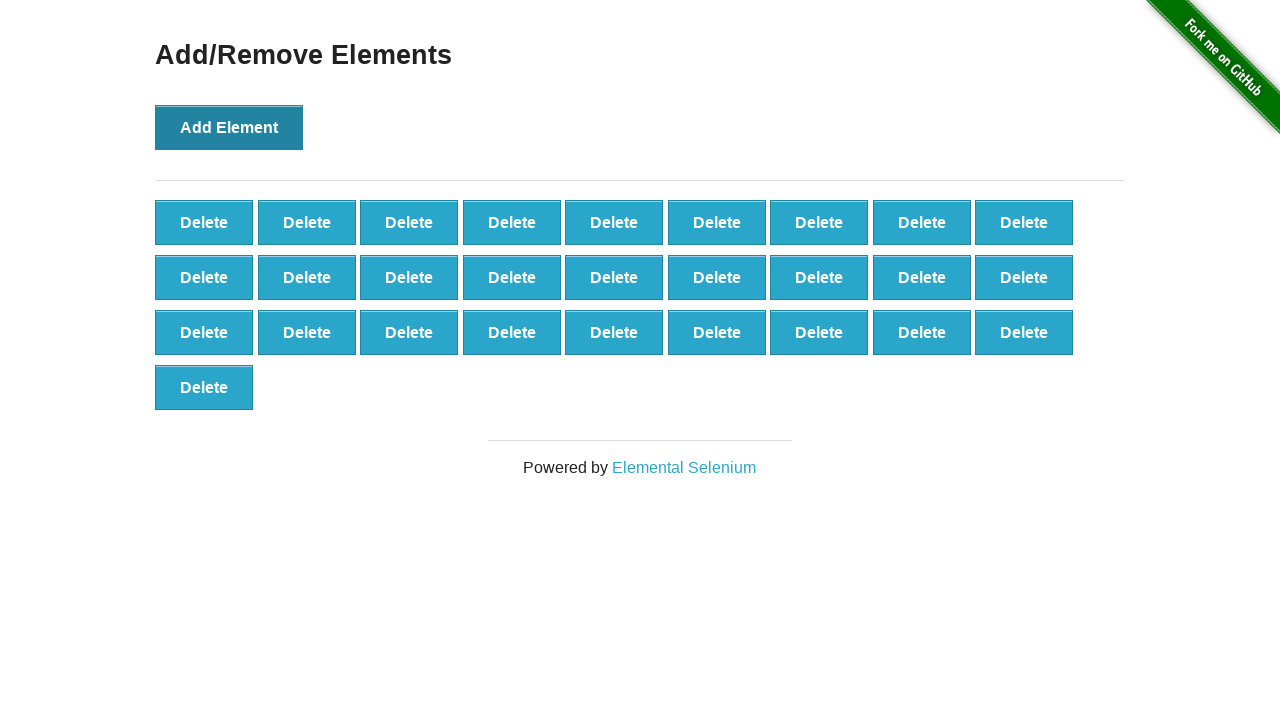

Clicked 'Add Element' button (iteration 29/100) at (229, 127) on button[onclick='addElement()']
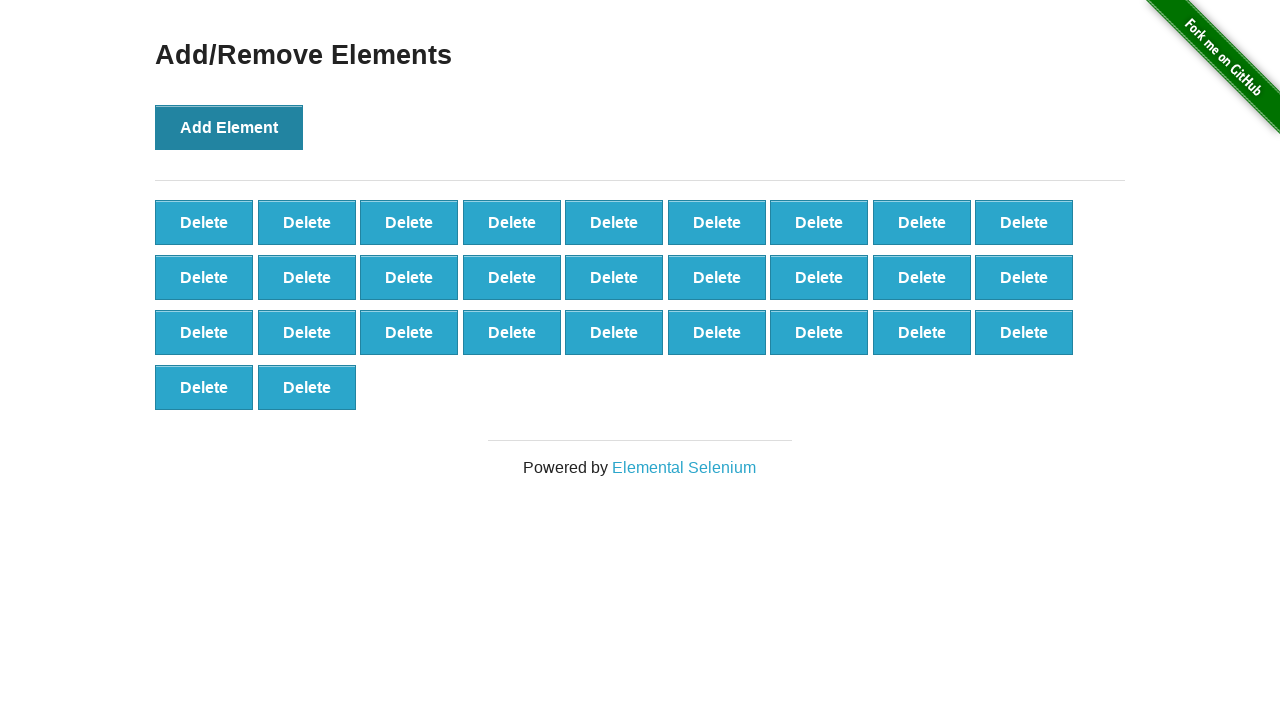

Clicked 'Add Element' button (iteration 30/100) at (229, 127) on button[onclick='addElement()']
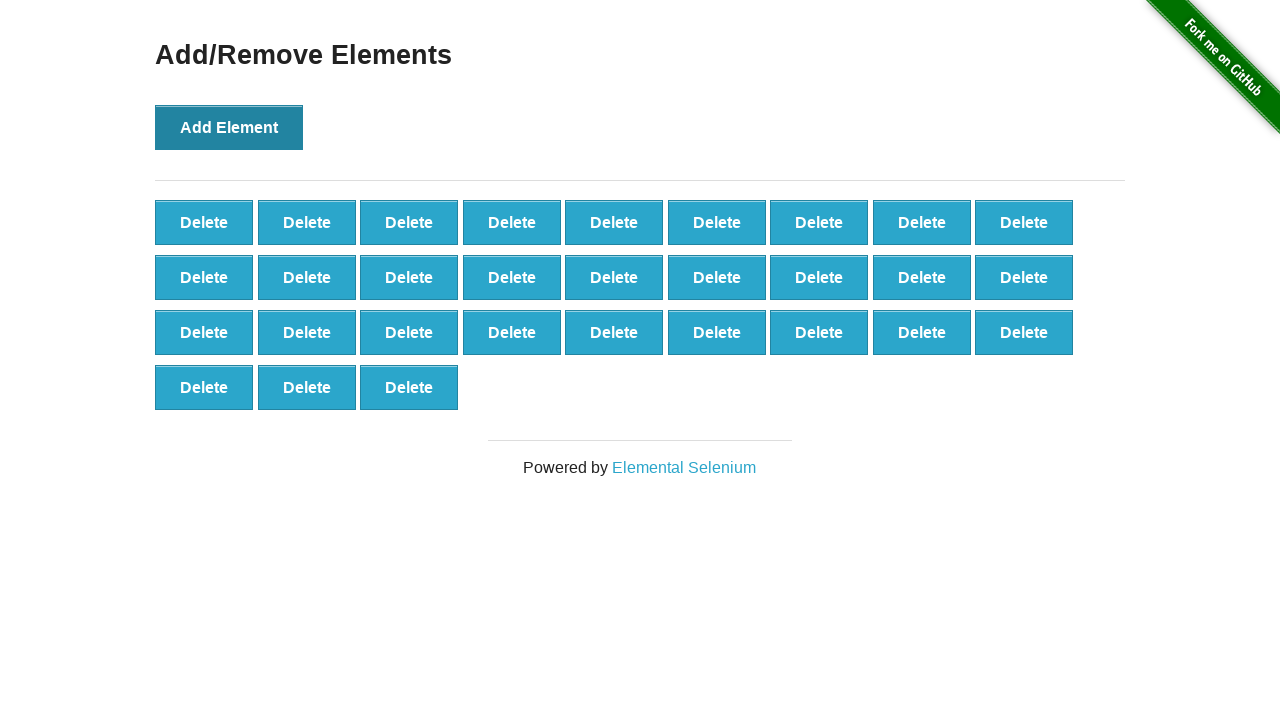

Clicked 'Add Element' button (iteration 31/100) at (229, 127) on button[onclick='addElement()']
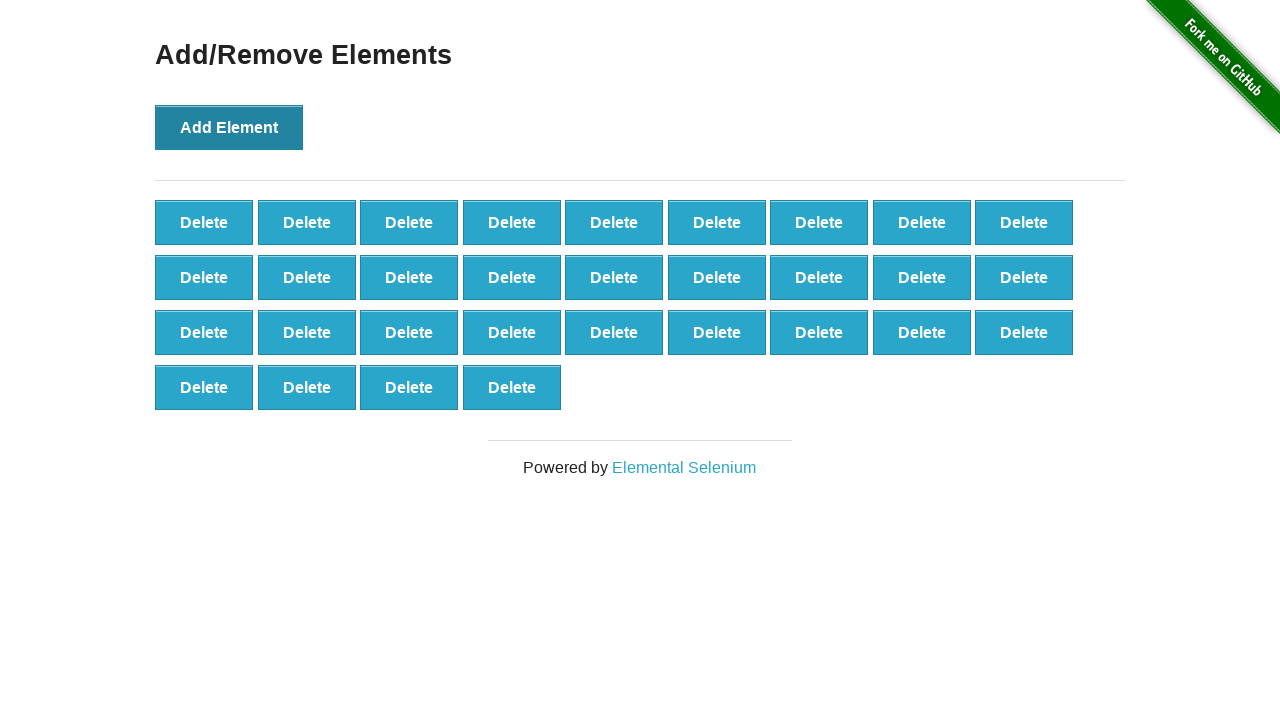

Clicked 'Add Element' button (iteration 32/100) at (229, 127) on button[onclick='addElement()']
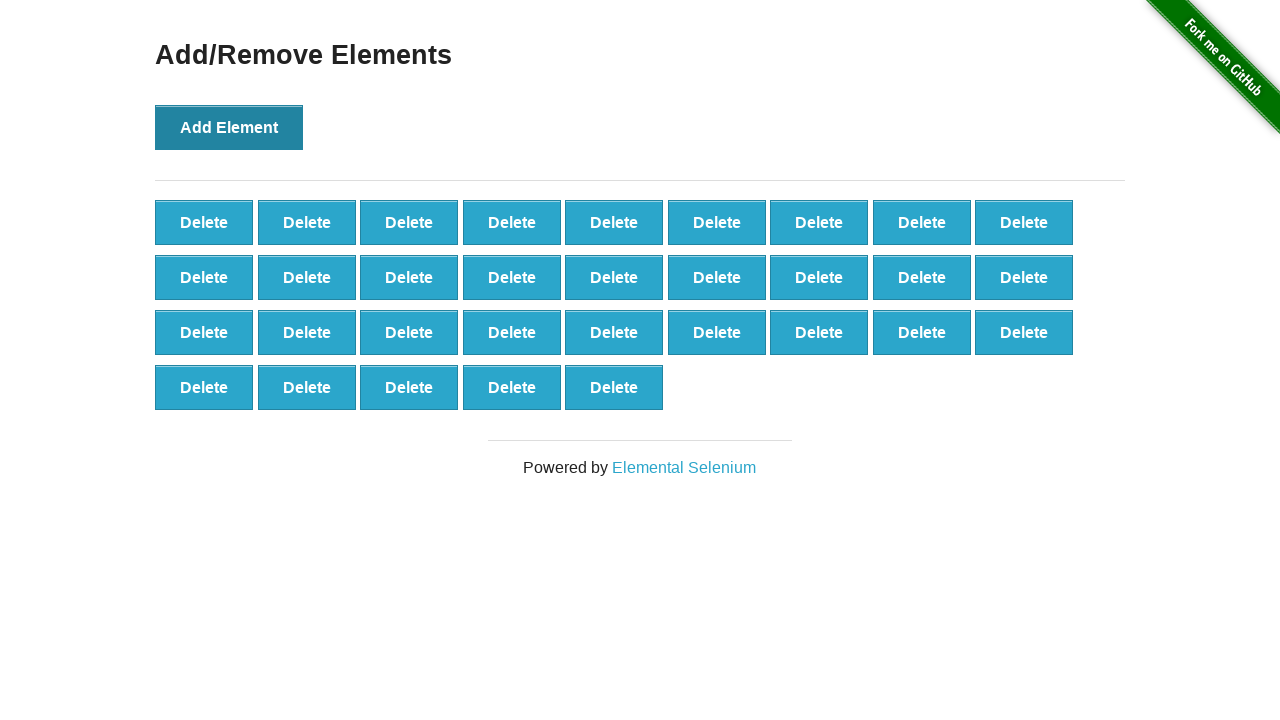

Clicked 'Add Element' button (iteration 33/100) at (229, 127) on button[onclick='addElement()']
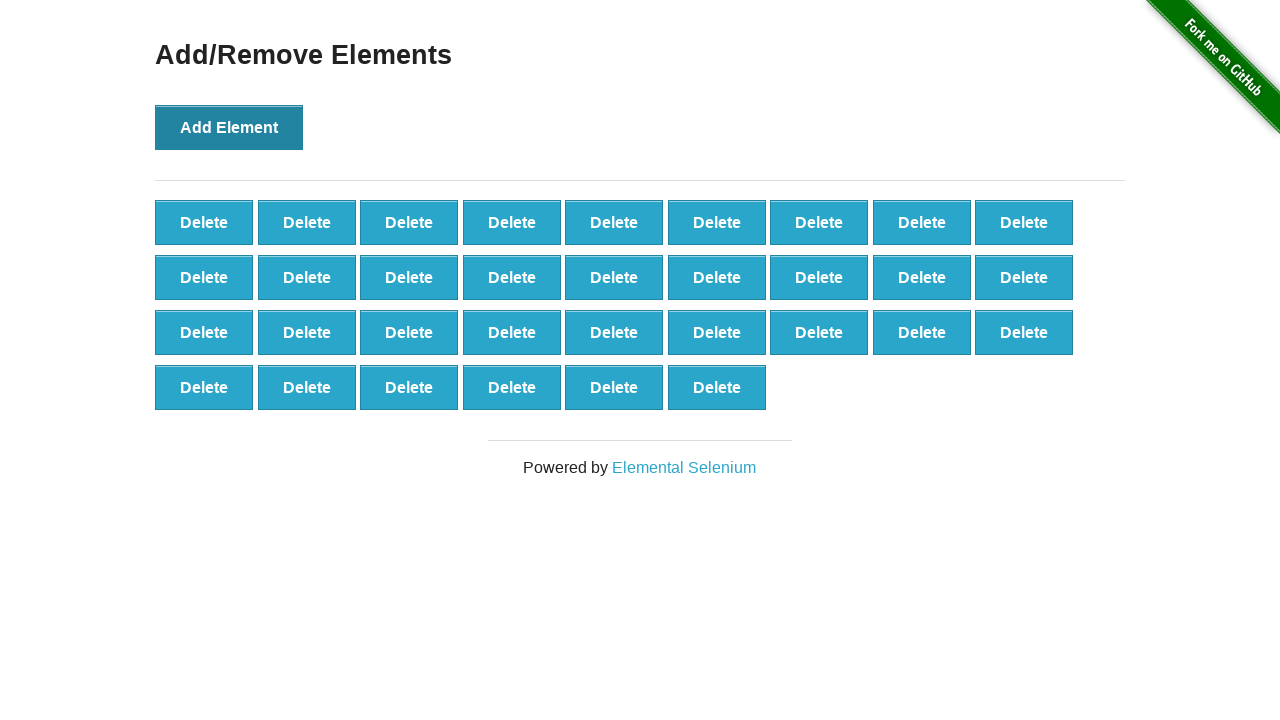

Clicked 'Add Element' button (iteration 34/100) at (229, 127) on button[onclick='addElement()']
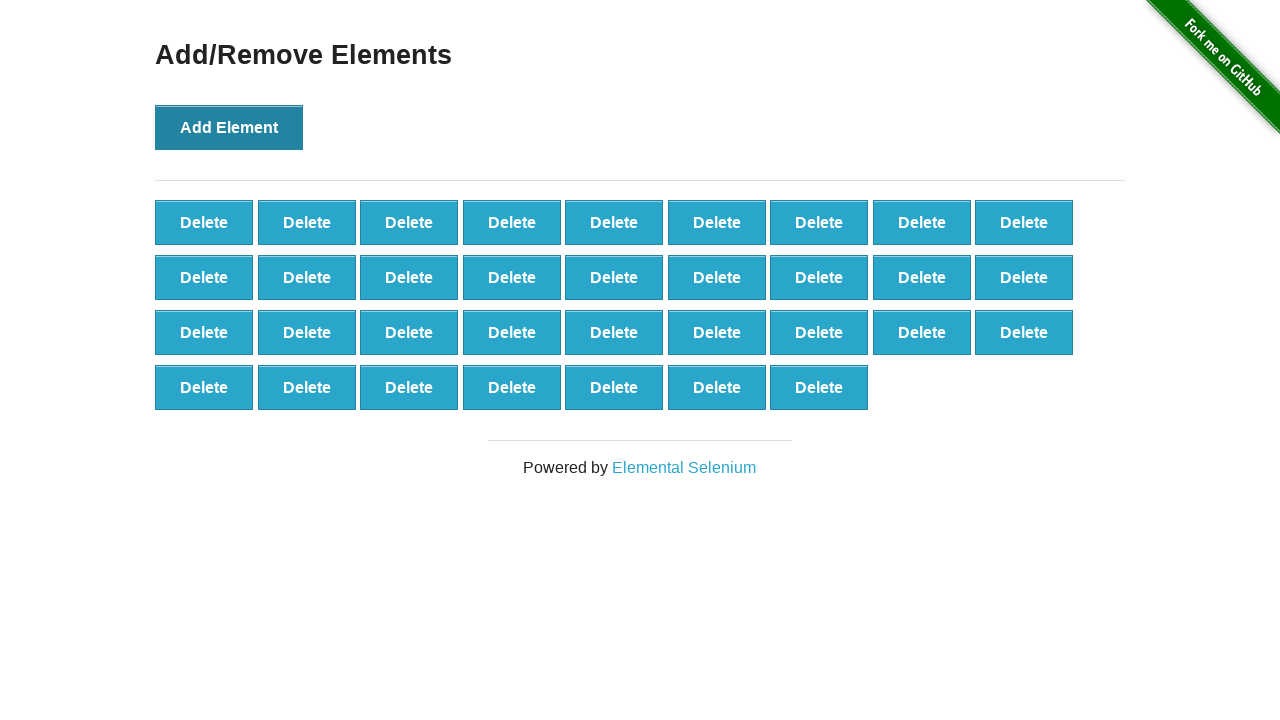

Clicked 'Add Element' button (iteration 35/100) at (229, 127) on button[onclick='addElement()']
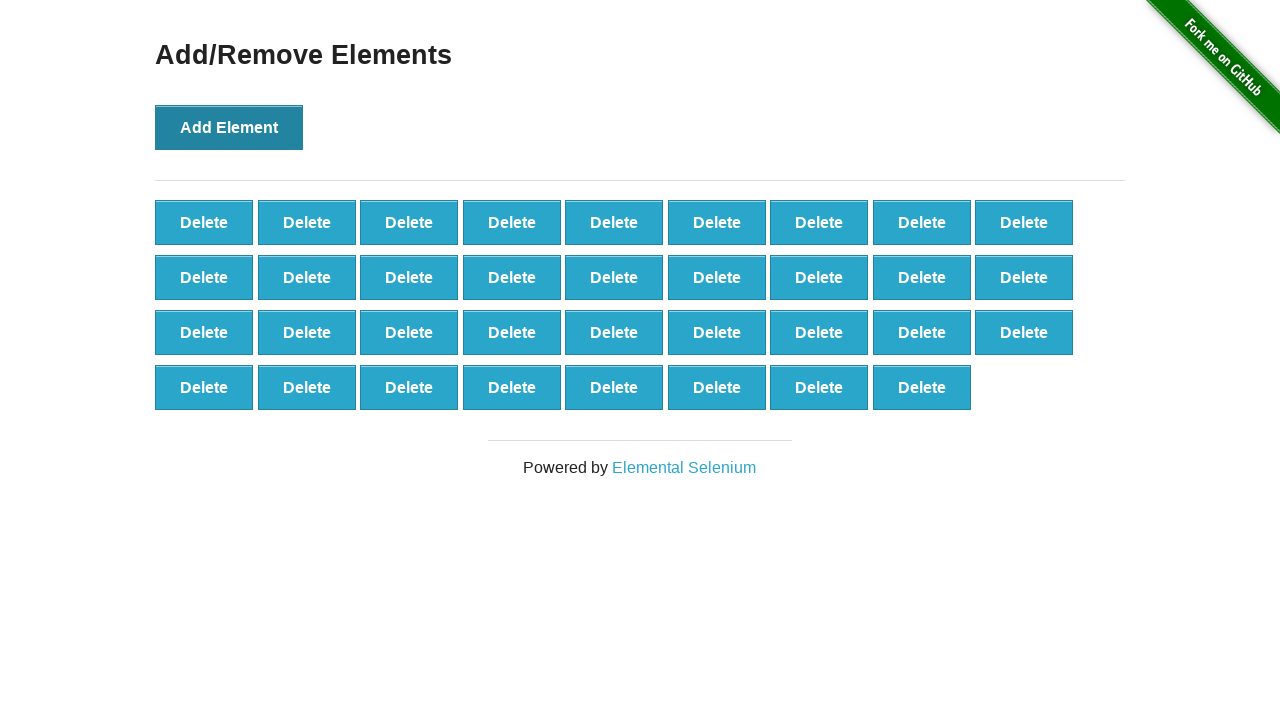

Clicked 'Add Element' button (iteration 36/100) at (229, 127) on button[onclick='addElement()']
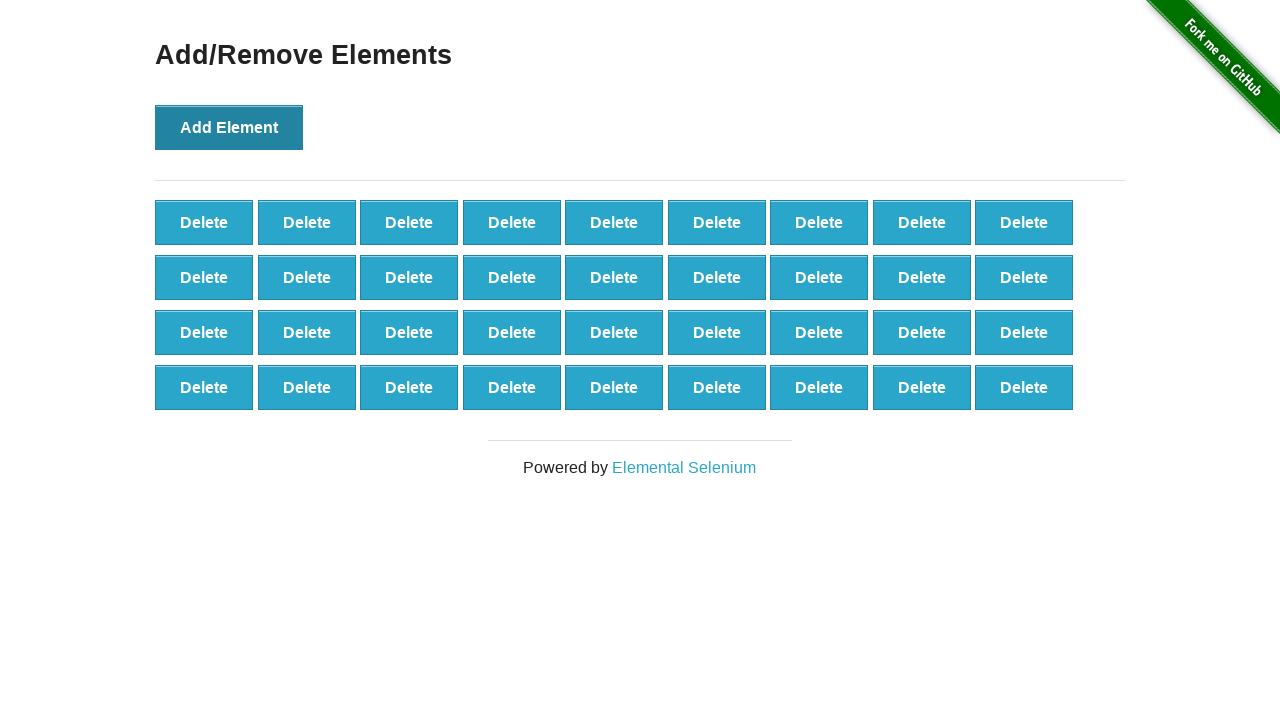

Clicked 'Add Element' button (iteration 37/100) at (229, 127) on button[onclick='addElement()']
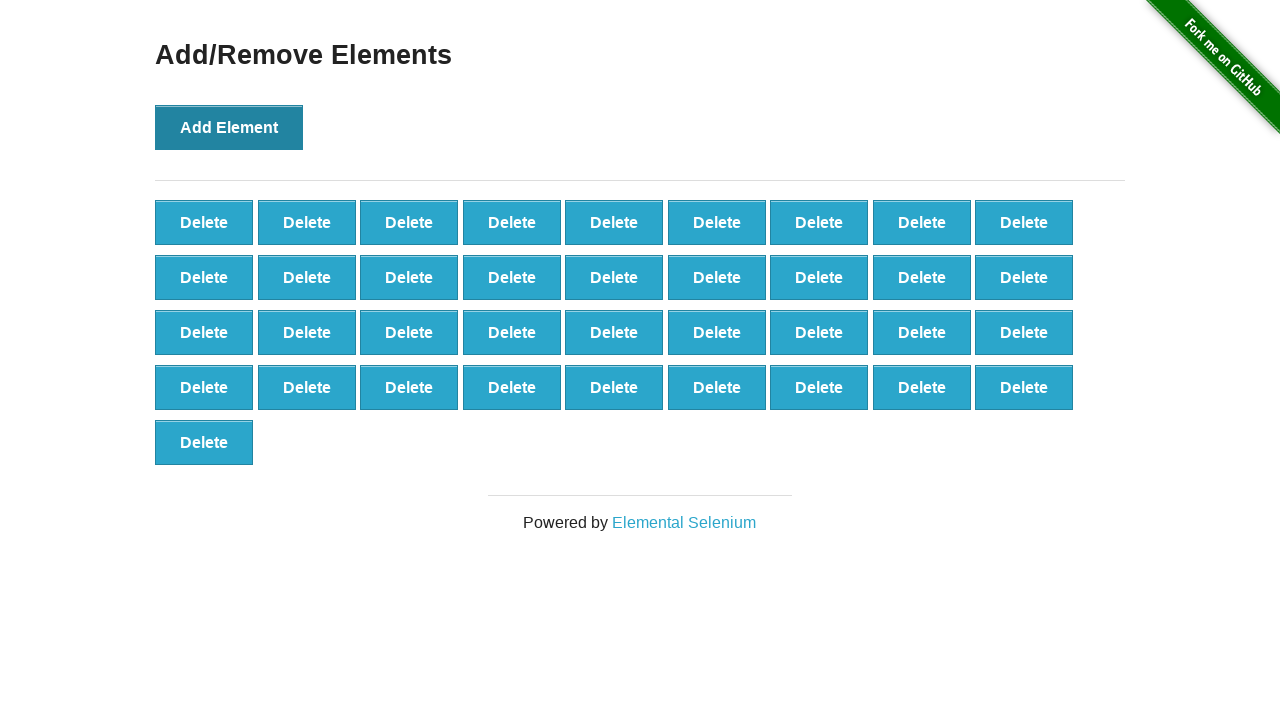

Clicked 'Add Element' button (iteration 38/100) at (229, 127) on button[onclick='addElement()']
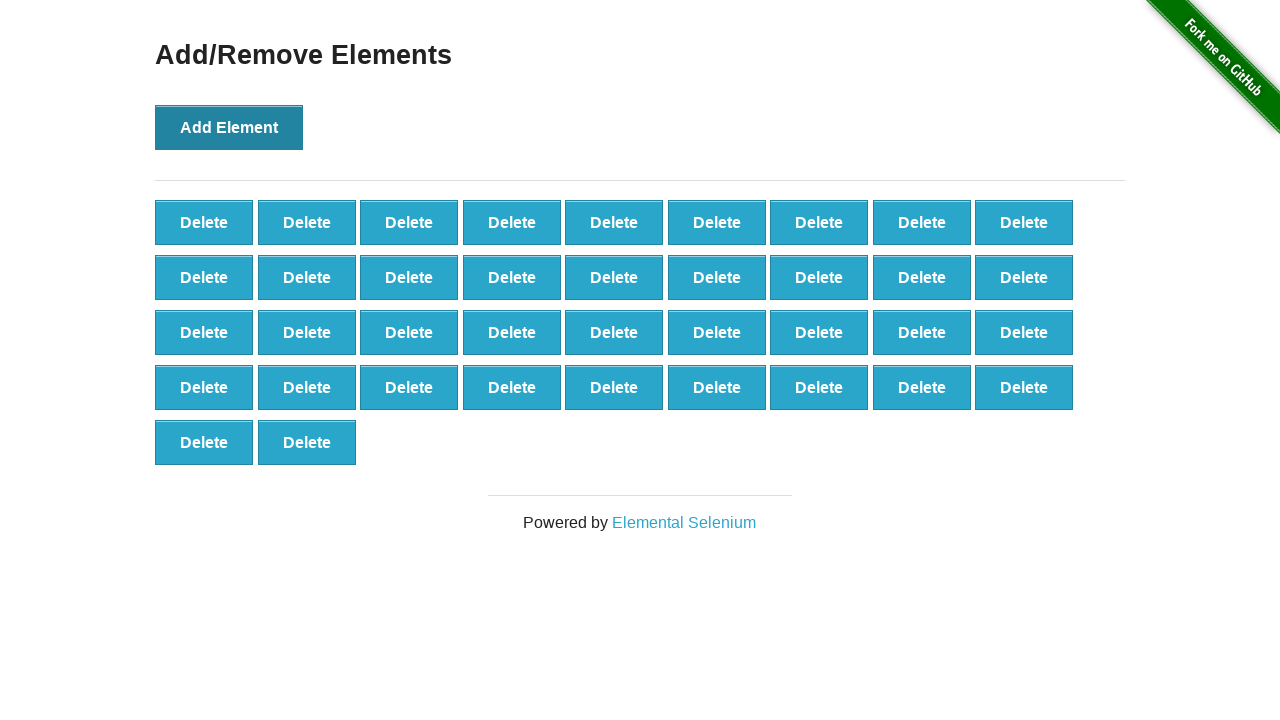

Clicked 'Add Element' button (iteration 39/100) at (229, 127) on button[onclick='addElement()']
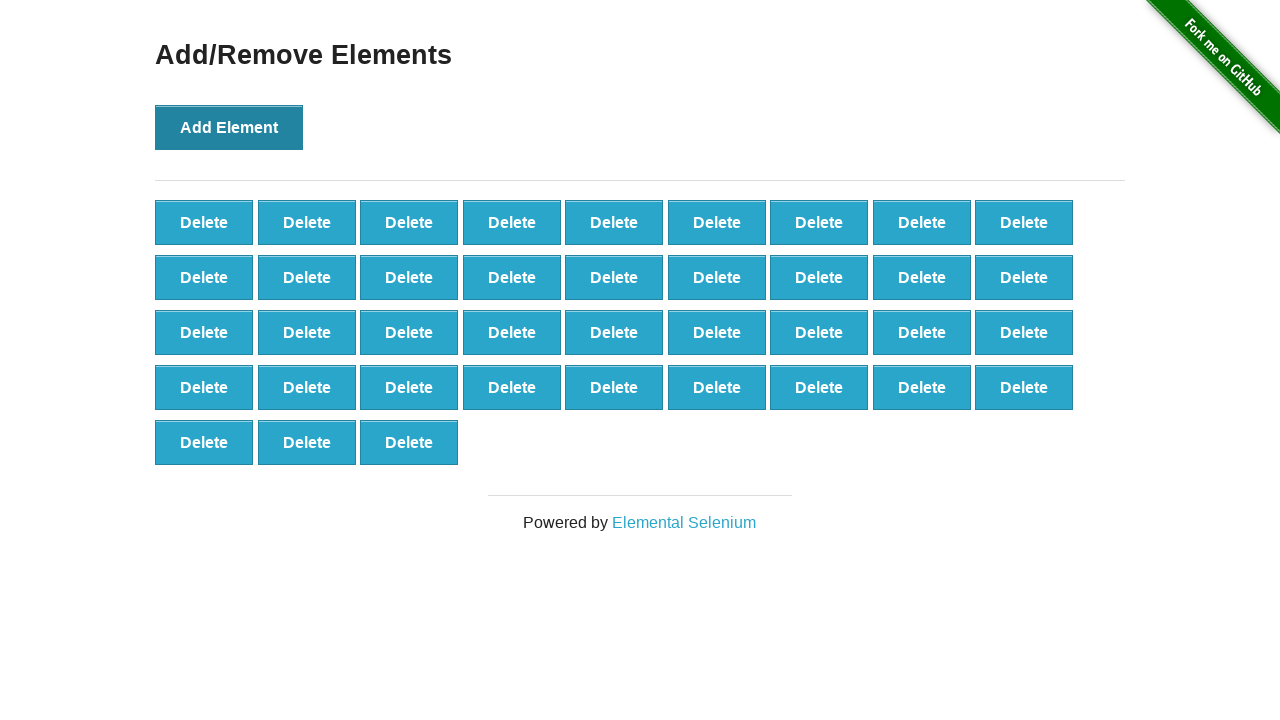

Clicked 'Add Element' button (iteration 40/100) at (229, 127) on button[onclick='addElement()']
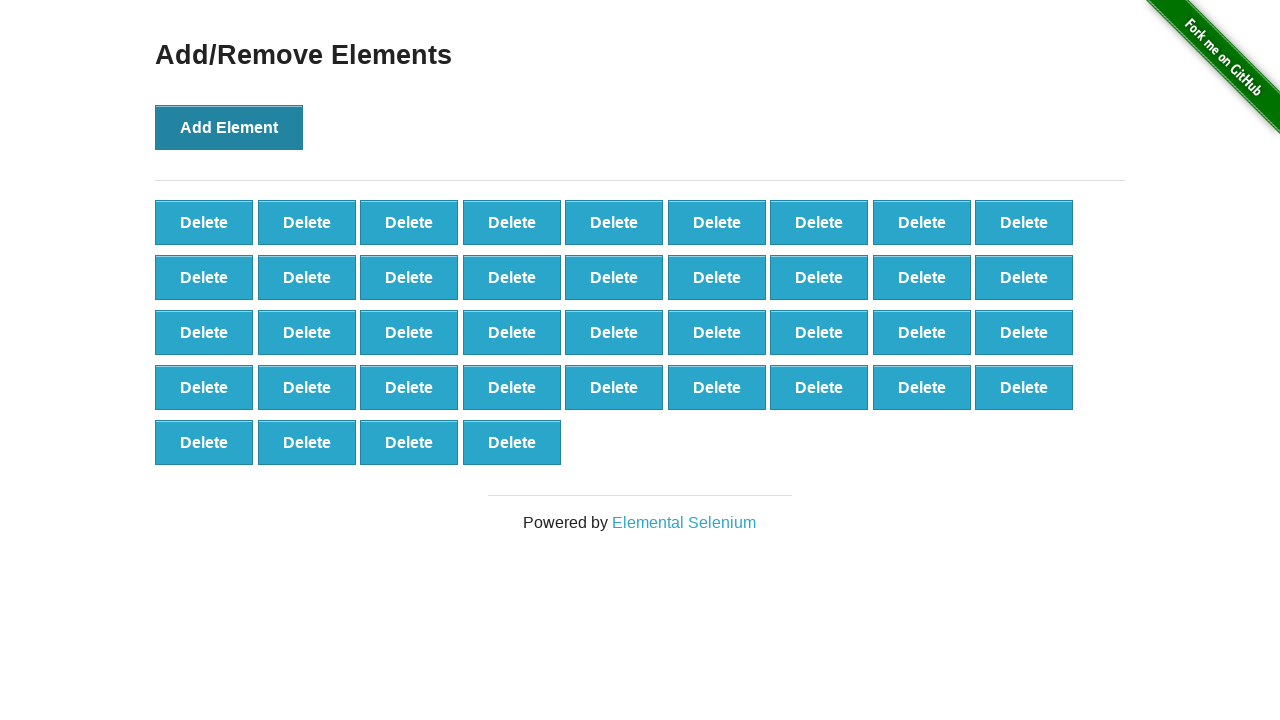

Clicked 'Add Element' button (iteration 41/100) at (229, 127) on button[onclick='addElement()']
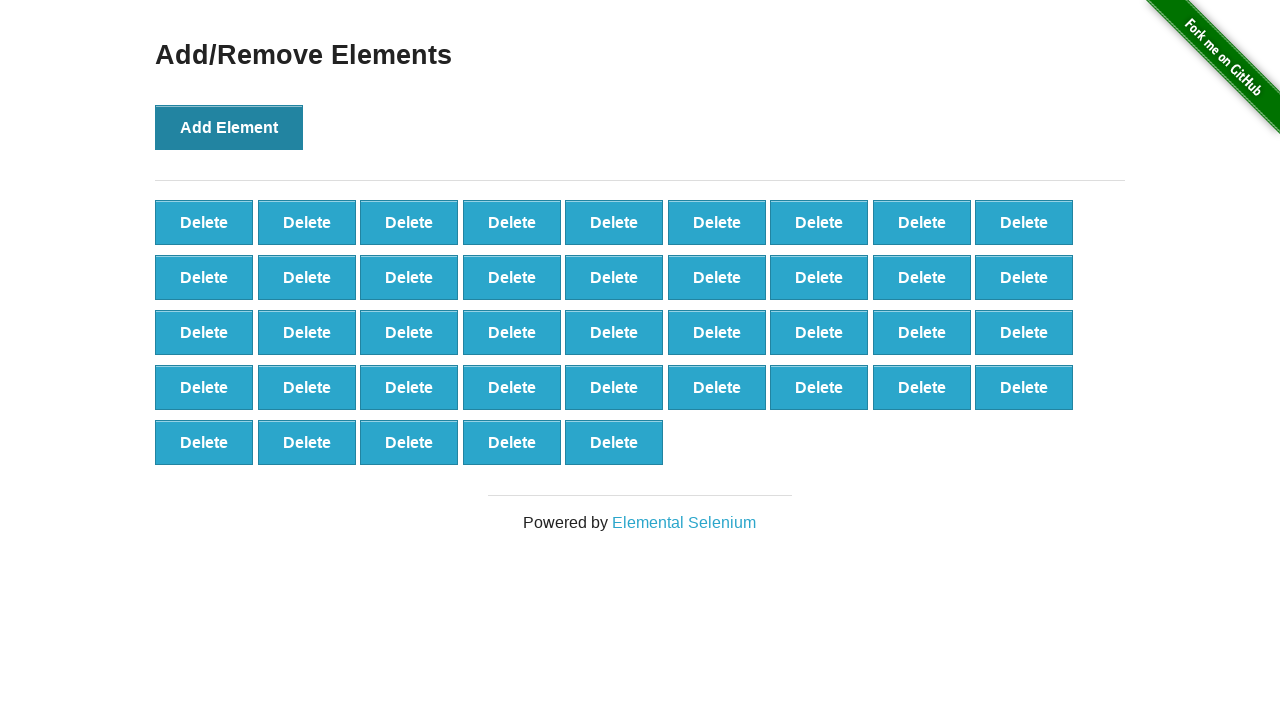

Clicked 'Add Element' button (iteration 42/100) at (229, 127) on button[onclick='addElement()']
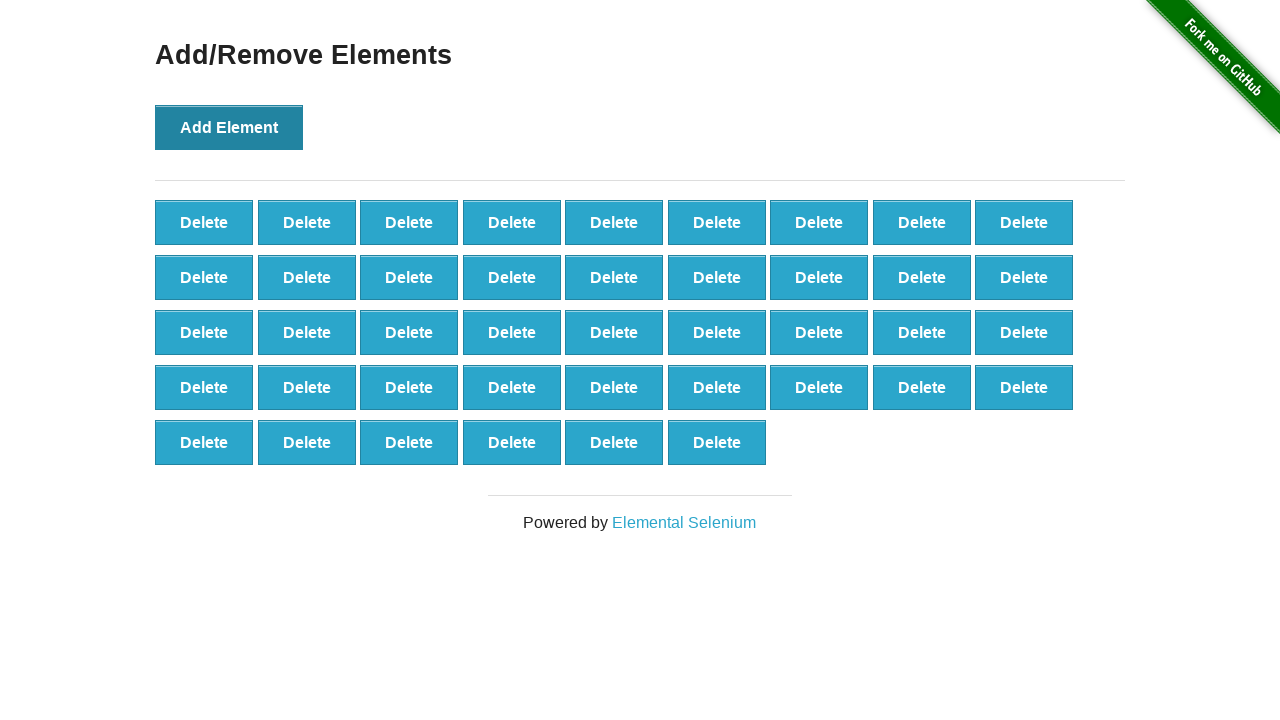

Clicked 'Add Element' button (iteration 43/100) at (229, 127) on button[onclick='addElement()']
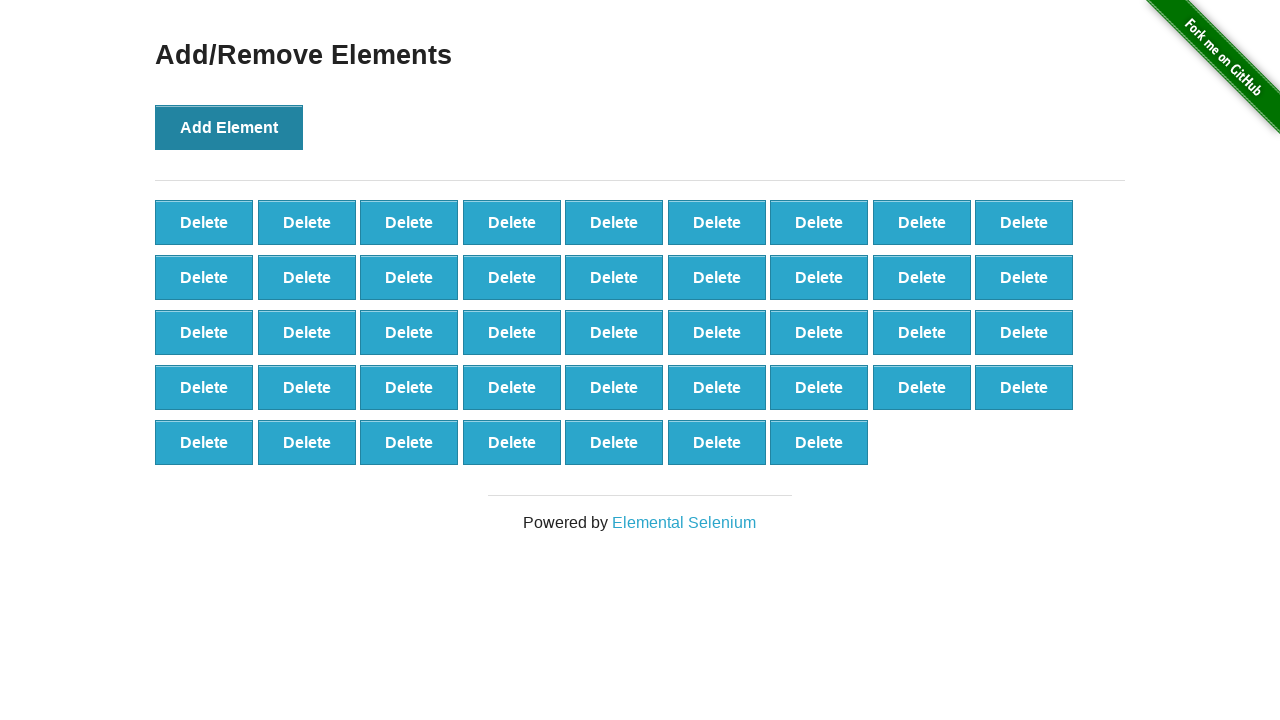

Clicked 'Add Element' button (iteration 44/100) at (229, 127) on button[onclick='addElement()']
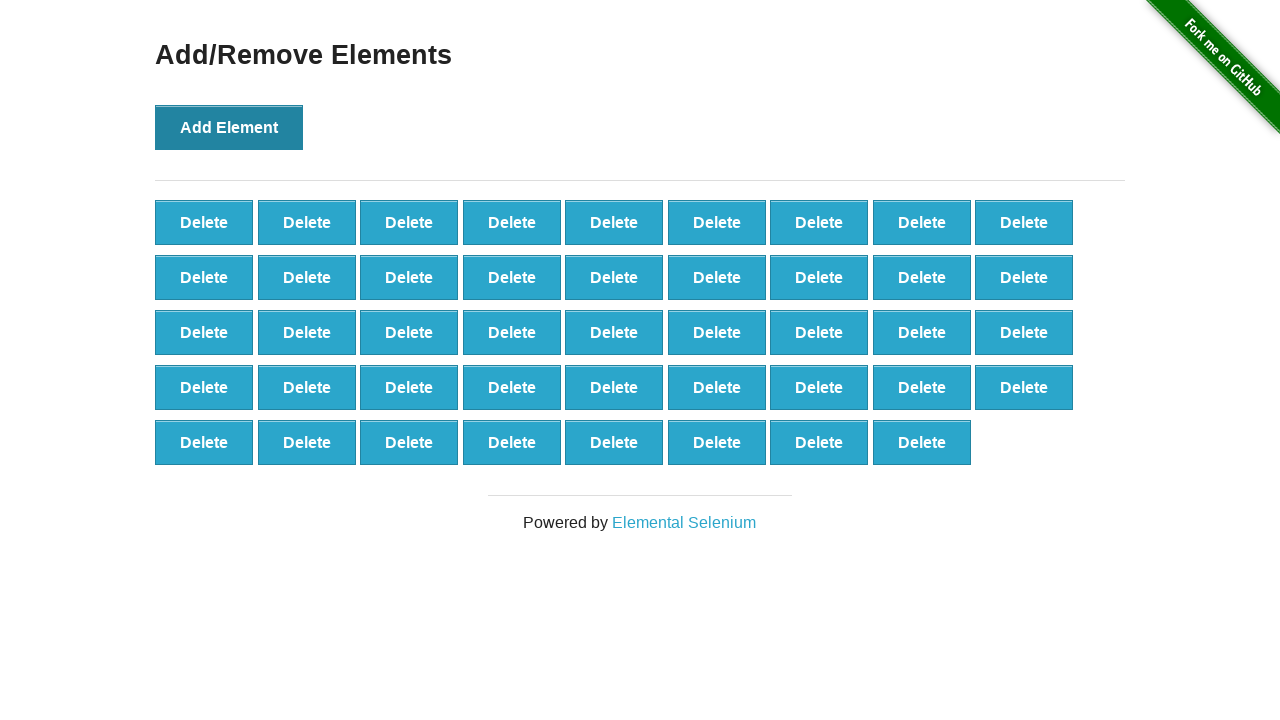

Clicked 'Add Element' button (iteration 45/100) at (229, 127) on button[onclick='addElement()']
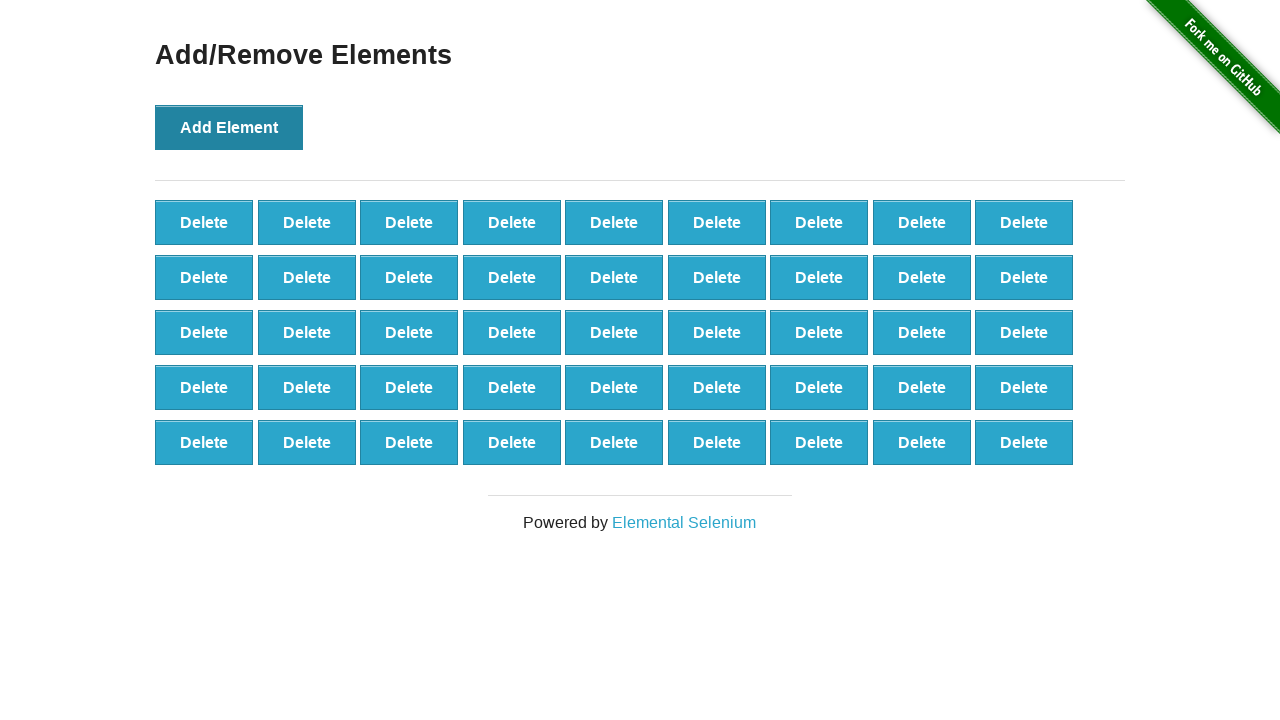

Clicked 'Add Element' button (iteration 46/100) at (229, 127) on button[onclick='addElement()']
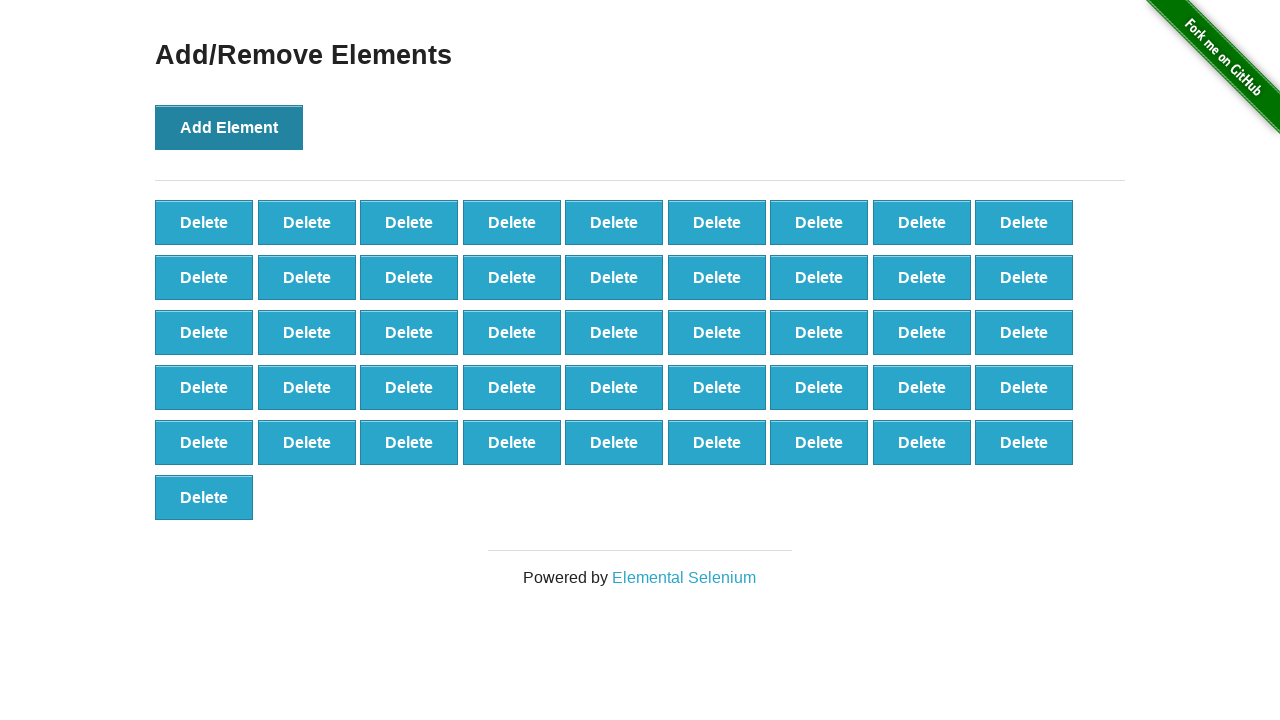

Clicked 'Add Element' button (iteration 47/100) at (229, 127) on button[onclick='addElement()']
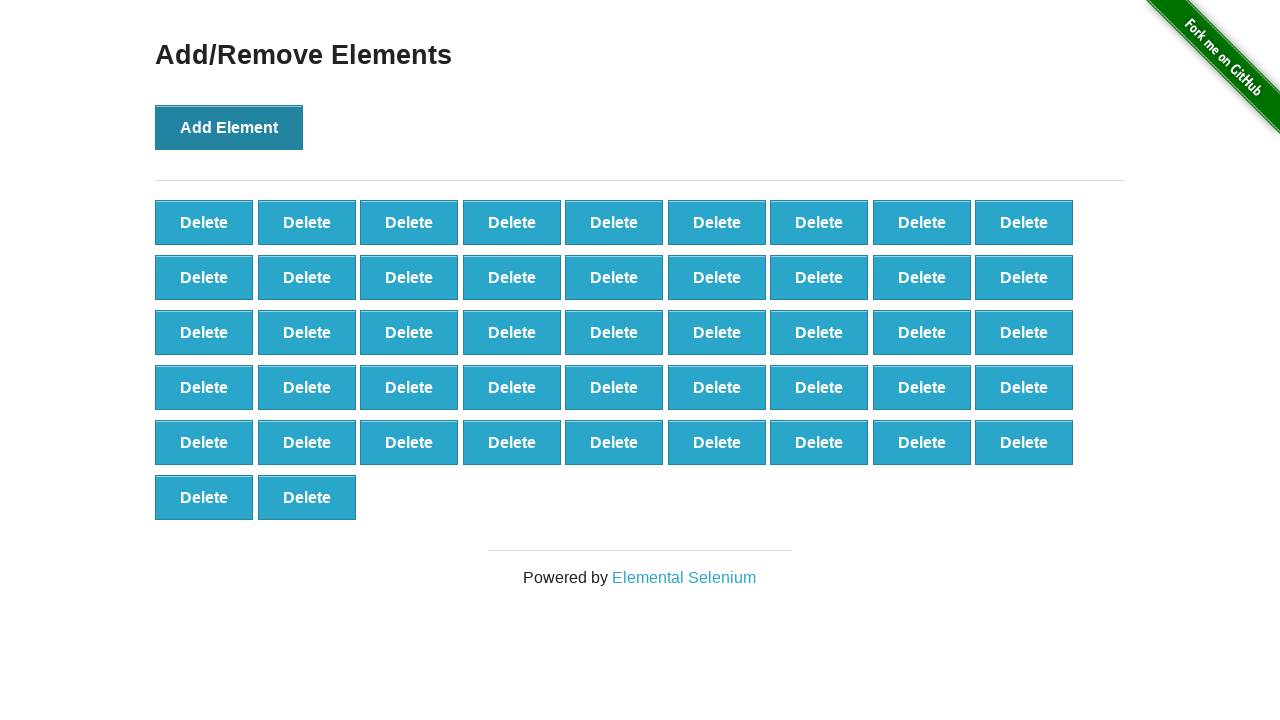

Clicked 'Add Element' button (iteration 48/100) at (229, 127) on button[onclick='addElement()']
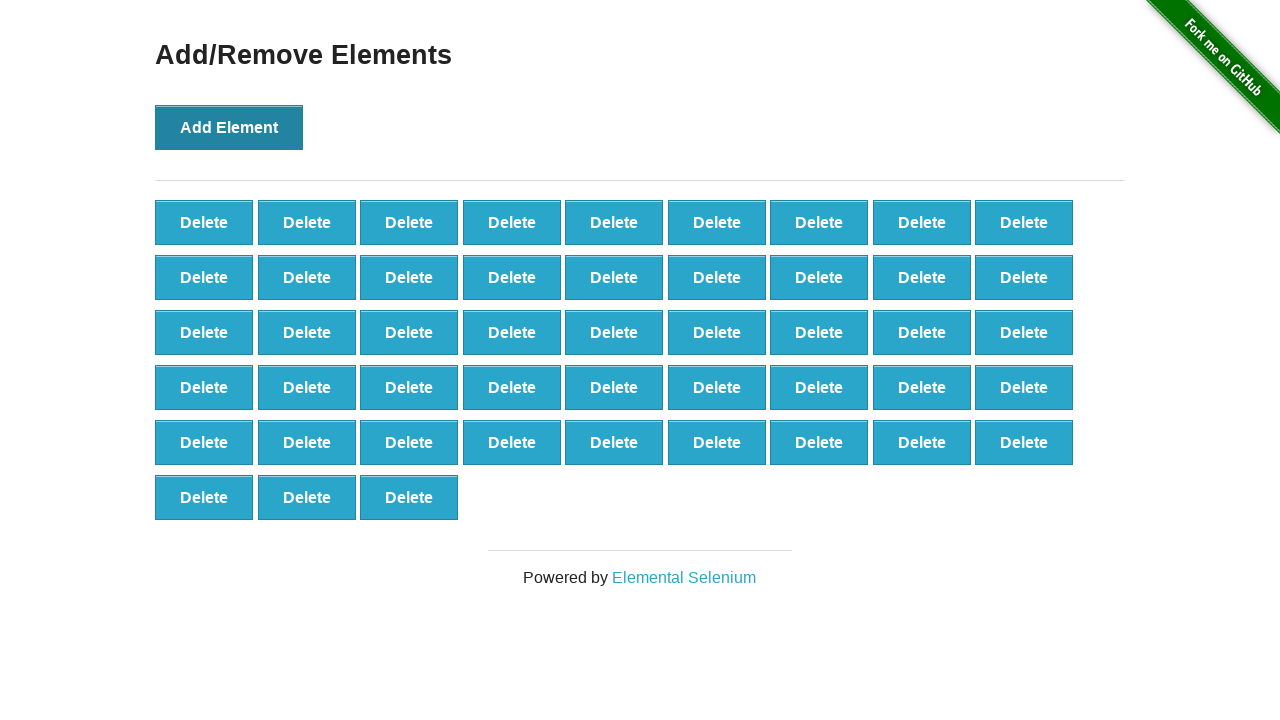

Clicked 'Add Element' button (iteration 49/100) at (229, 127) on button[onclick='addElement()']
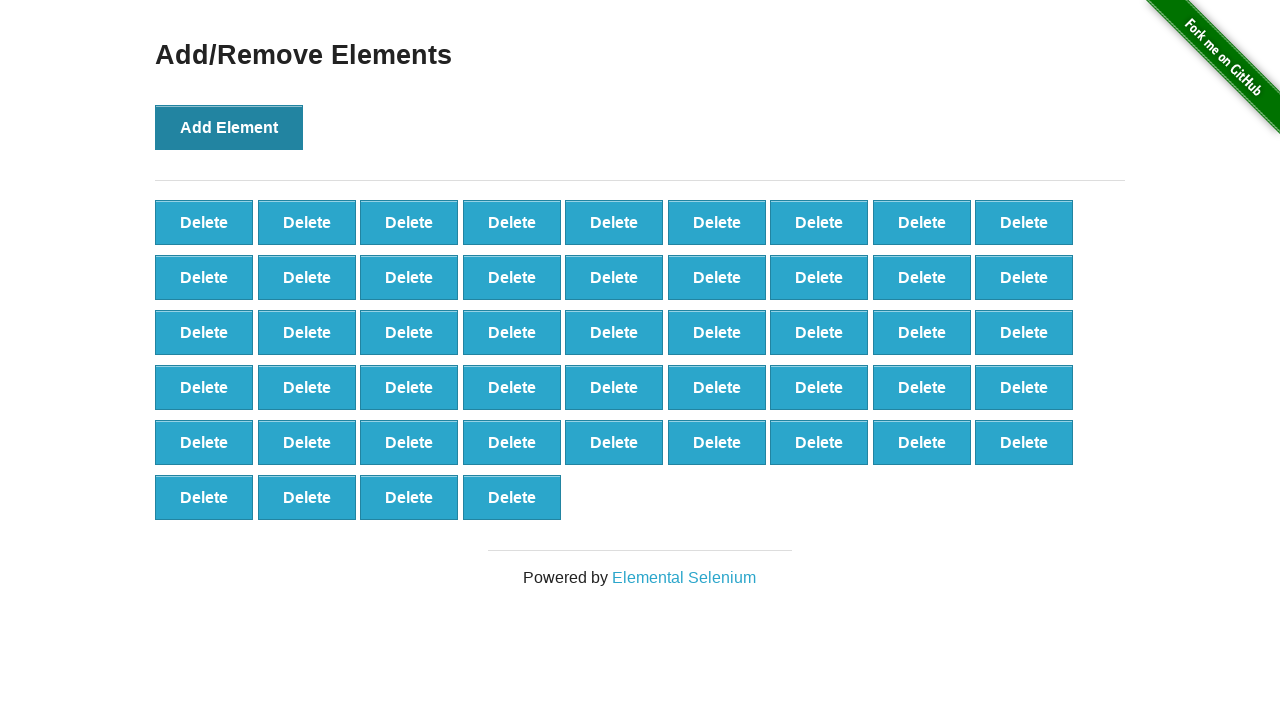

Clicked 'Add Element' button (iteration 50/100) at (229, 127) on button[onclick='addElement()']
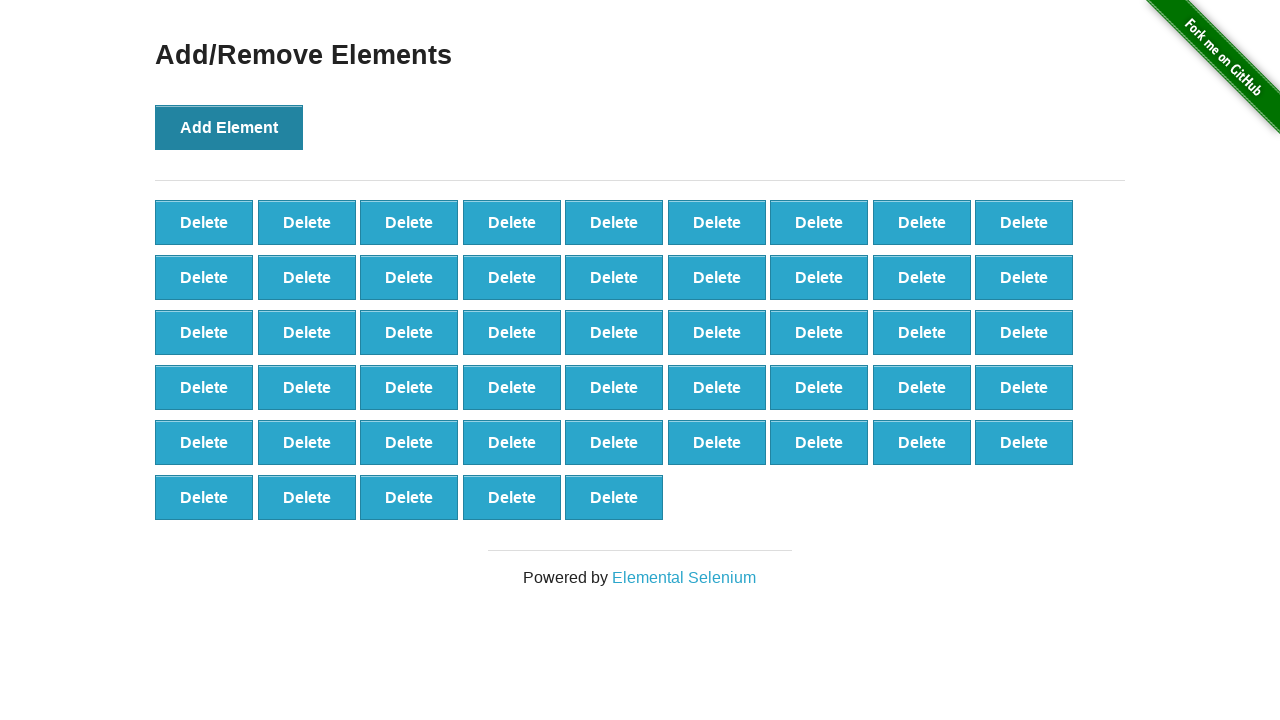

Clicked 'Add Element' button (iteration 51/100) at (229, 127) on button[onclick='addElement()']
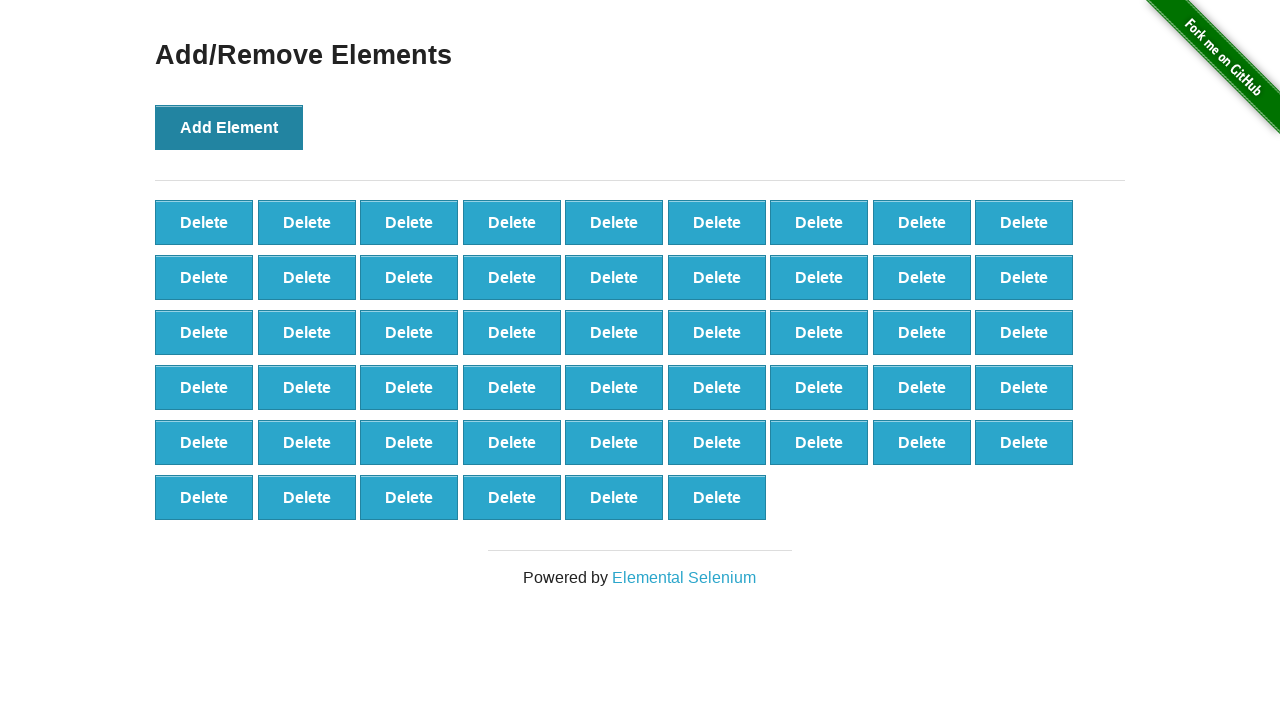

Clicked 'Add Element' button (iteration 52/100) at (229, 127) on button[onclick='addElement()']
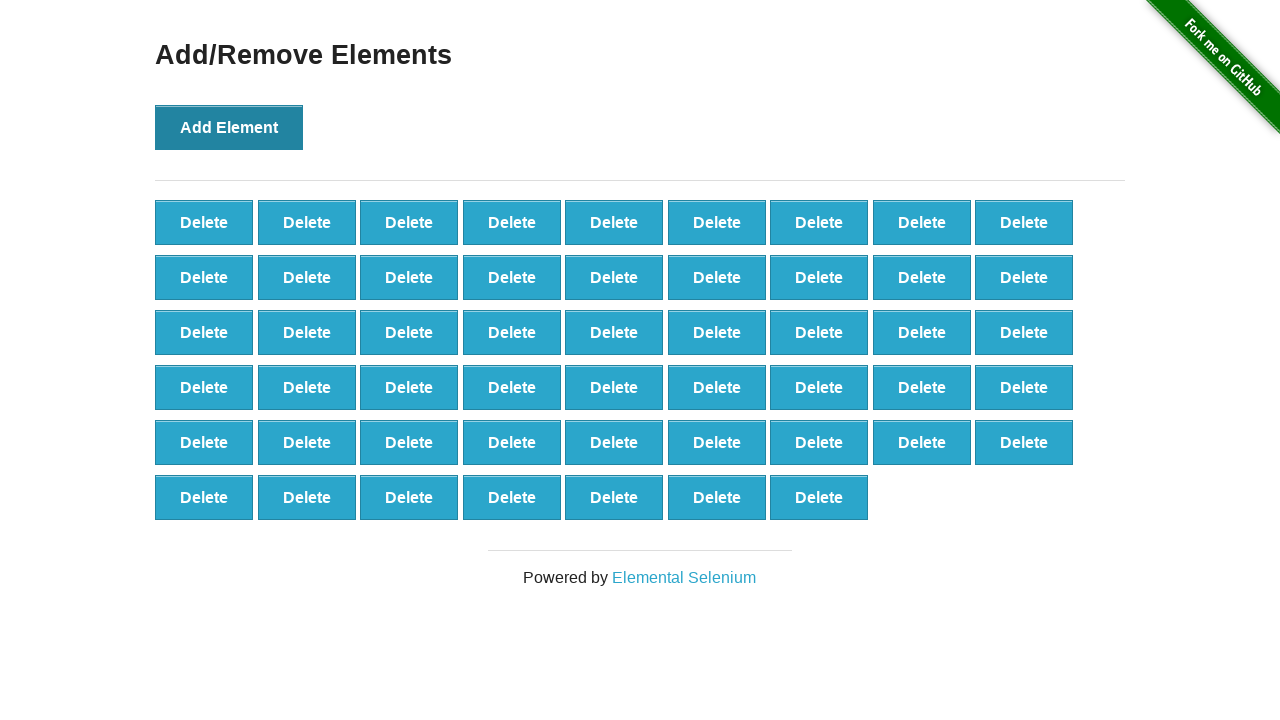

Clicked 'Add Element' button (iteration 53/100) at (229, 127) on button[onclick='addElement()']
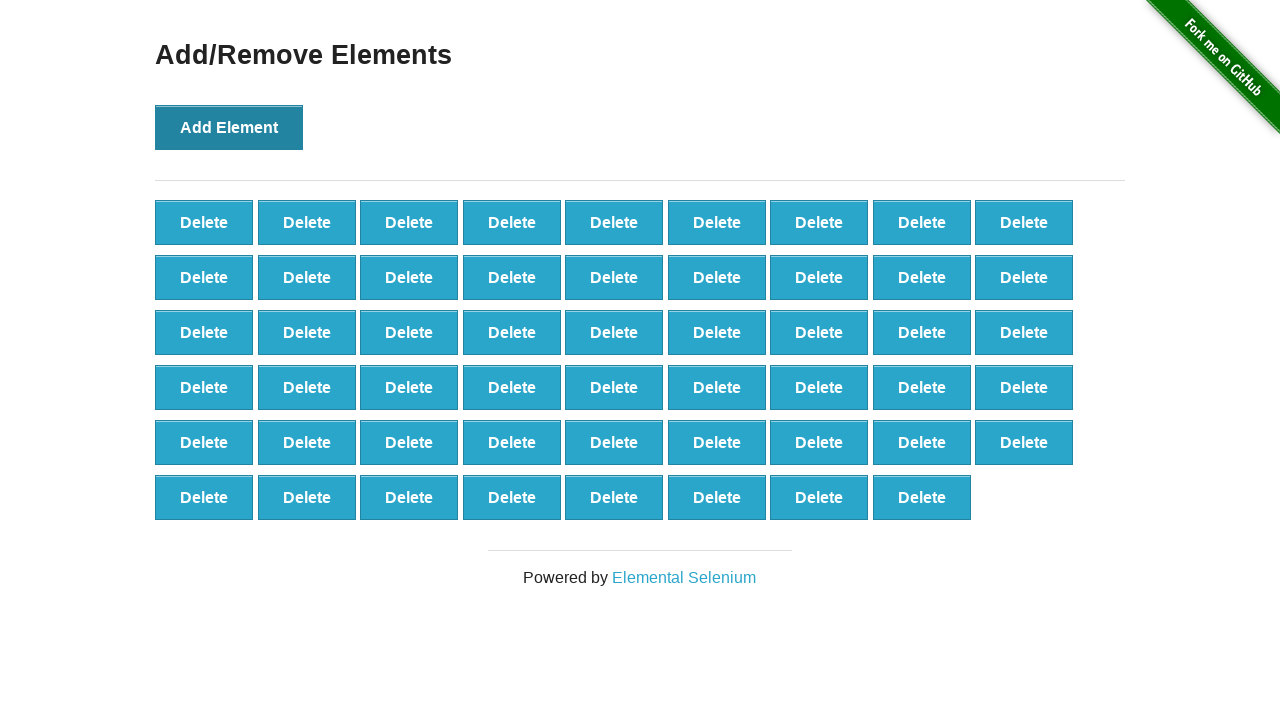

Clicked 'Add Element' button (iteration 54/100) at (229, 127) on button[onclick='addElement()']
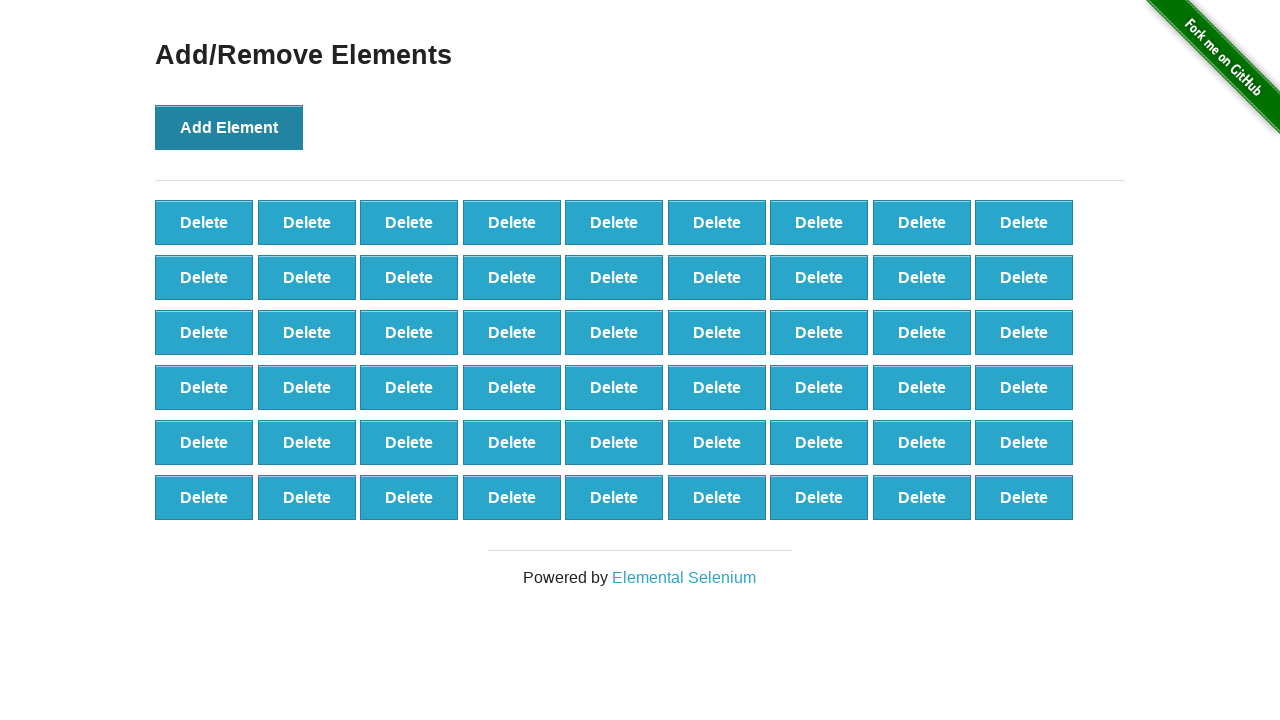

Clicked 'Add Element' button (iteration 55/100) at (229, 127) on button[onclick='addElement()']
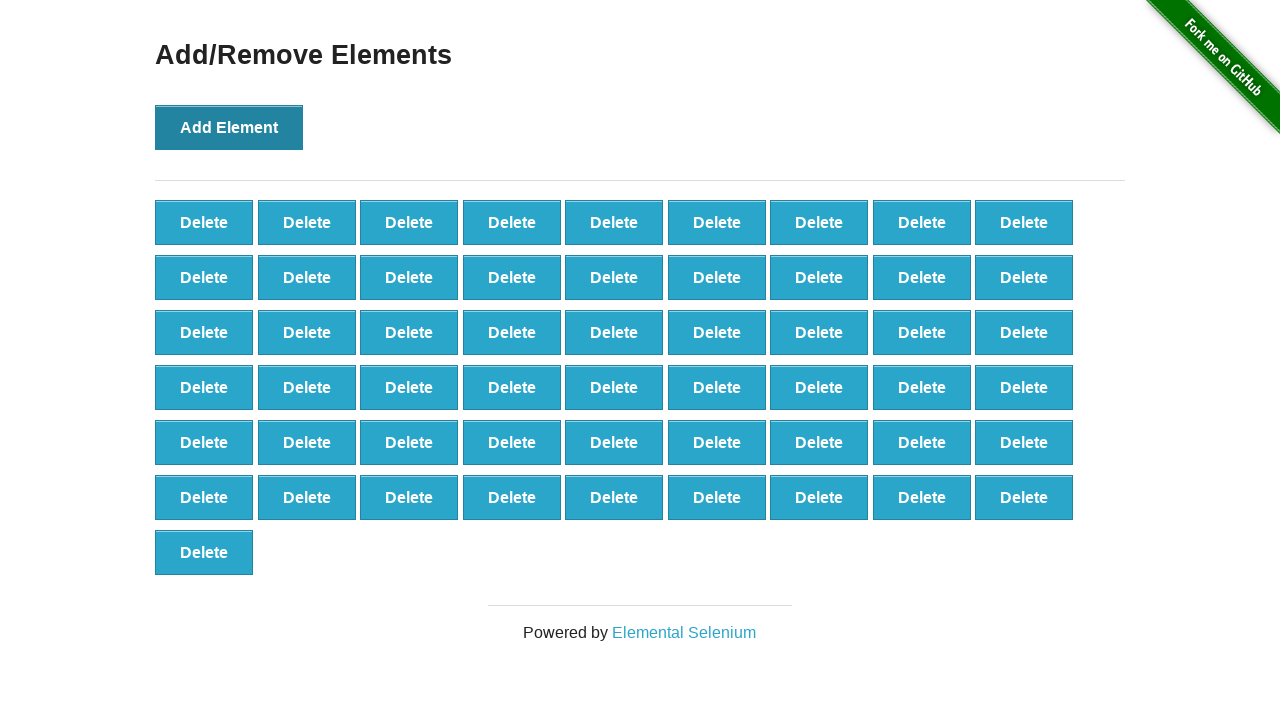

Clicked 'Add Element' button (iteration 56/100) at (229, 127) on button[onclick='addElement()']
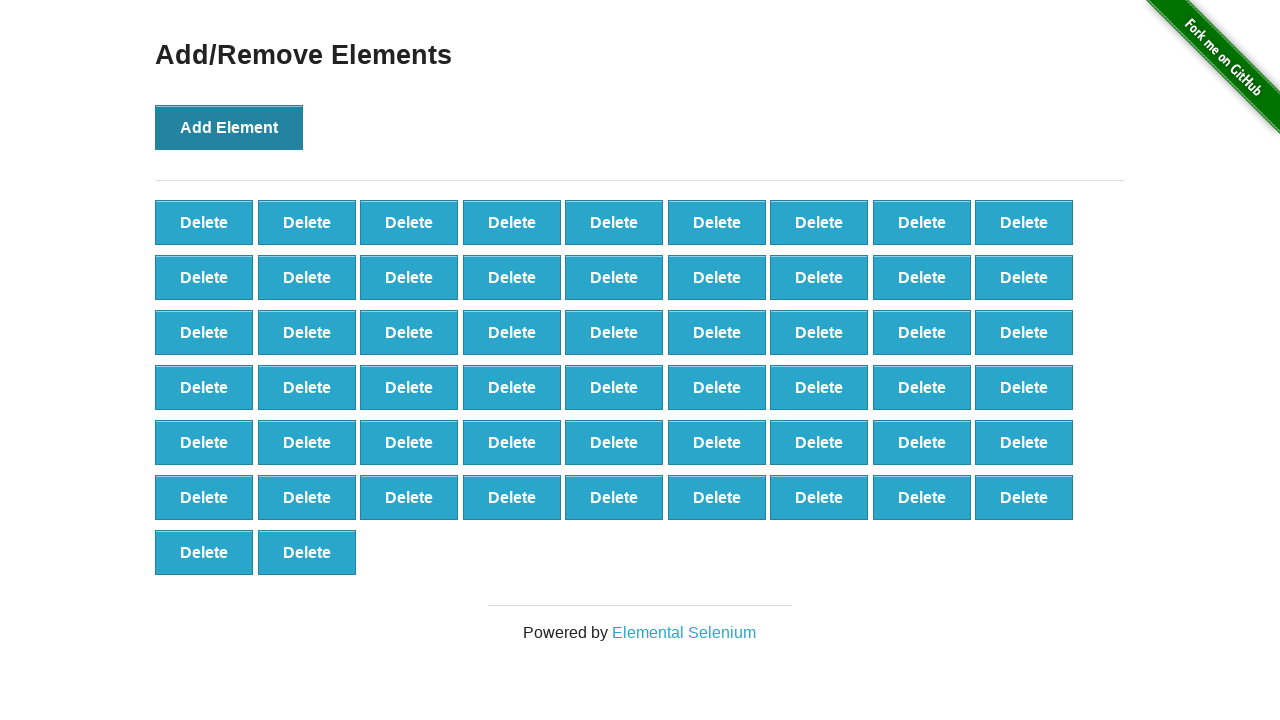

Clicked 'Add Element' button (iteration 57/100) at (229, 127) on button[onclick='addElement()']
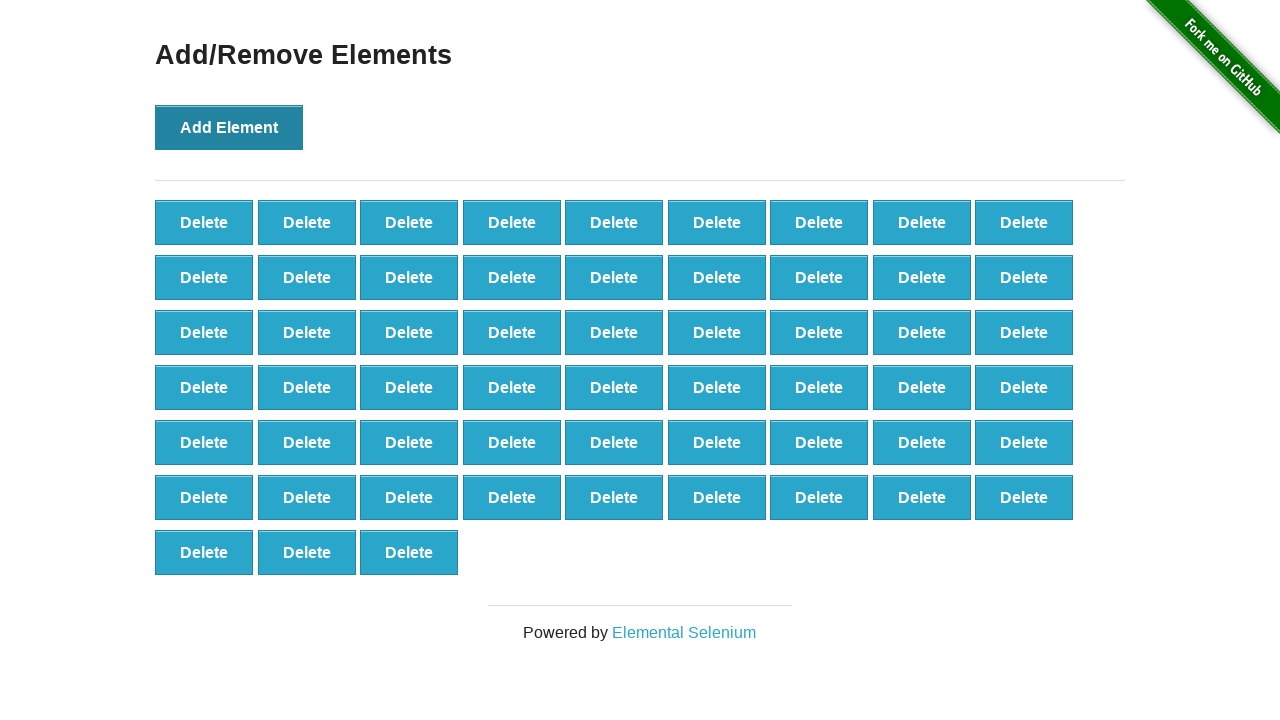

Clicked 'Add Element' button (iteration 58/100) at (229, 127) on button[onclick='addElement()']
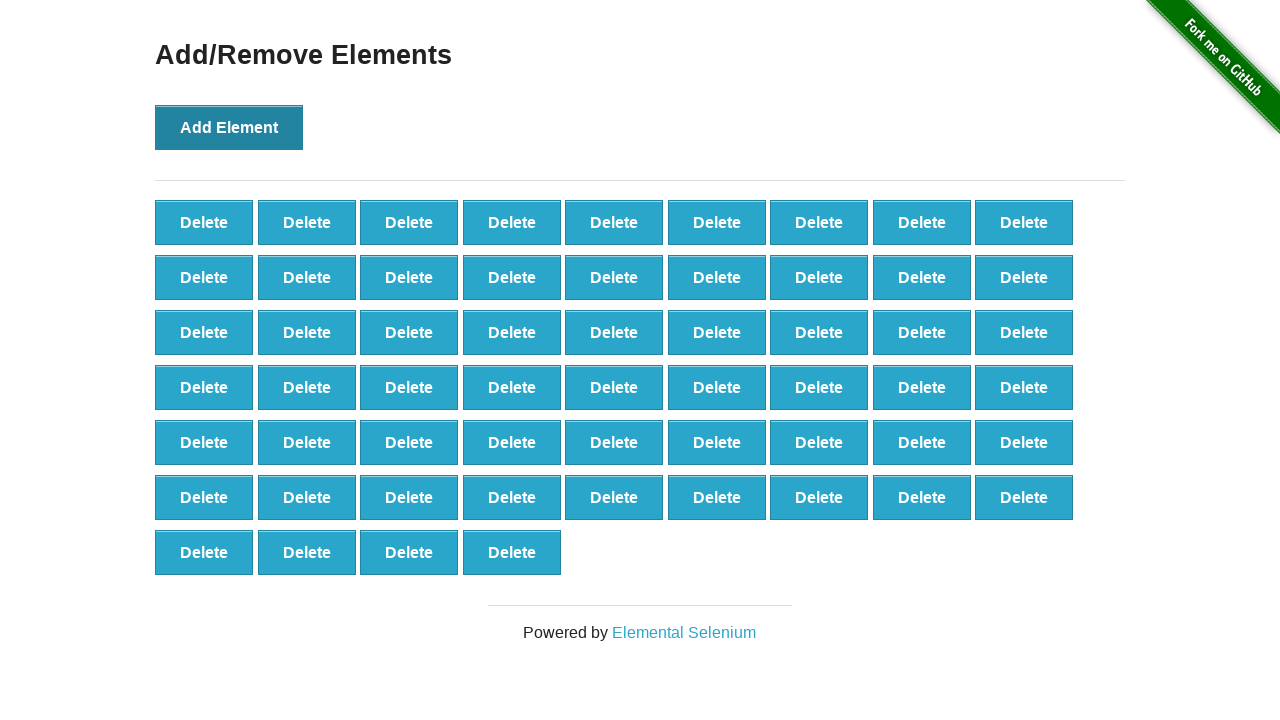

Clicked 'Add Element' button (iteration 59/100) at (229, 127) on button[onclick='addElement()']
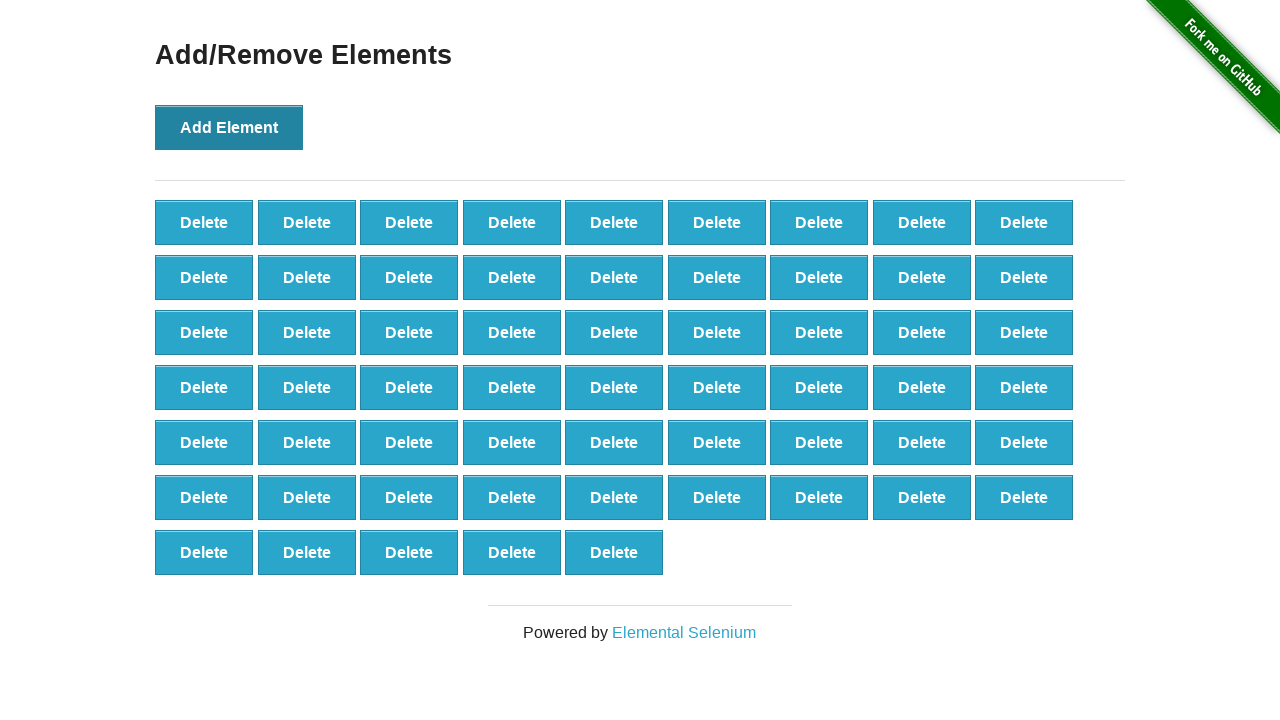

Clicked 'Add Element' button (iteration 60/100) at (229, 127) on button[onclick='addElement()']
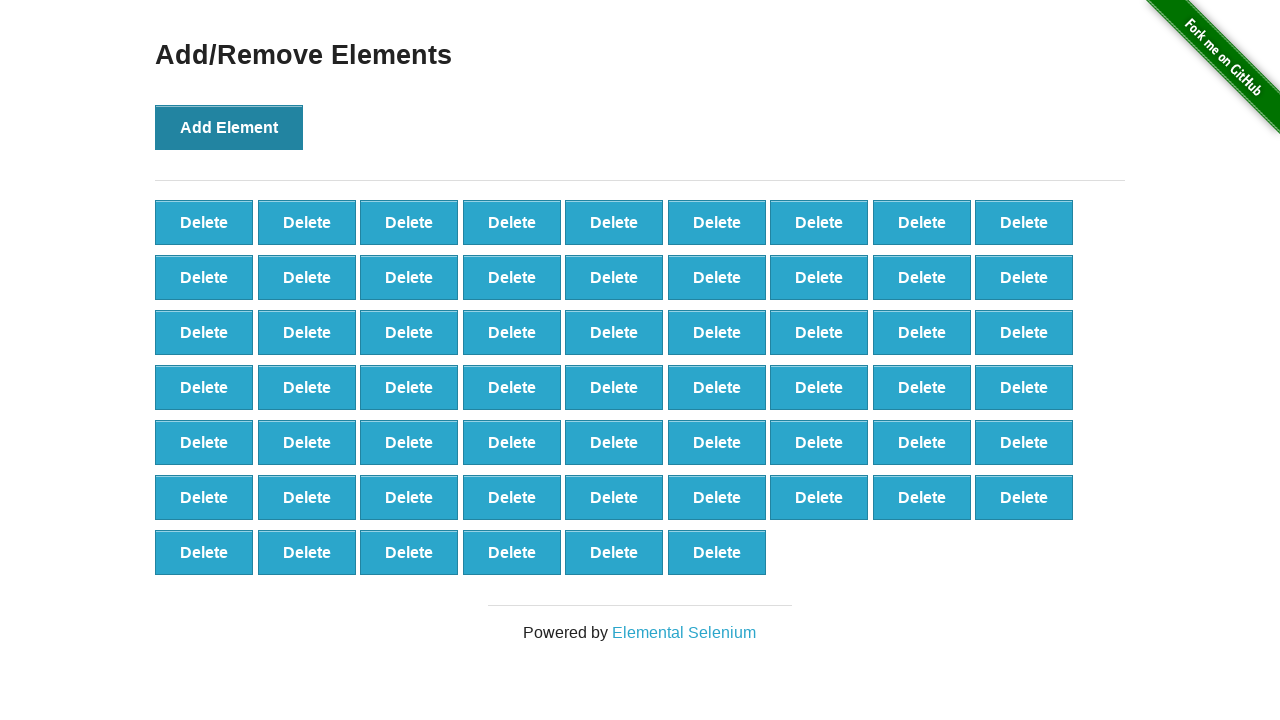

Clicked 'Add Element' button (iteration 61/100) at (229, 127) on button[onclick='addElement()']
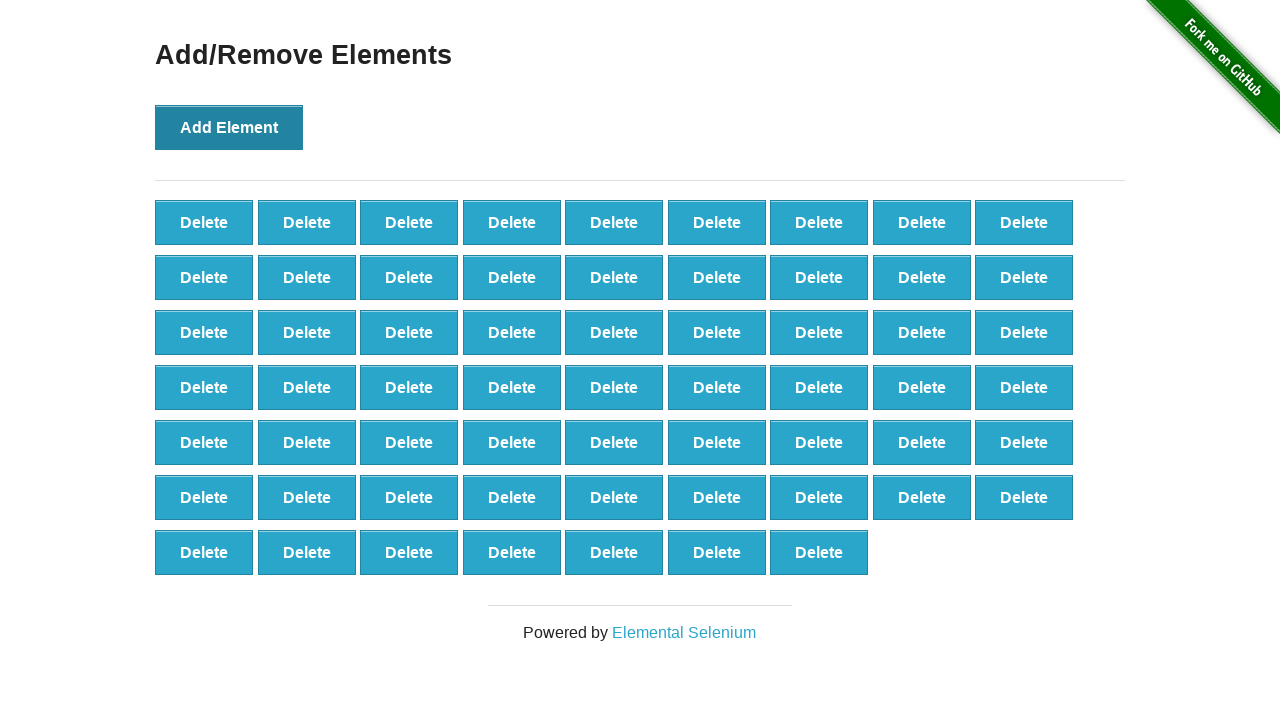

Clicked 'Add Element' button (iteration 62/100) at (229, 127) on button[onclick='addElement()']
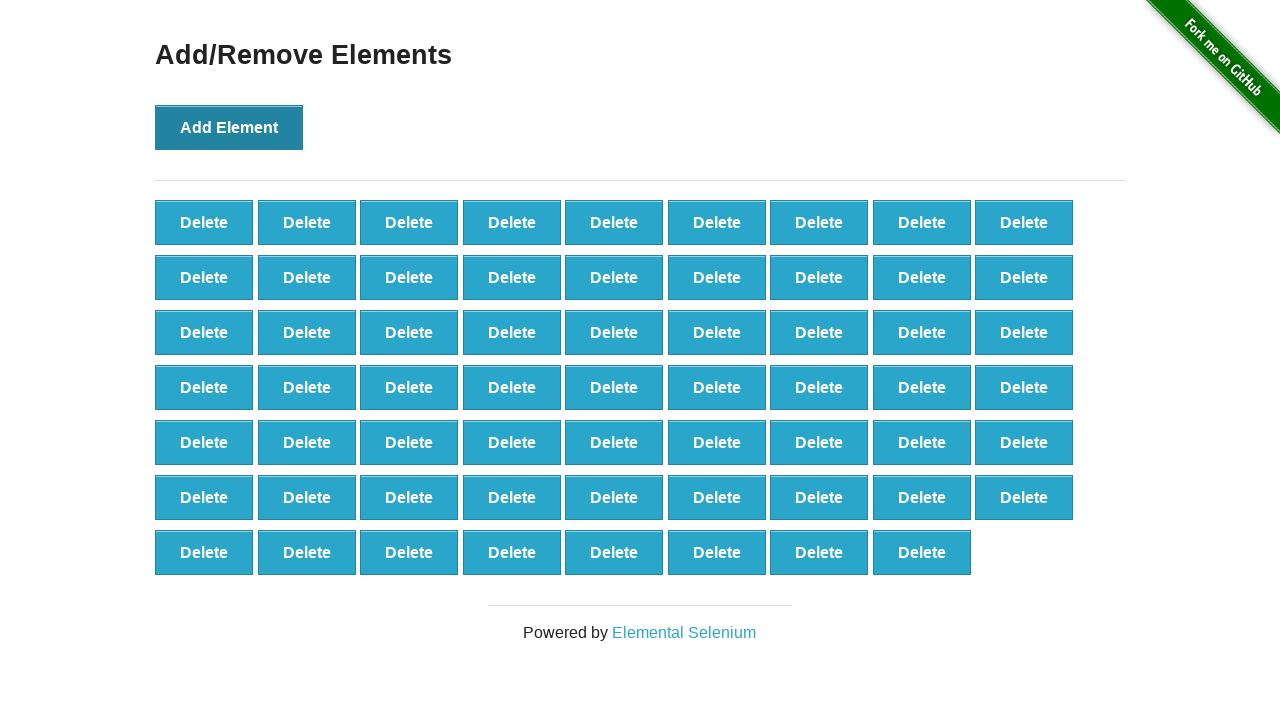

Clicked 'Add Element' button (iteration 63/100) at (229, 127) on button[onclick='addElement()']
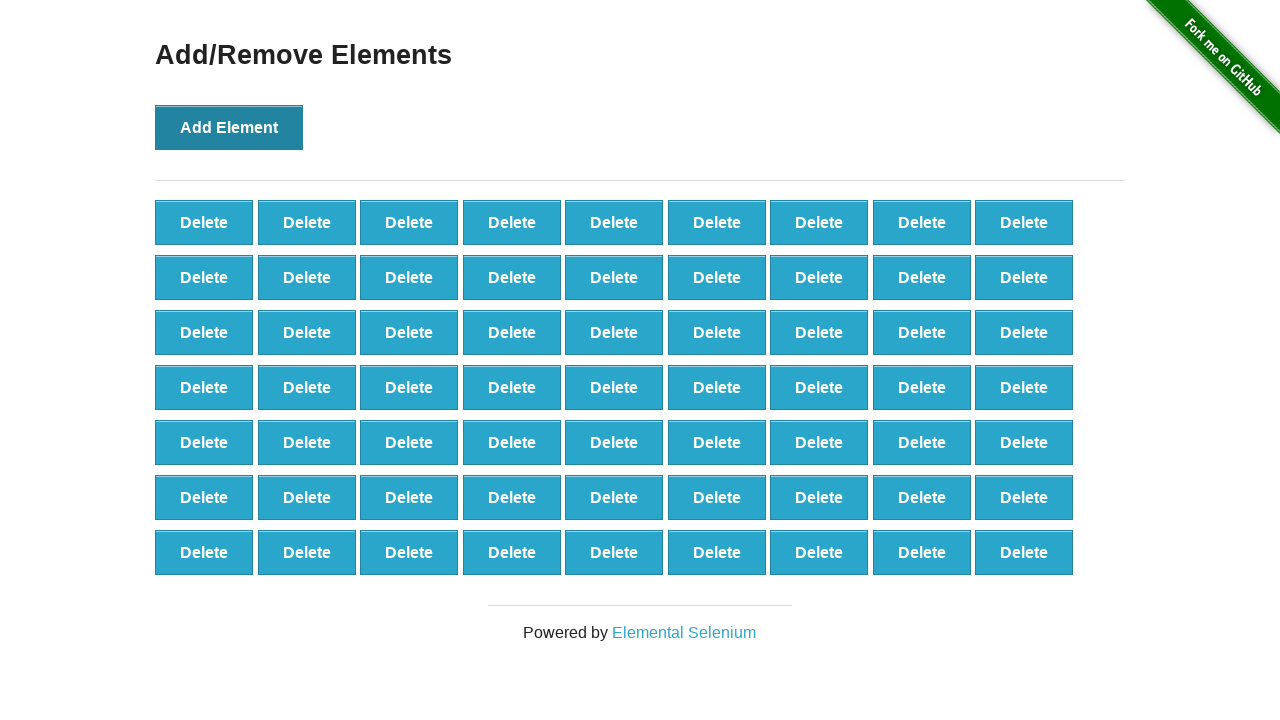

Clicked 'Add Element' button (iteration 64/100) at (229, 127) on button[onclick='addElement()']
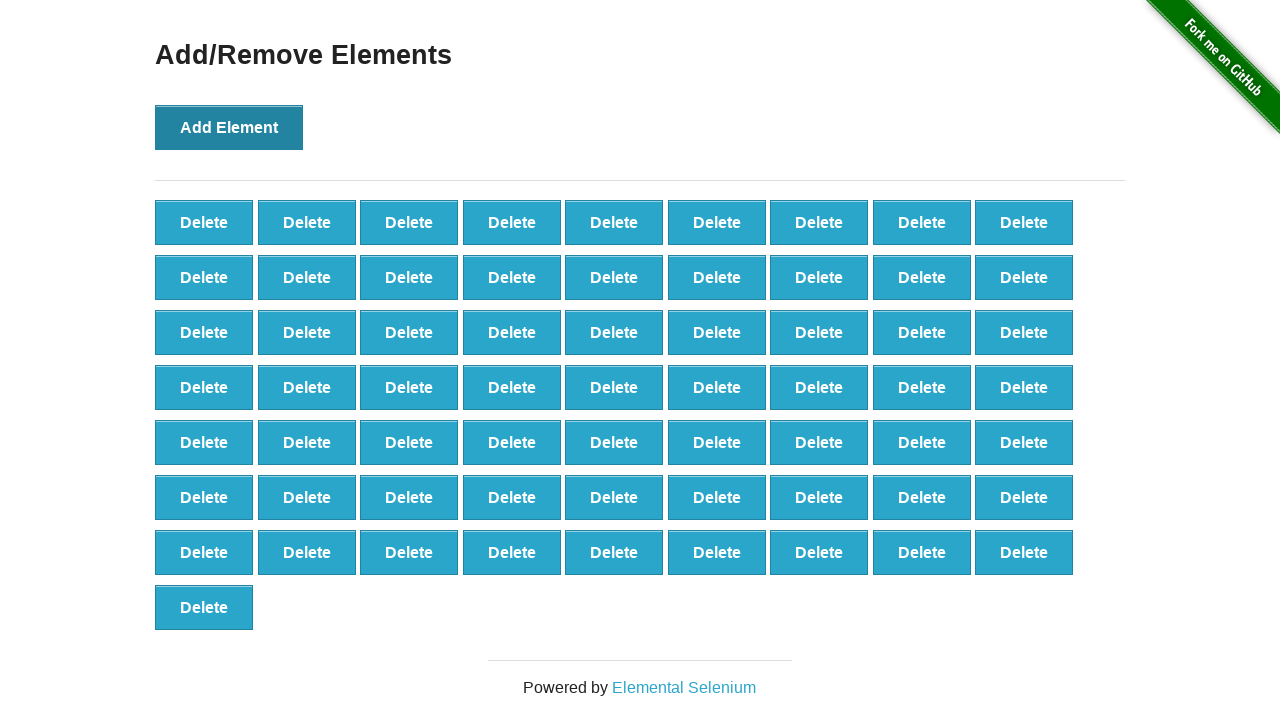

Clicked 'Add Element' button (iteration 65/100) at (229, 127) on button[onclick='addElement()']
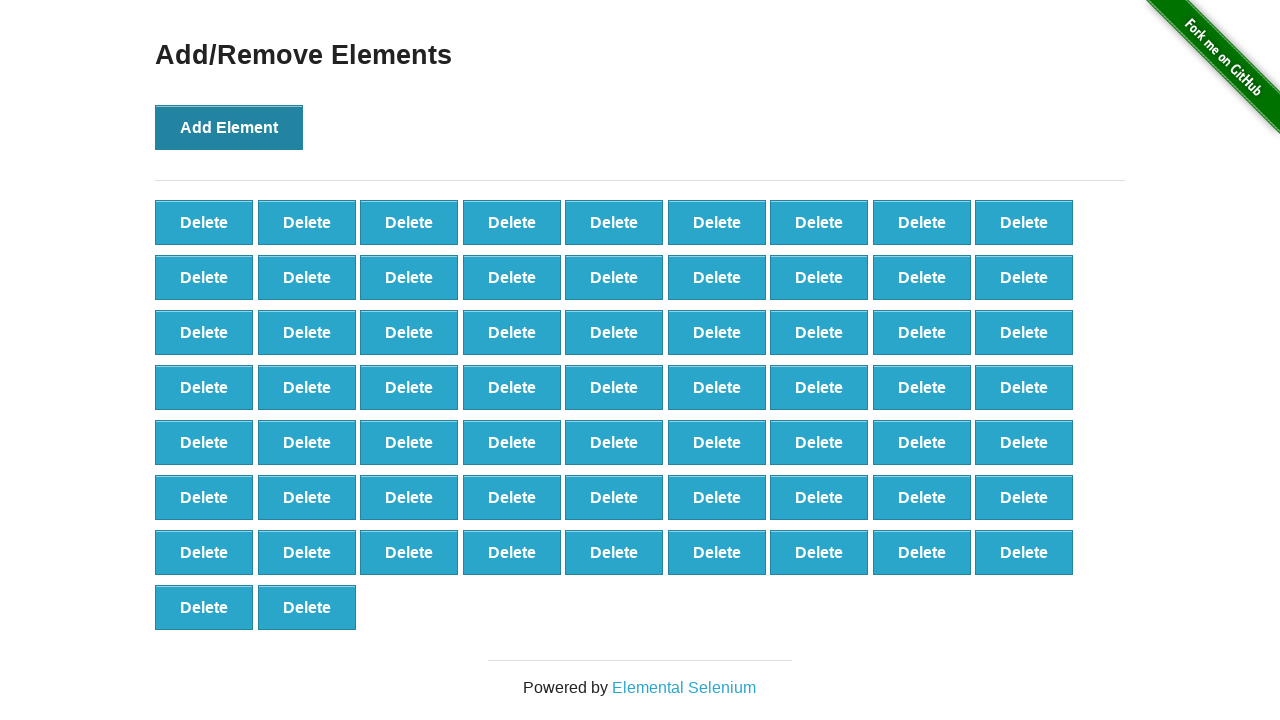

Clicked 'Add Element' button (iteration 66/100) at (229, 127) on button[onclick='addElement()']
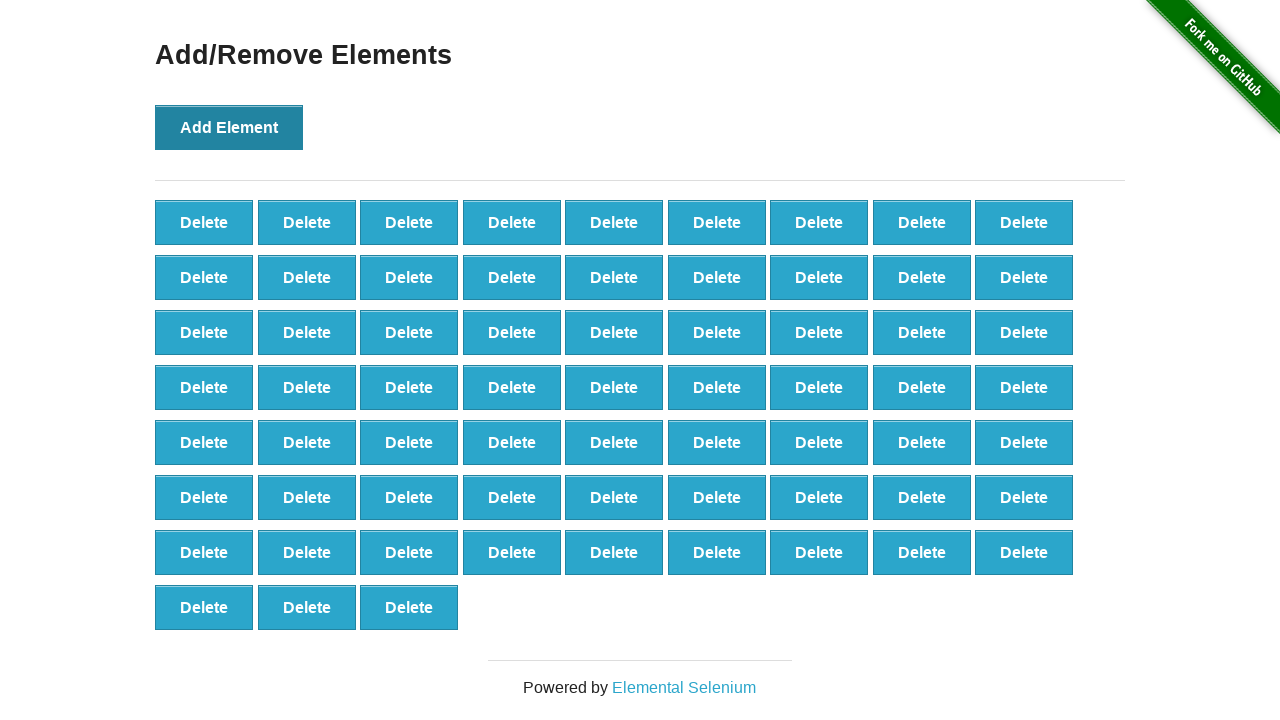

Clicked 'Add Element' button (iteration 67/100) at (229, 127) on button[onclick='addElement()']
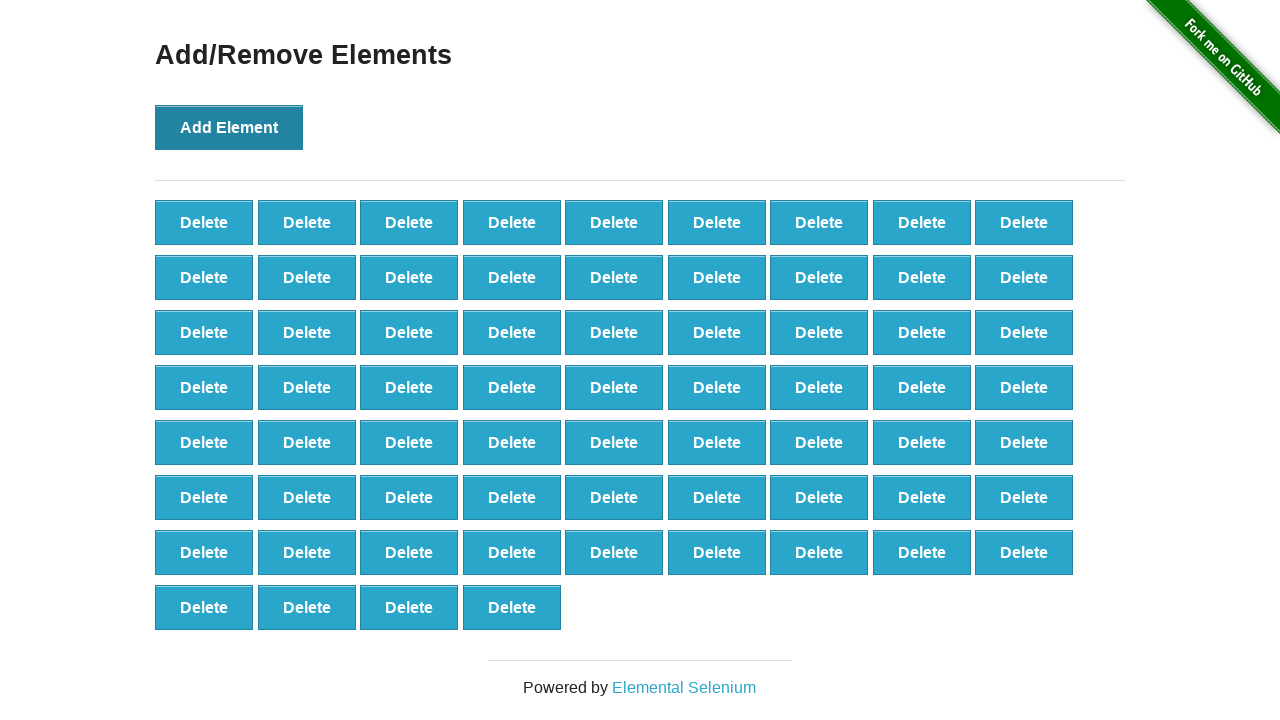

Clicked 'Add Element' button (iteration 68/100) at (229, 127) on button[onclick='addElement()']
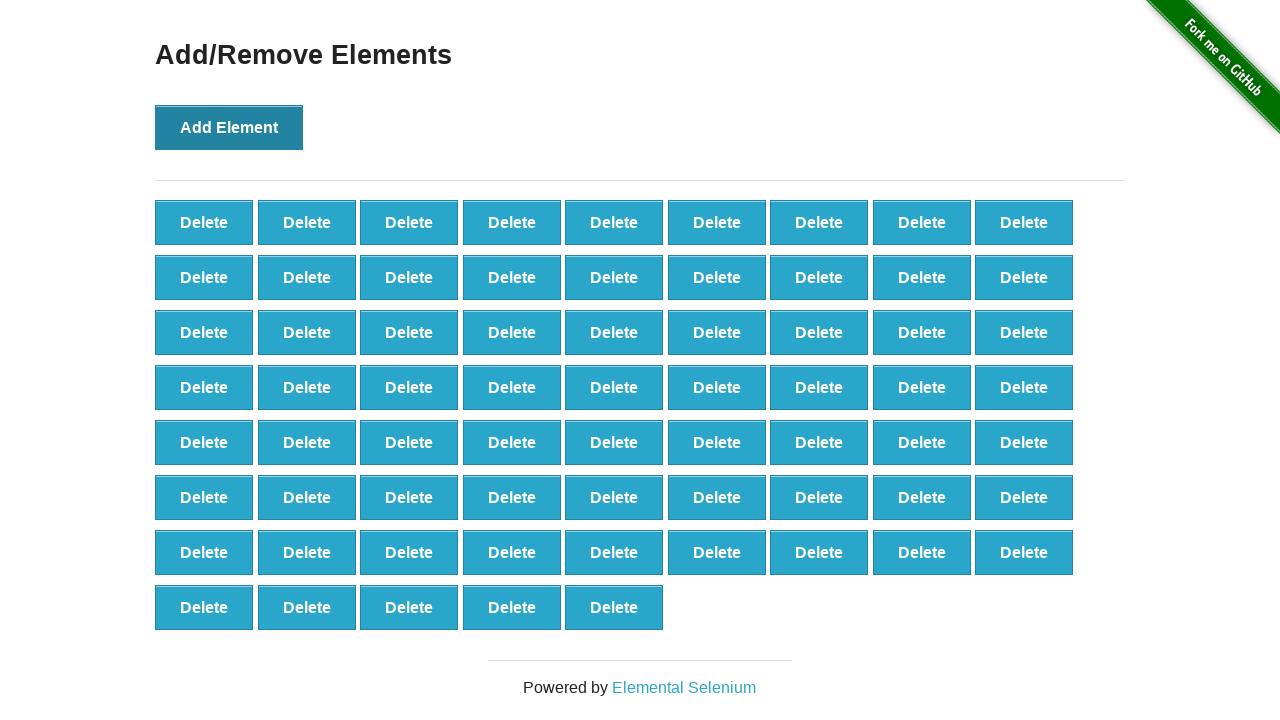

Clicked 'Add Element' button (iteration 69/100) at (229, 127) on button[onclick='addElement()']
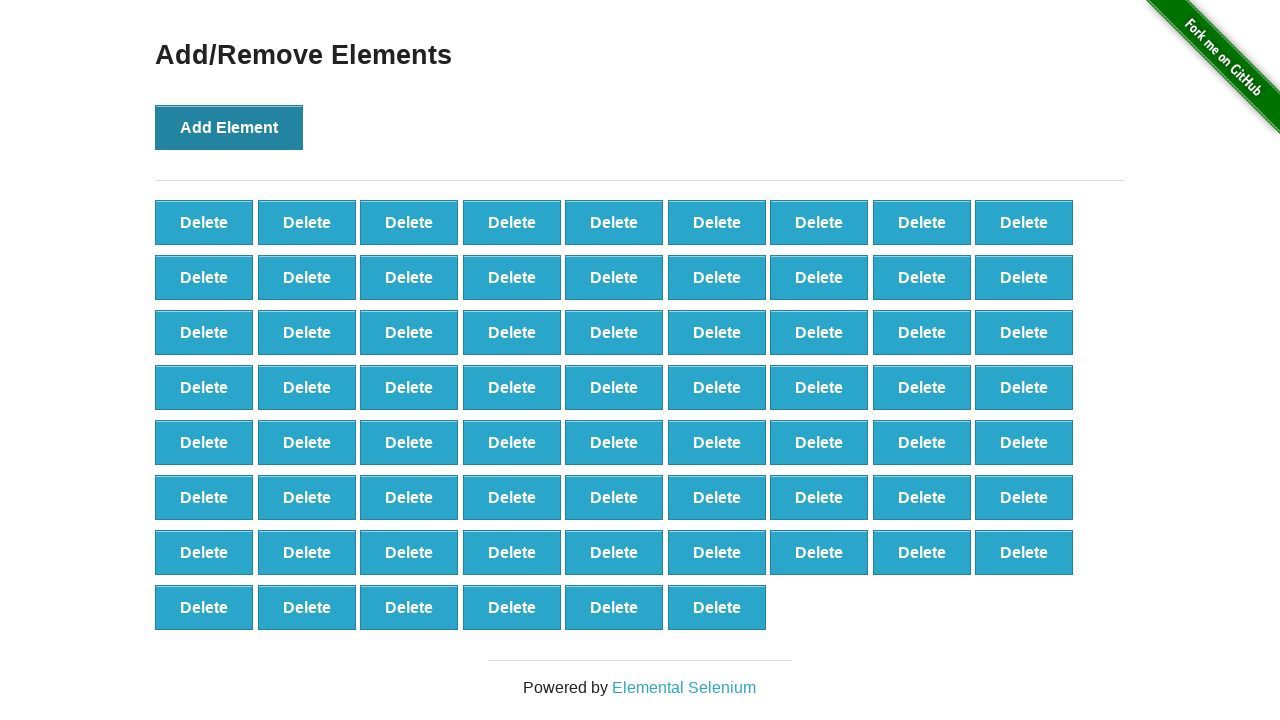

Clicked 'Add Element' button (iteration 70/100) at (229, 127) on button[onclick='addElement()']
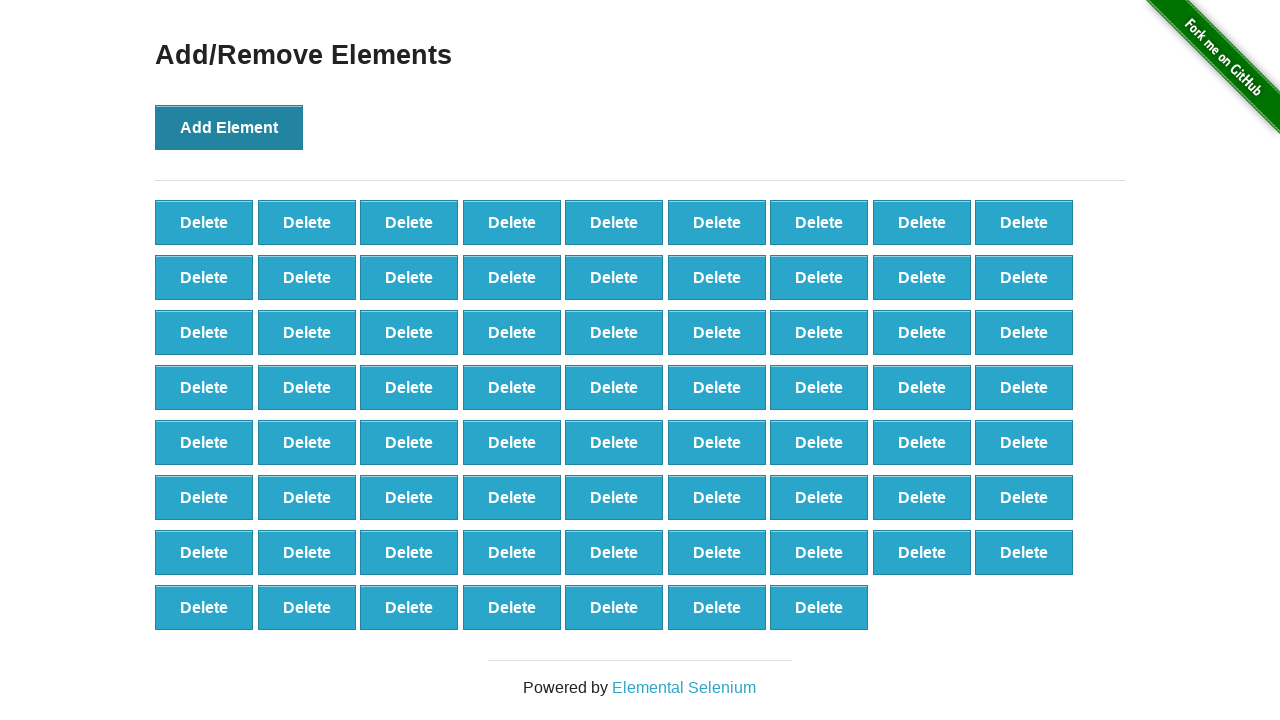

Clicked 'Add Element' button (iteration 71/100) at (229, 127) on button[onclick='addElement()']
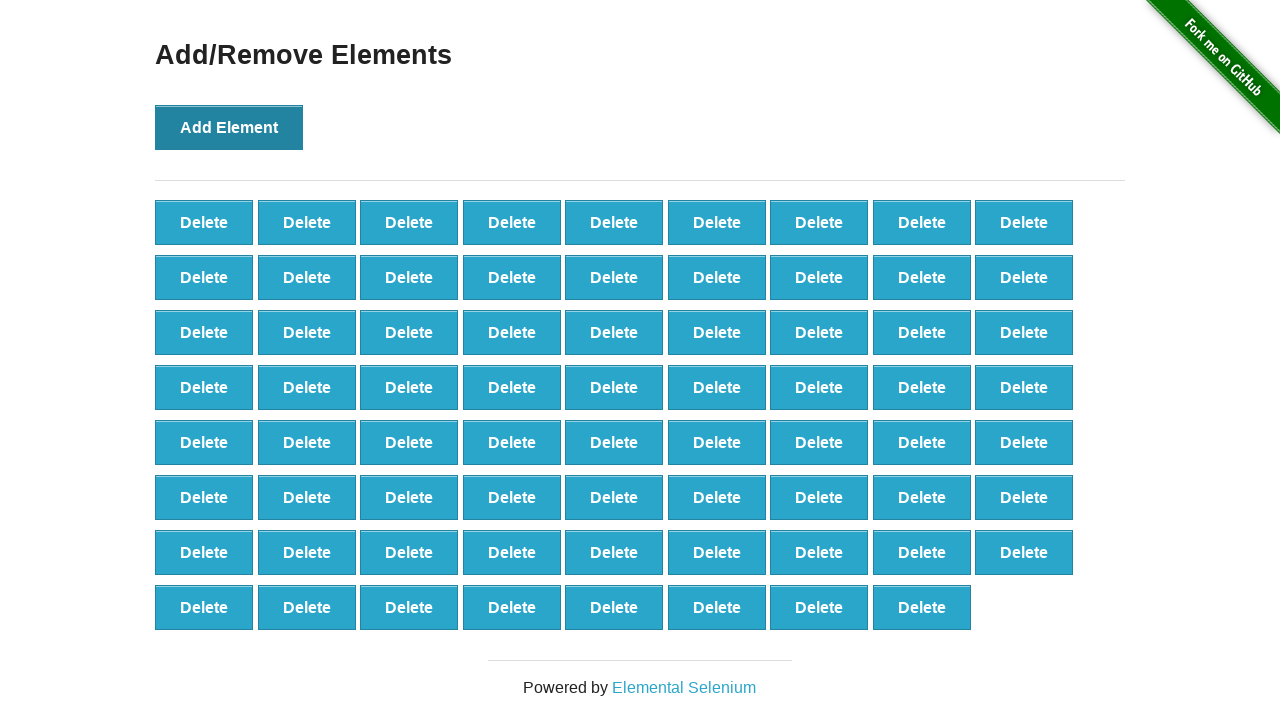

Clicked 'Add Element' button (iteration 72/100) at (229, 127) on button[onclick='addElement()']
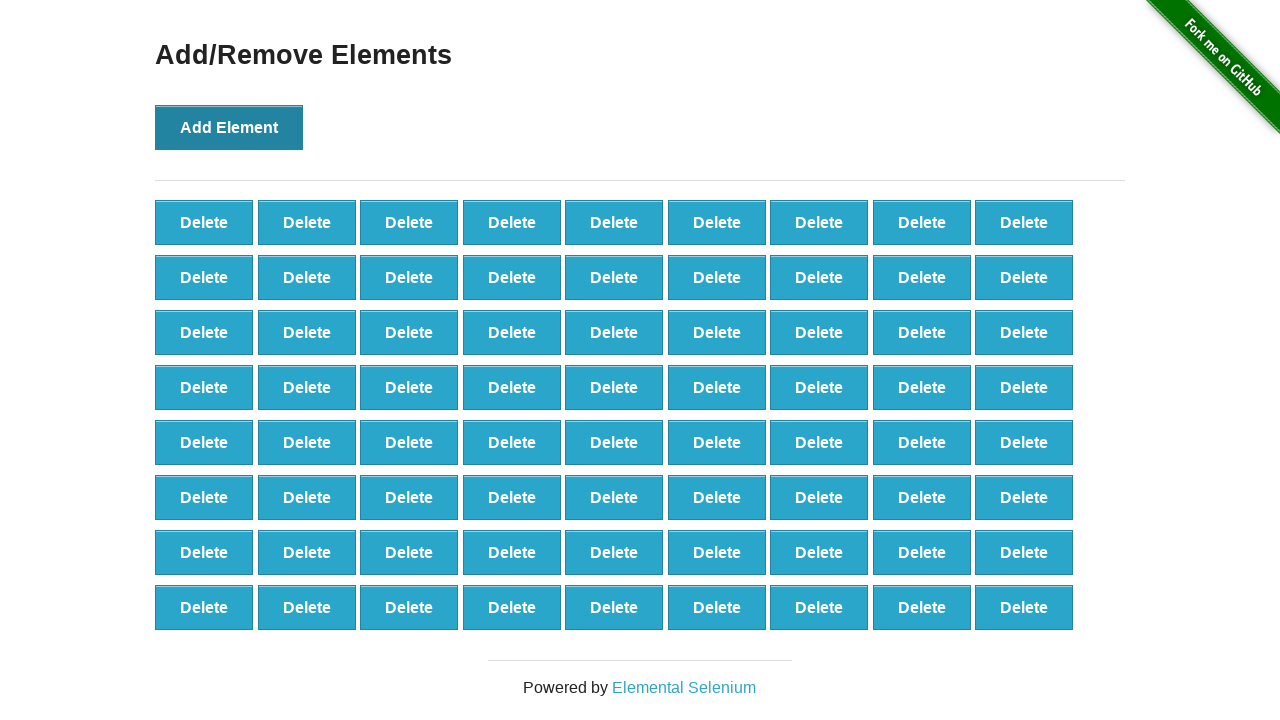

Clicked 'Add Element' button (iteration 73/100) at (229, 127) on button[onclick='addElement()']
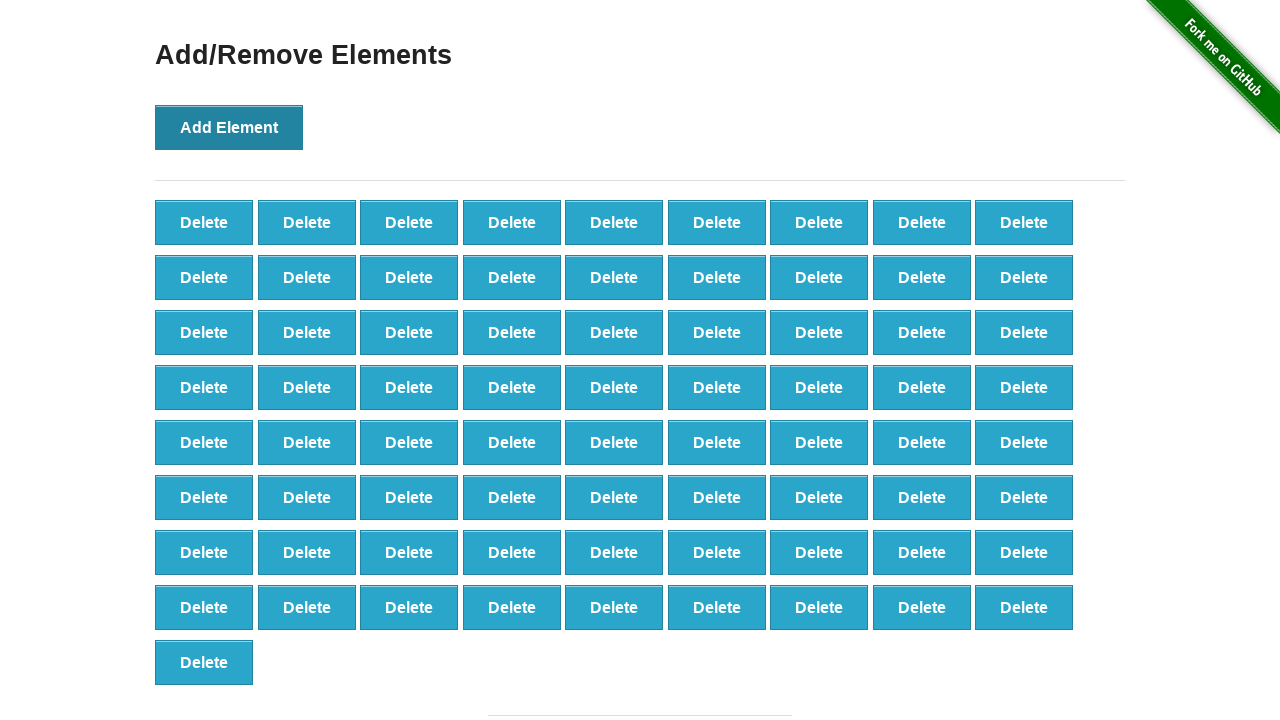

Clicked 'Add Element' button (iteration 74/100) at (229, 127) on button[onclick='addElement()']
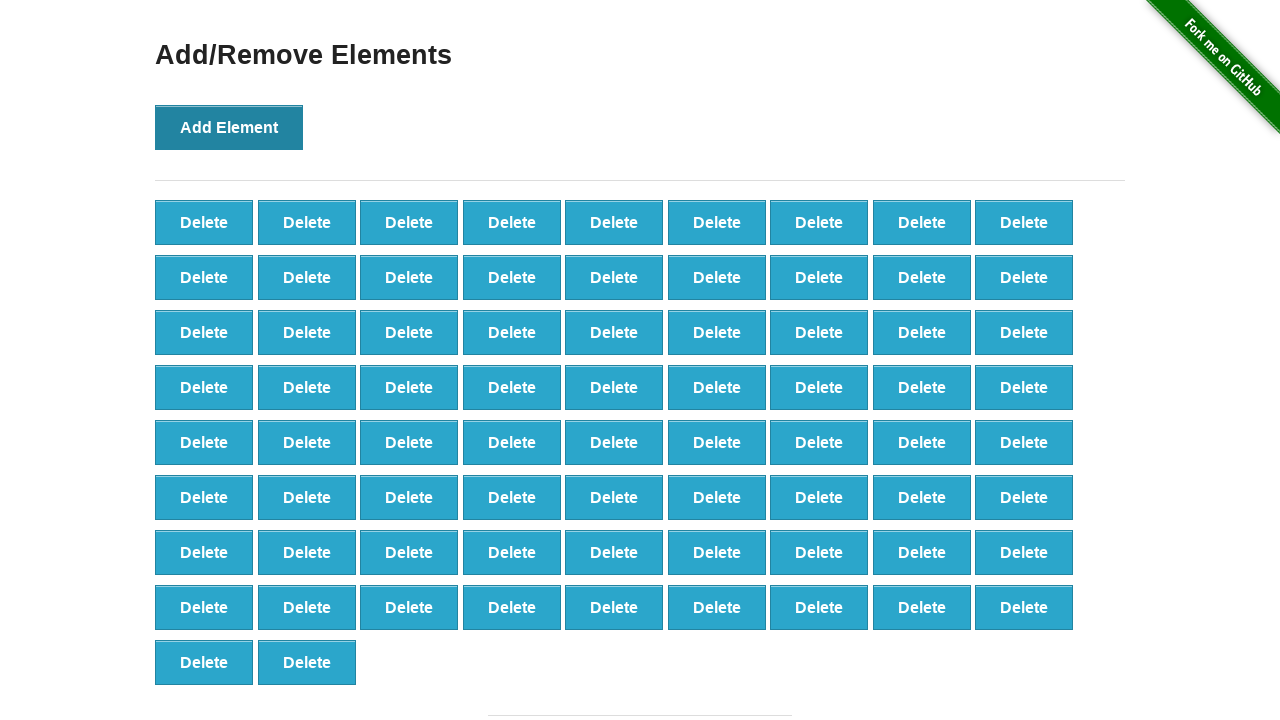

Clicked 'Add Element' button (iteration 75/100) at (229, 127) on button[onclick='addElement()']
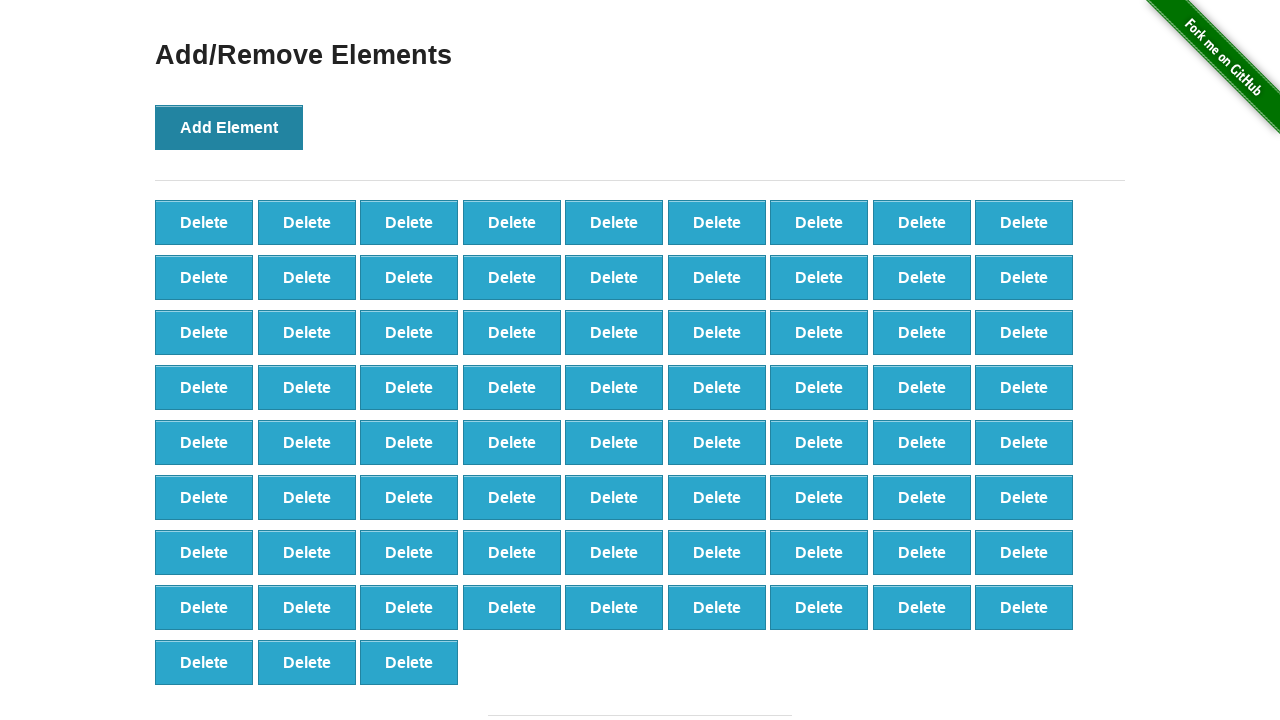

Clicked 'Add Element' button (iteration 76/100) at (229, 127) on button[onclick='addElement()']
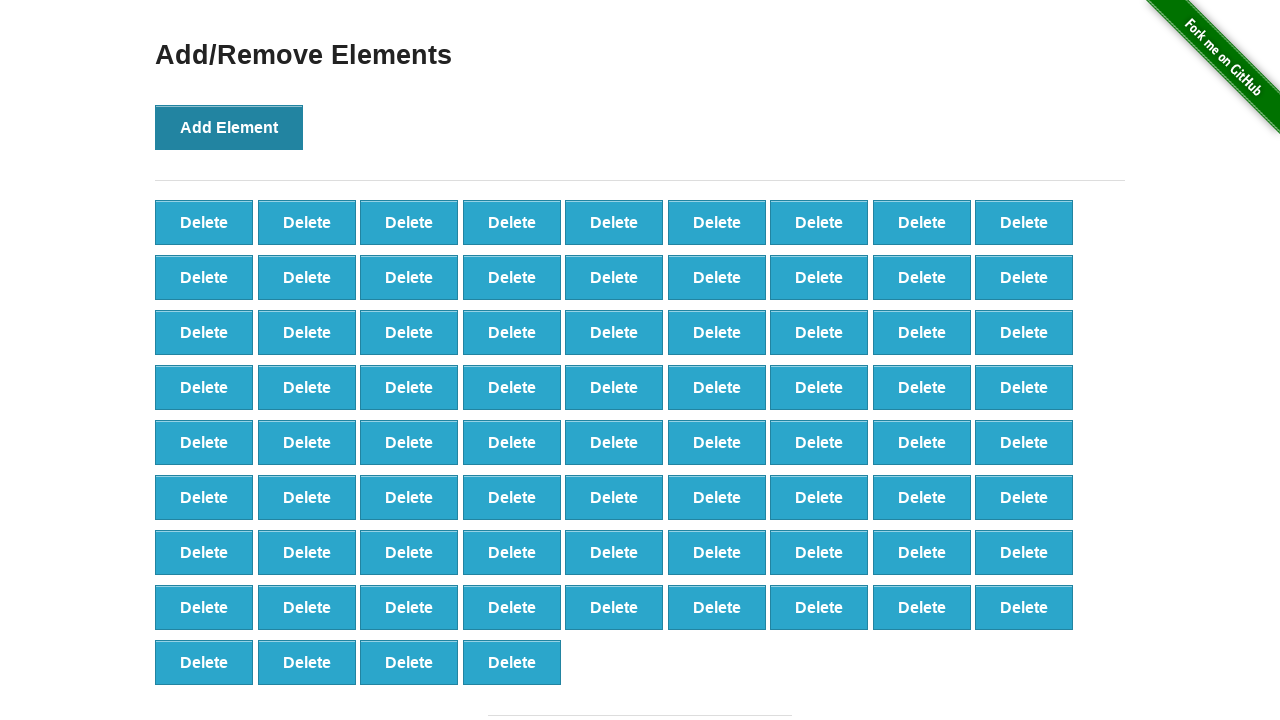

Clicked 'Add Element' button (iteration 77/100) at (229, 127) on button[onclick='addElement()']
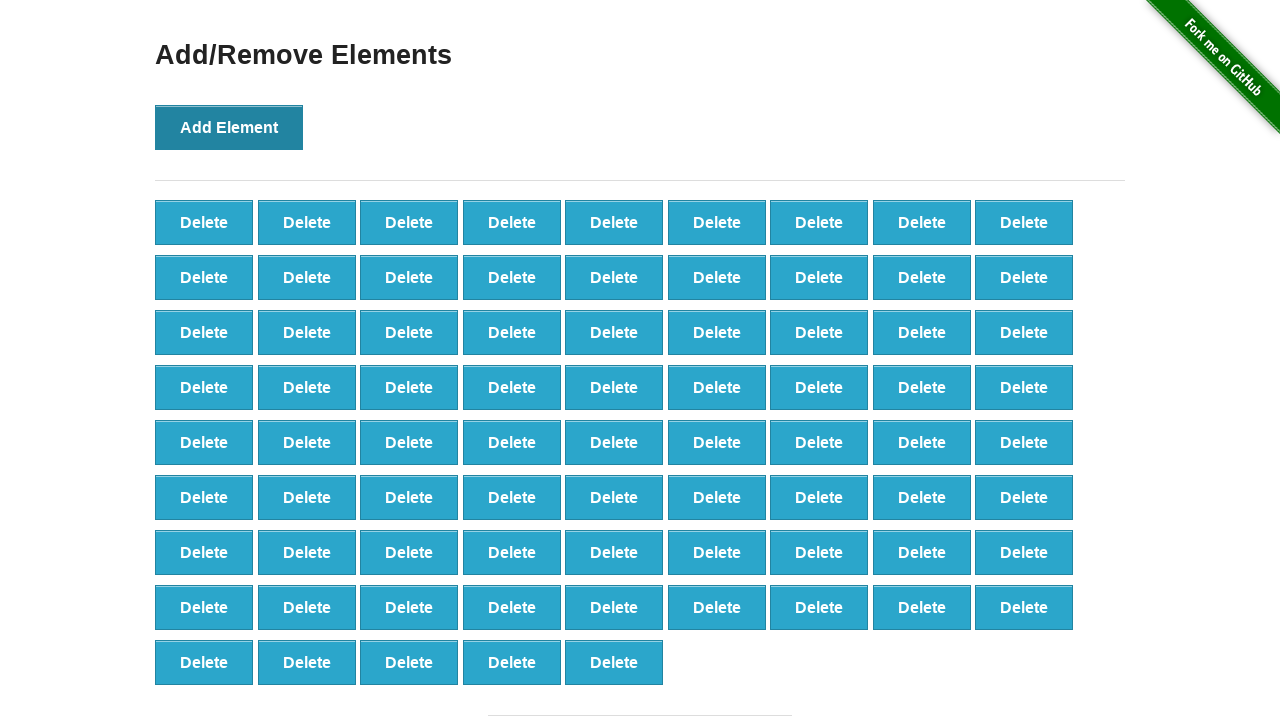

Clicked 'Add Element' button (iteration 78/100) at (229, 127) on button[onclick='addElement()']
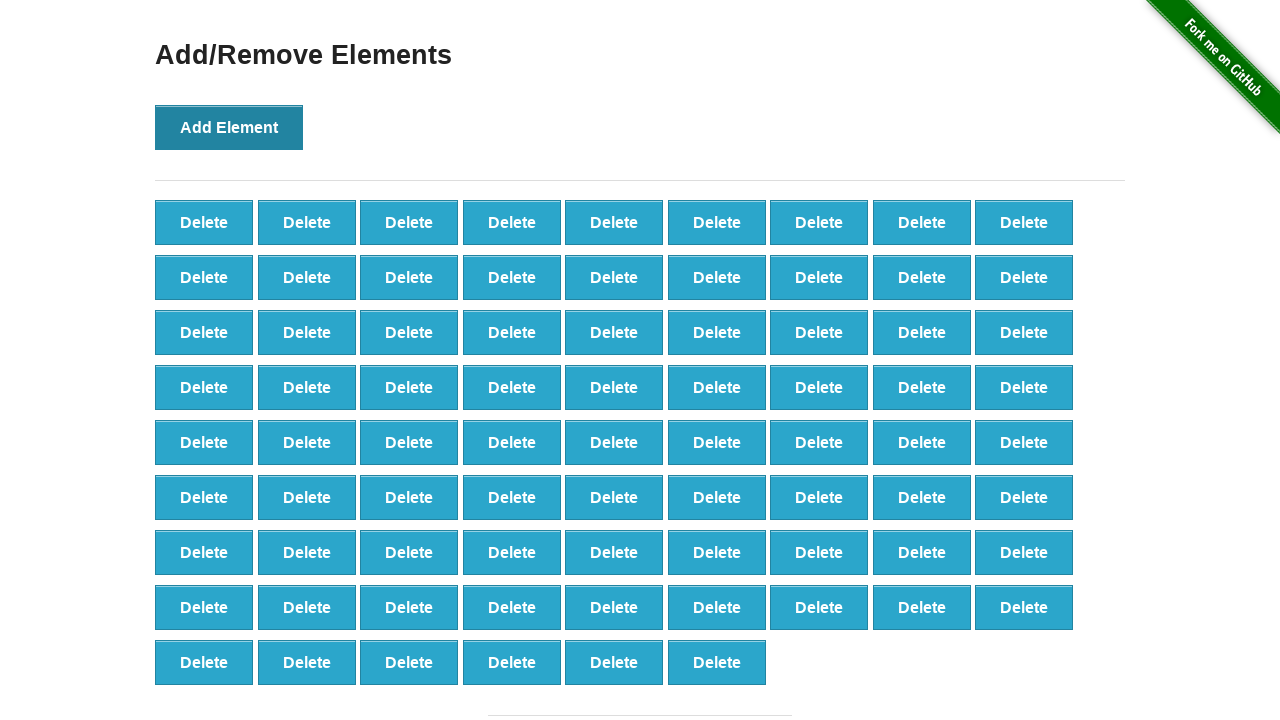

Clicked 'Add Element' button (iteration 79/100) at (229, 127) on button[onclick='addElement()']
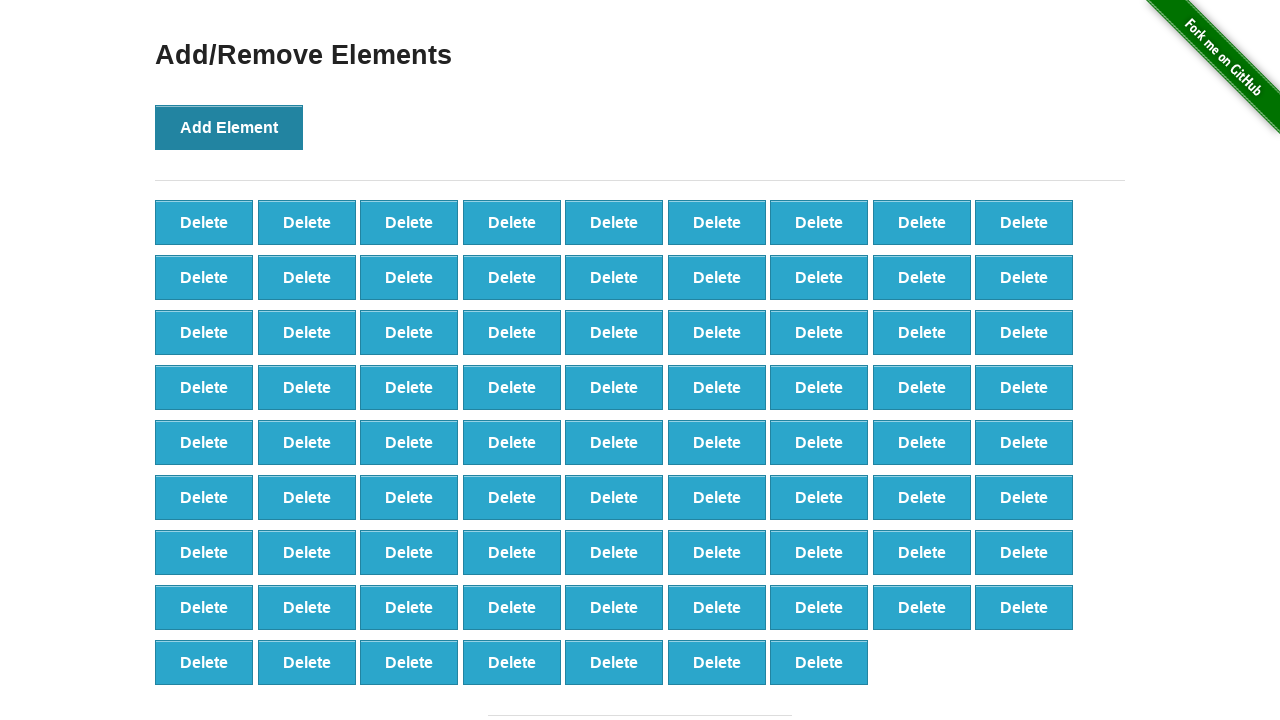

Clicked 'Add Element' button (iteration 80/100) at (229, 127) on button[onclick='addElement()']
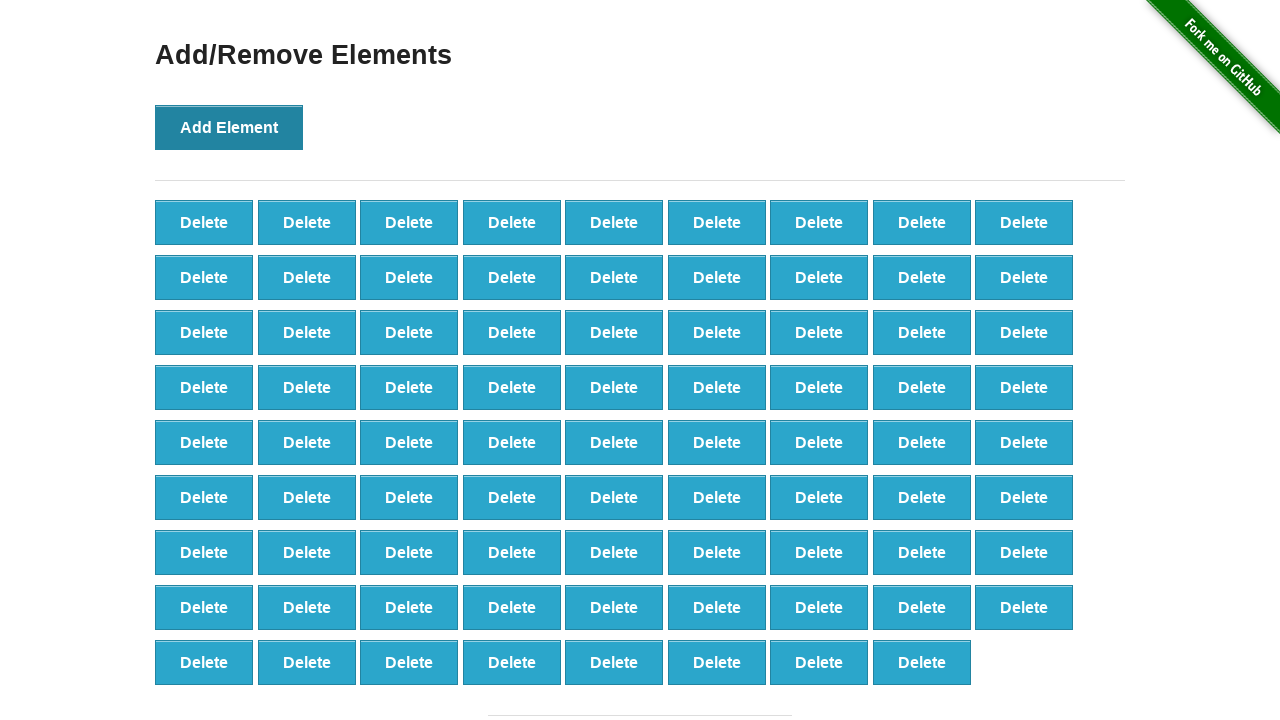

Clicked 'Add Element' button (iteration 81/100) at (229, 127) on button[onclick='addElement()']
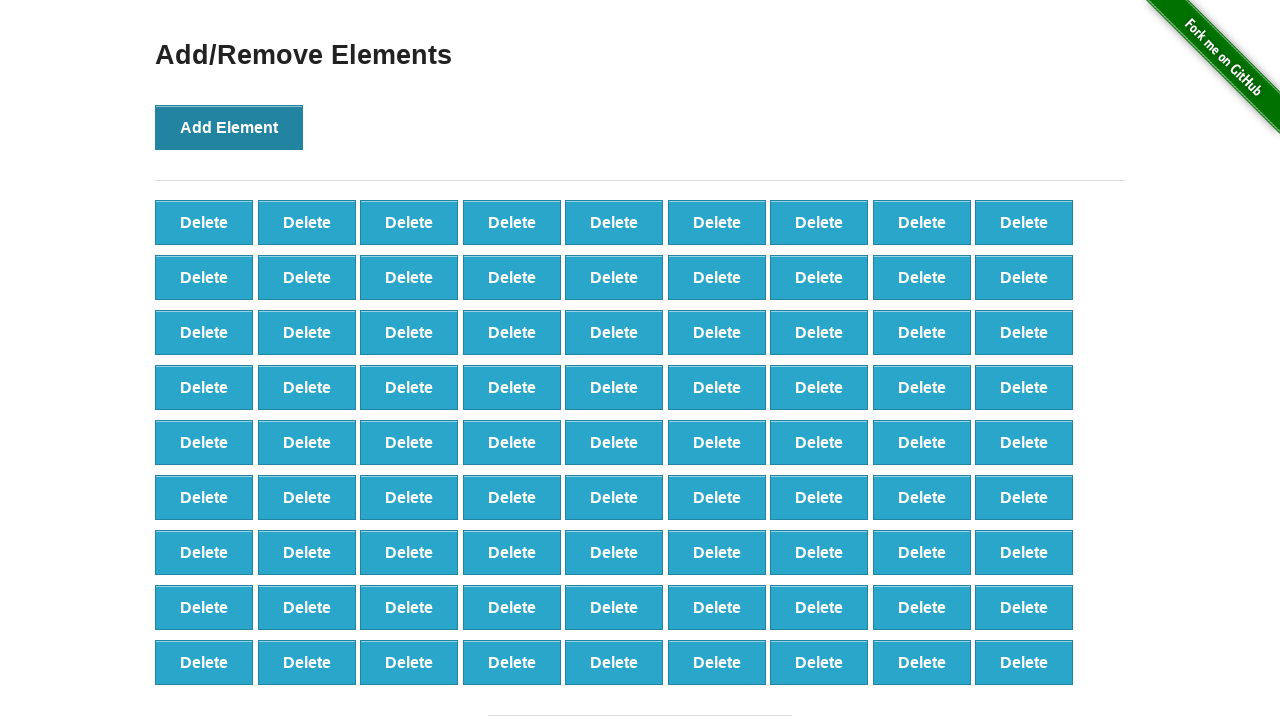

Clicked 'Add Element' button (iteration 82/100) at (229, 127) on button[onclick='addElement()']
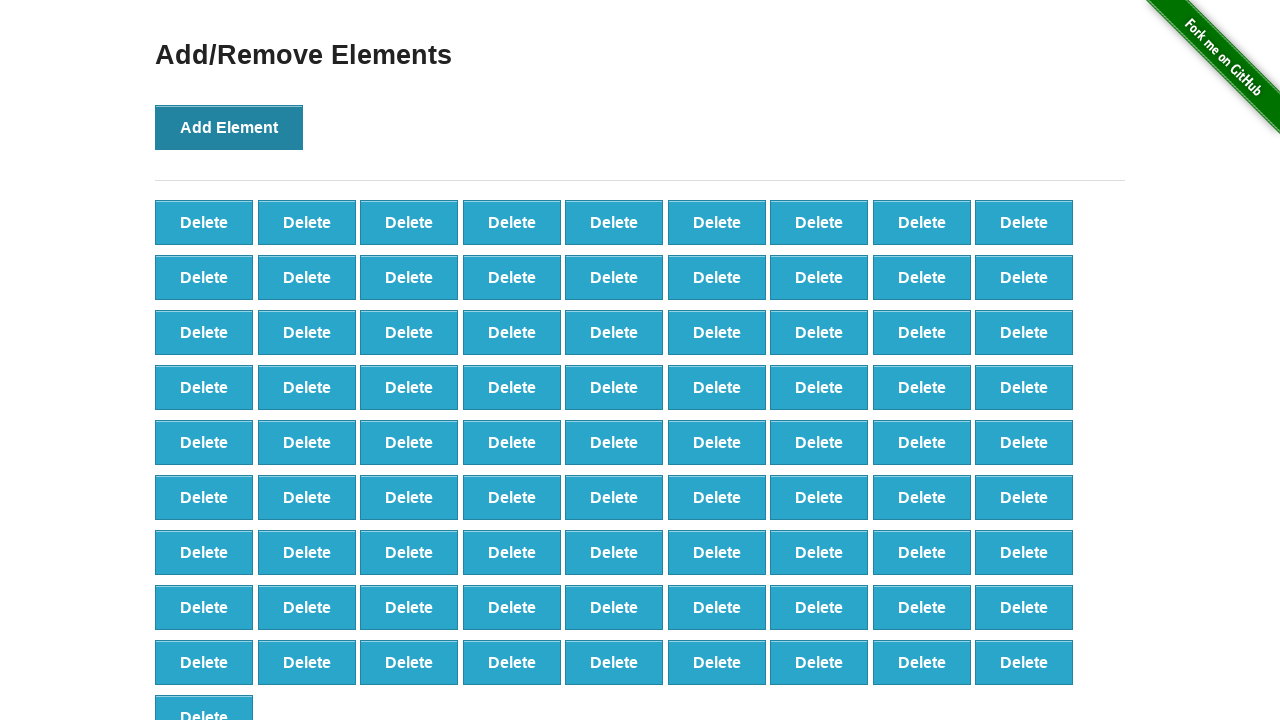

Clicked 'Add Element' button (iteration 83/100) at (229, 127) on button[onclick='addElement()']
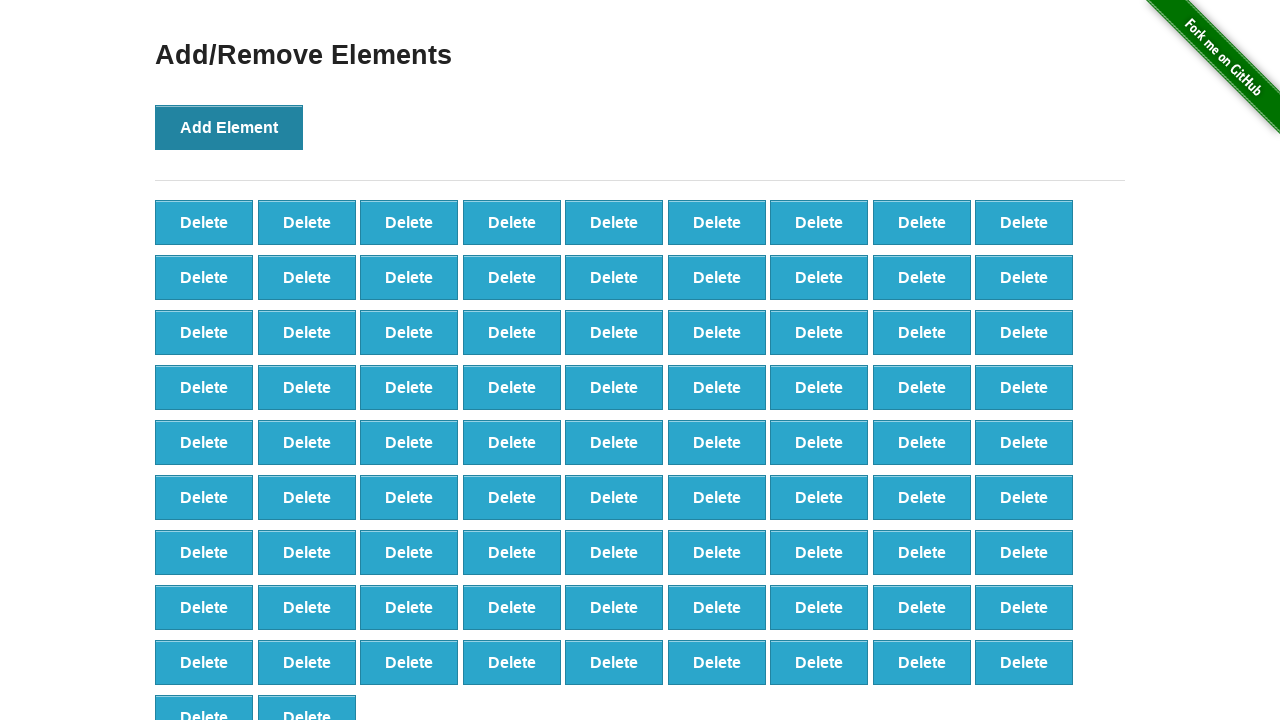

Clicked 'Add Element' button (iteration 84/100) at (229, 127) on button[onclick='addElement()']
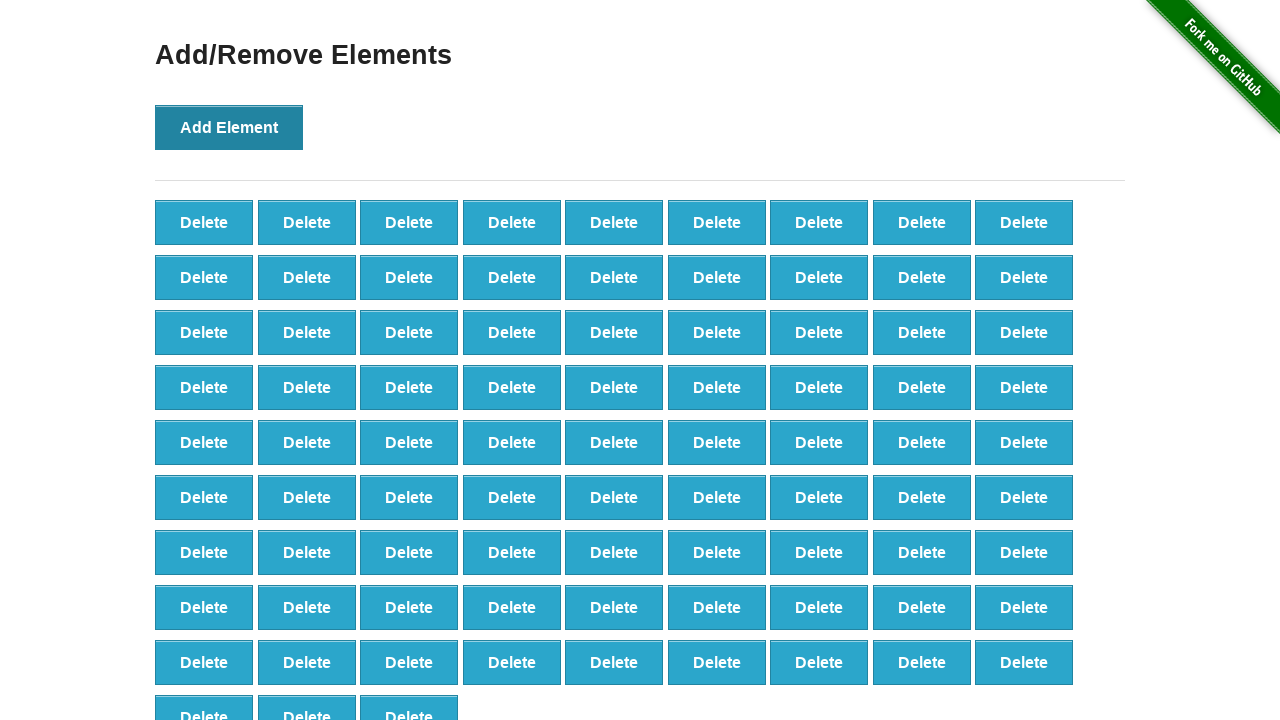

Clicked 'Add Element' button (iteration 85/100) at (229, 127) on button[onclick='addElement()']
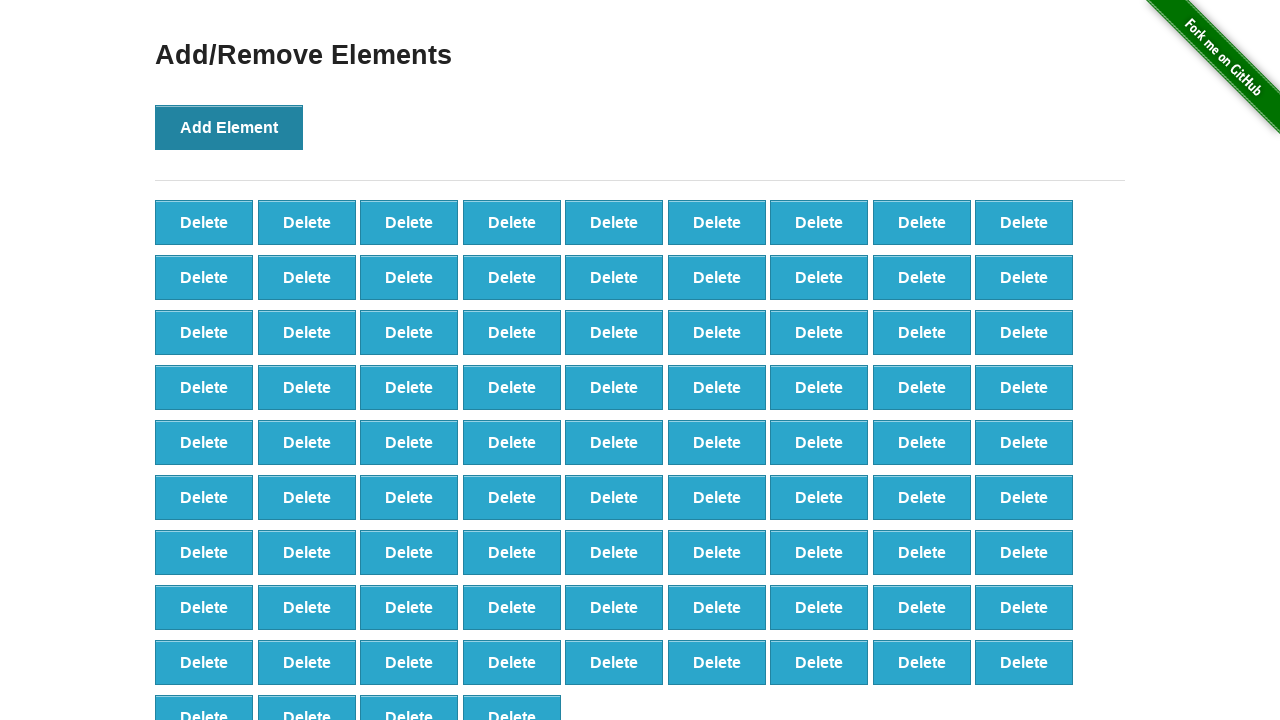

Clicked 'Add Element' button (iteration 86/100) at (229, 127) on button[onclick='addElement()']
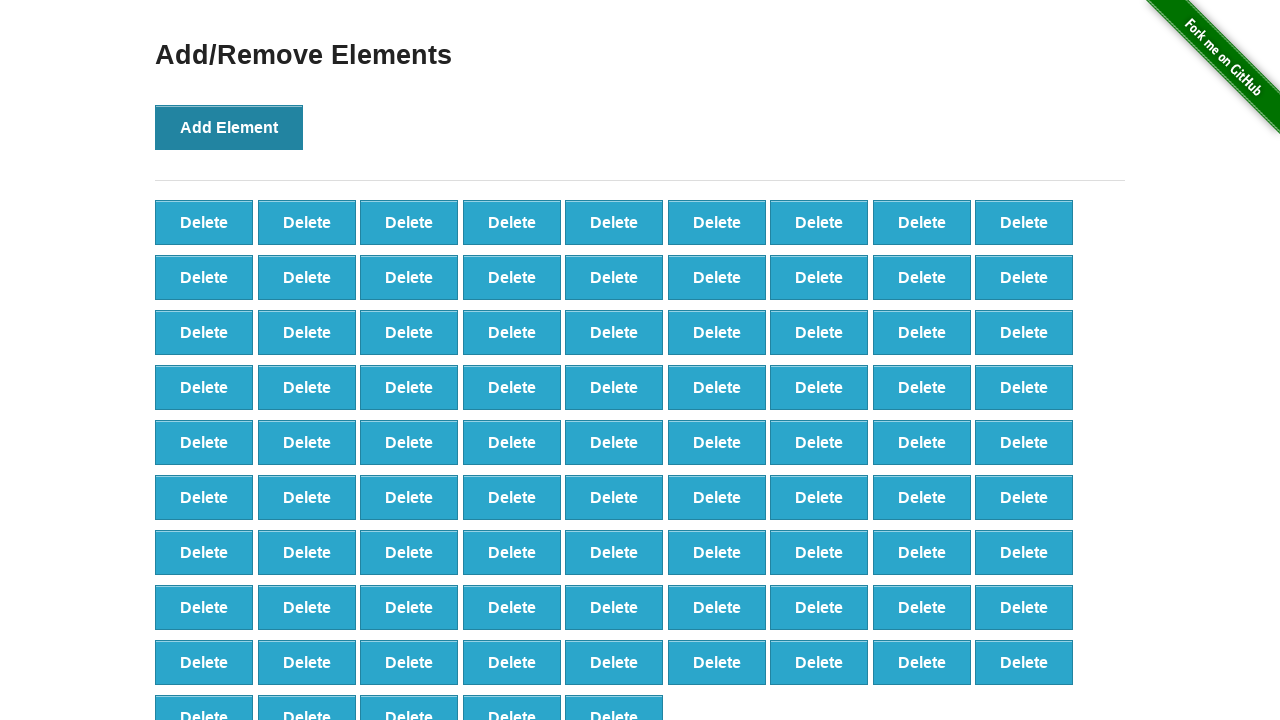

Clicked 'Add Element' button (iteration 87/100) at (229, 127) on button[onclick='addElement()']
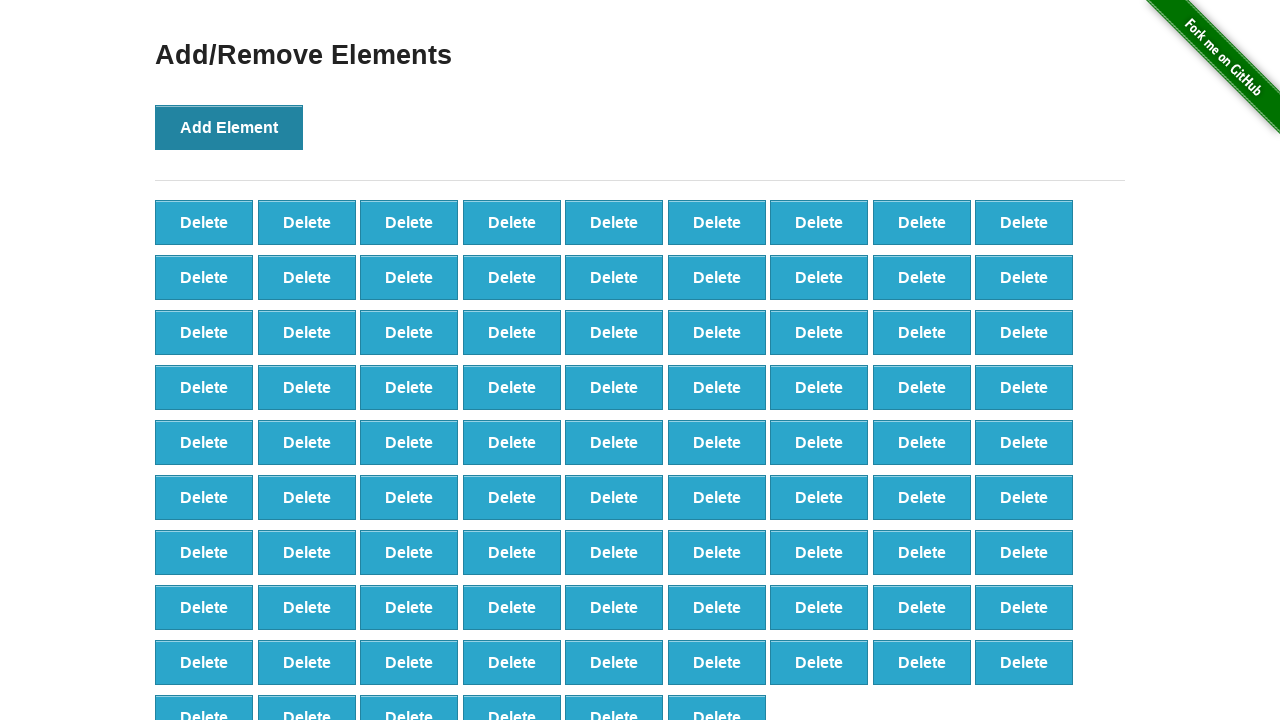

Clicked 'Add Element' button (iteration 88/100) at (229, 127) on button[onclick='addElement()']
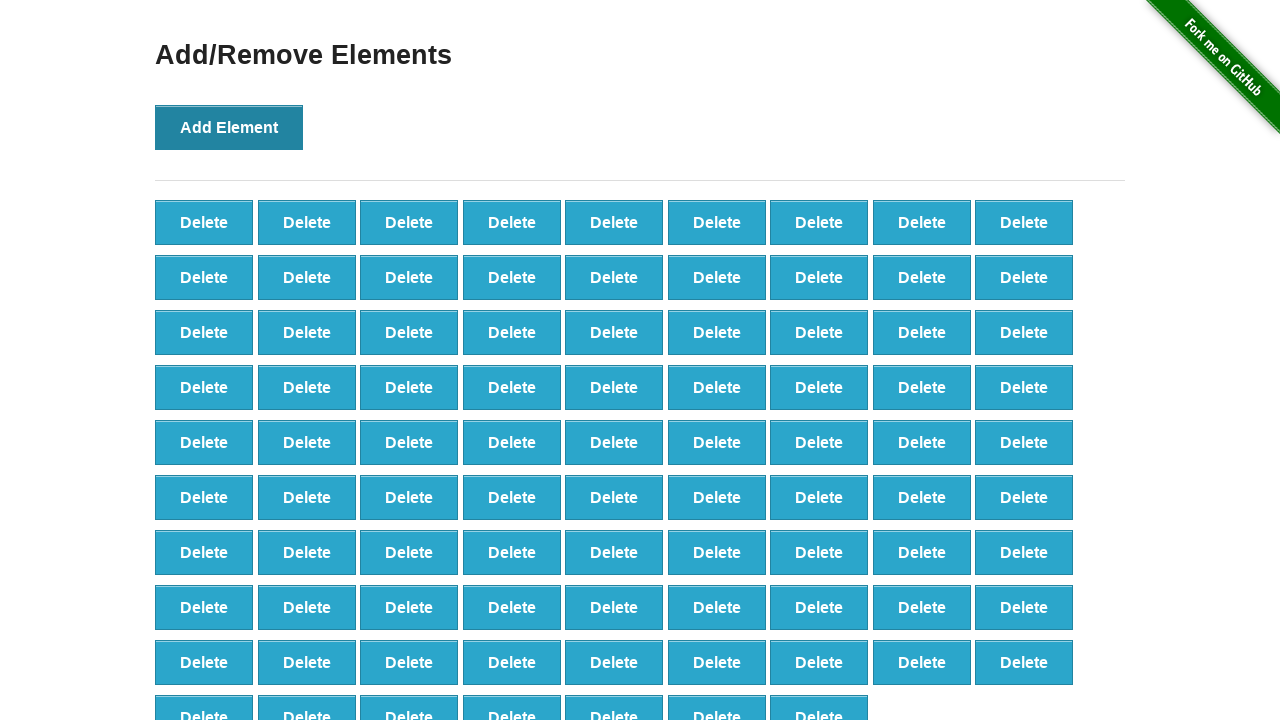

Clicked 'Add Element' button (iteration 89/100) at (229, 127) on button[onclick='addElement()']
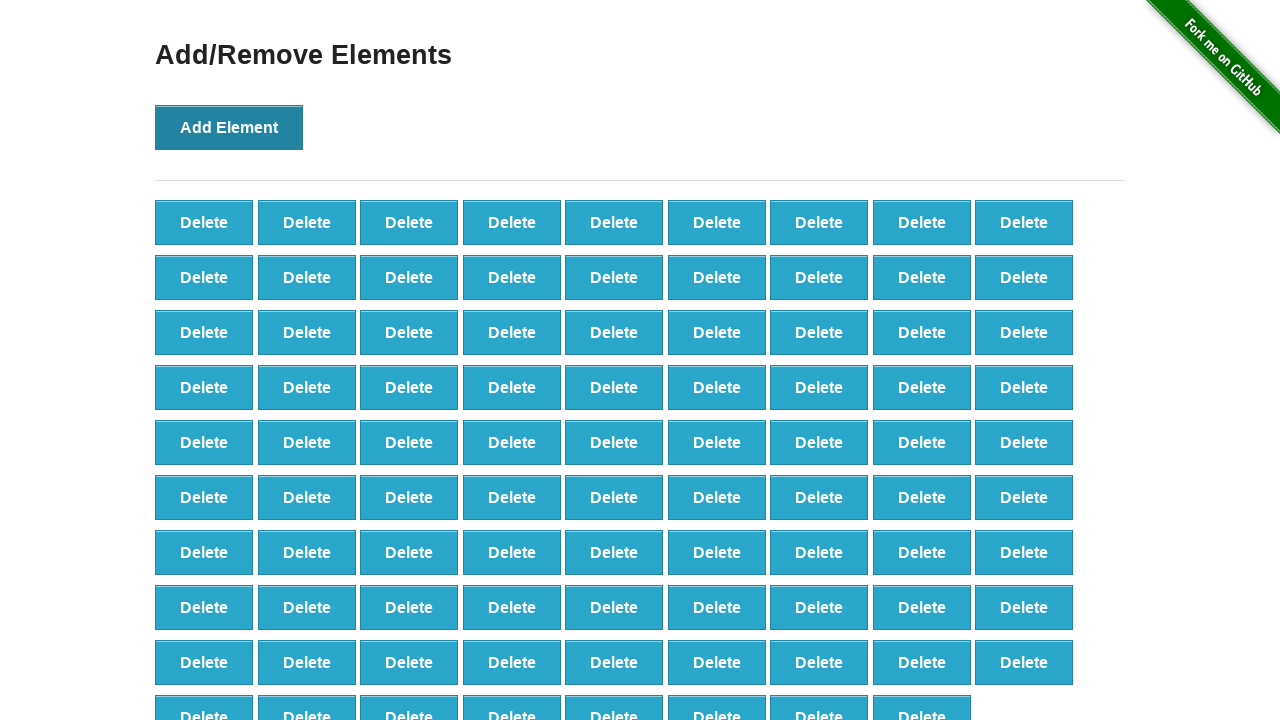

Clicked 'Add Element' button (iteration 90/100) at (229, 127) on button[onclick='addElement()']
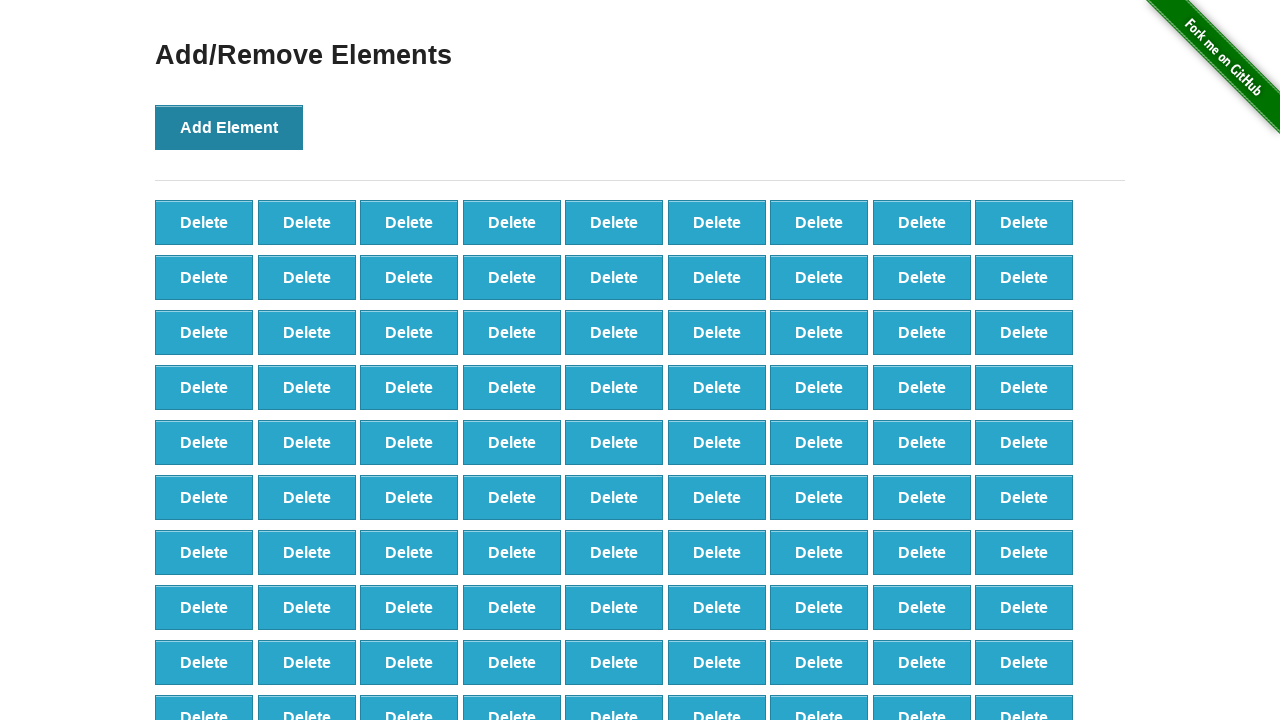

Clicked 'Add Element' button (iteration 91/100) at (229, 127) on button[onclick='addElement()']
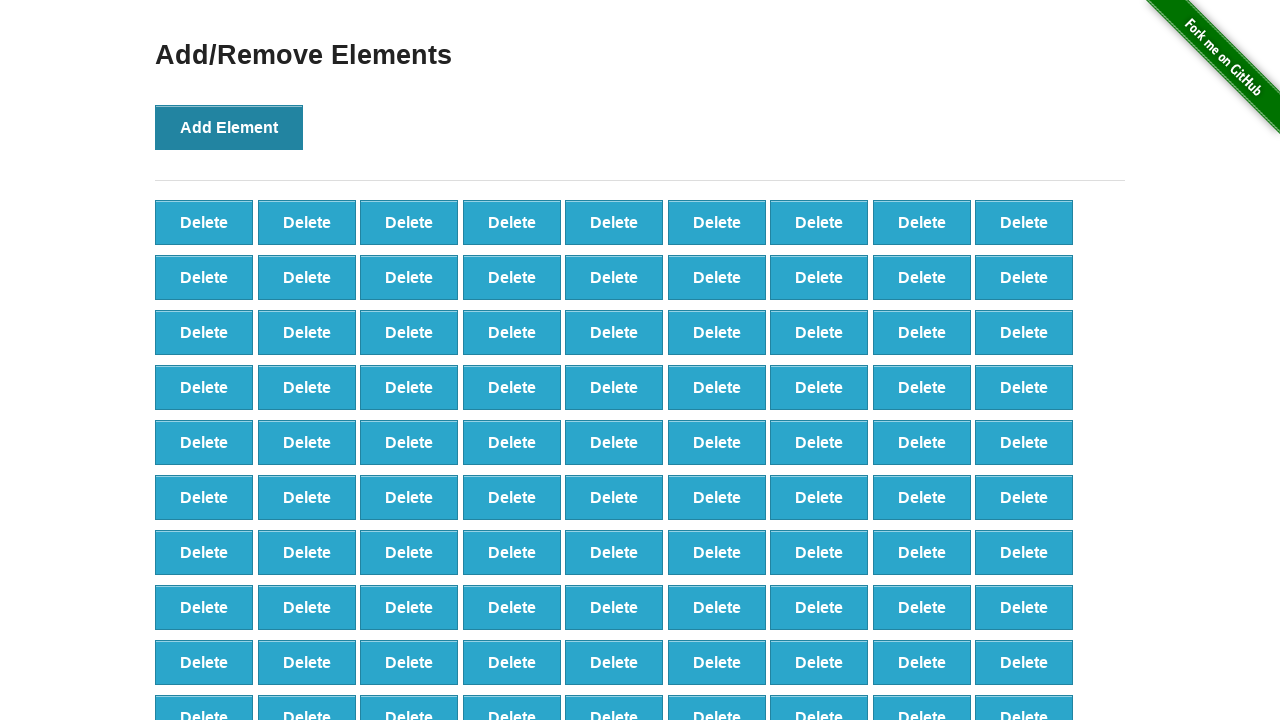

Clicked 'Add Element' button (iteration 92/100) at (229, 127) on button[onclick='addElement()']
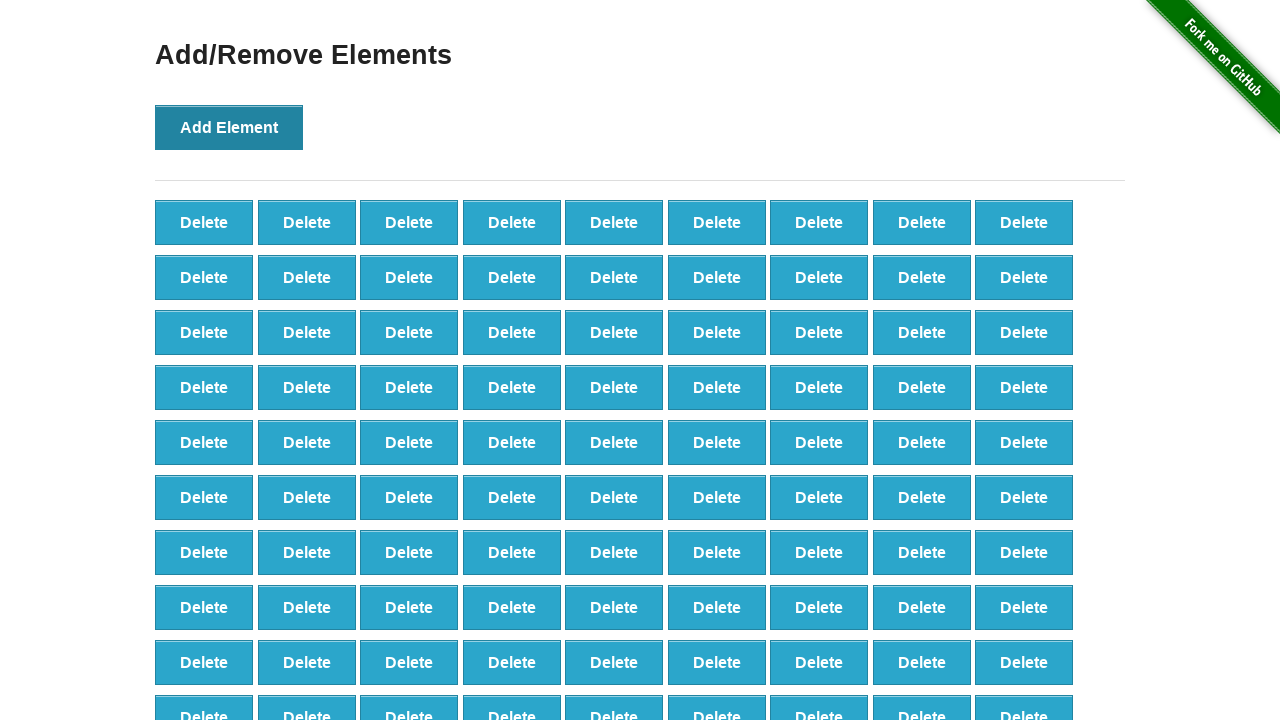

Clicked 'Add Element' button (iteration 93/100) at (229, 127) on button[onclick='addElement()']
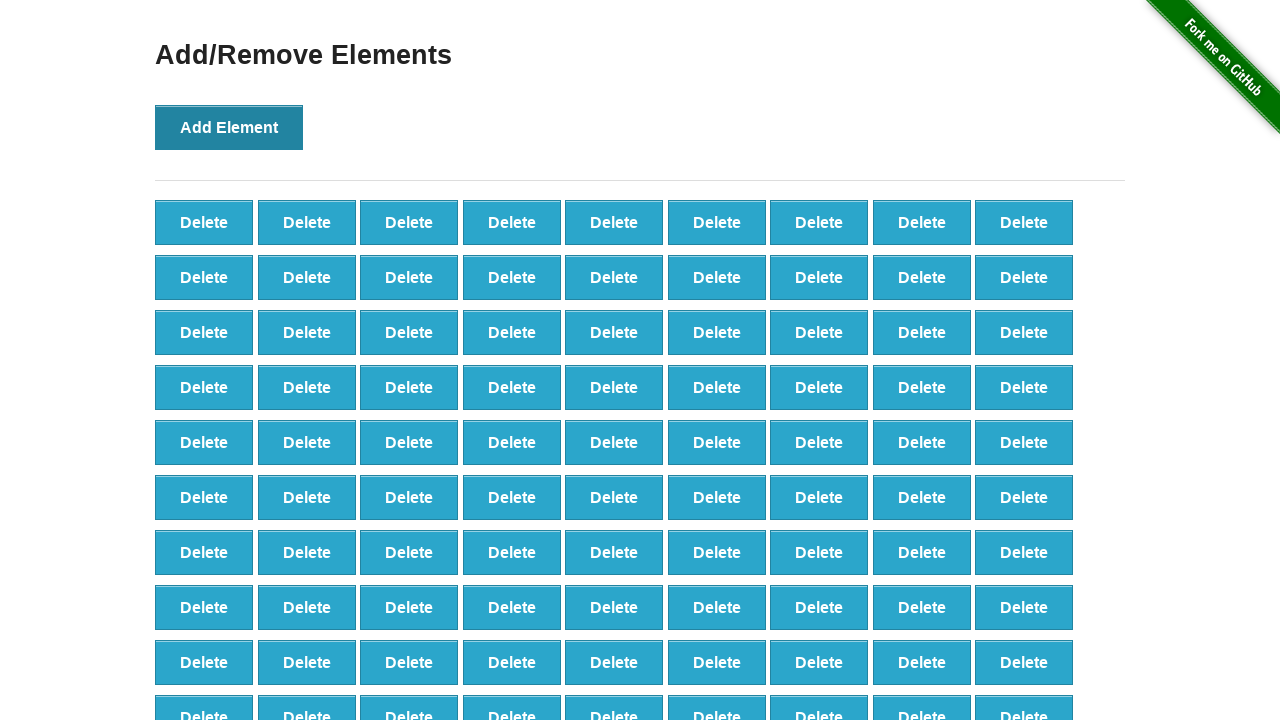

Clicked 'Add Element' button (iteration 94/100) at (229, 127) on button[onclick='addElement()']
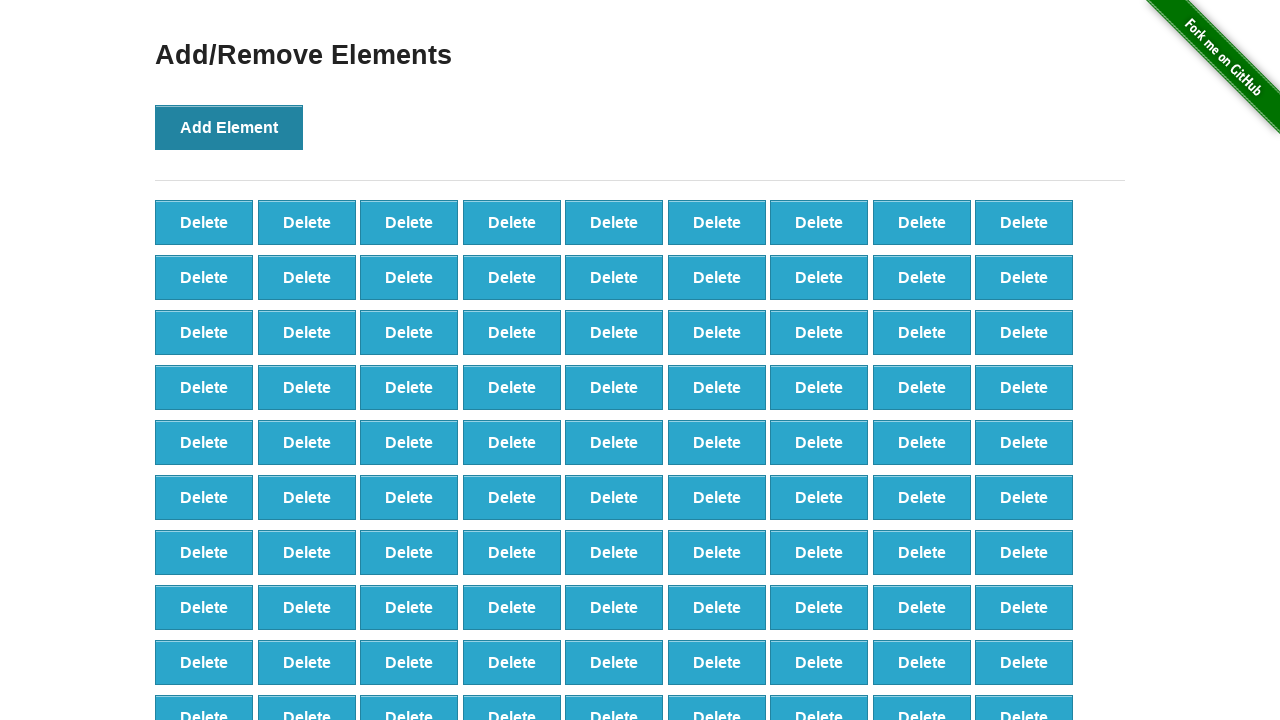

Clicked 'Add Element' button (iteration 95/100) at (229, 127) on button[onclick='addElement()']
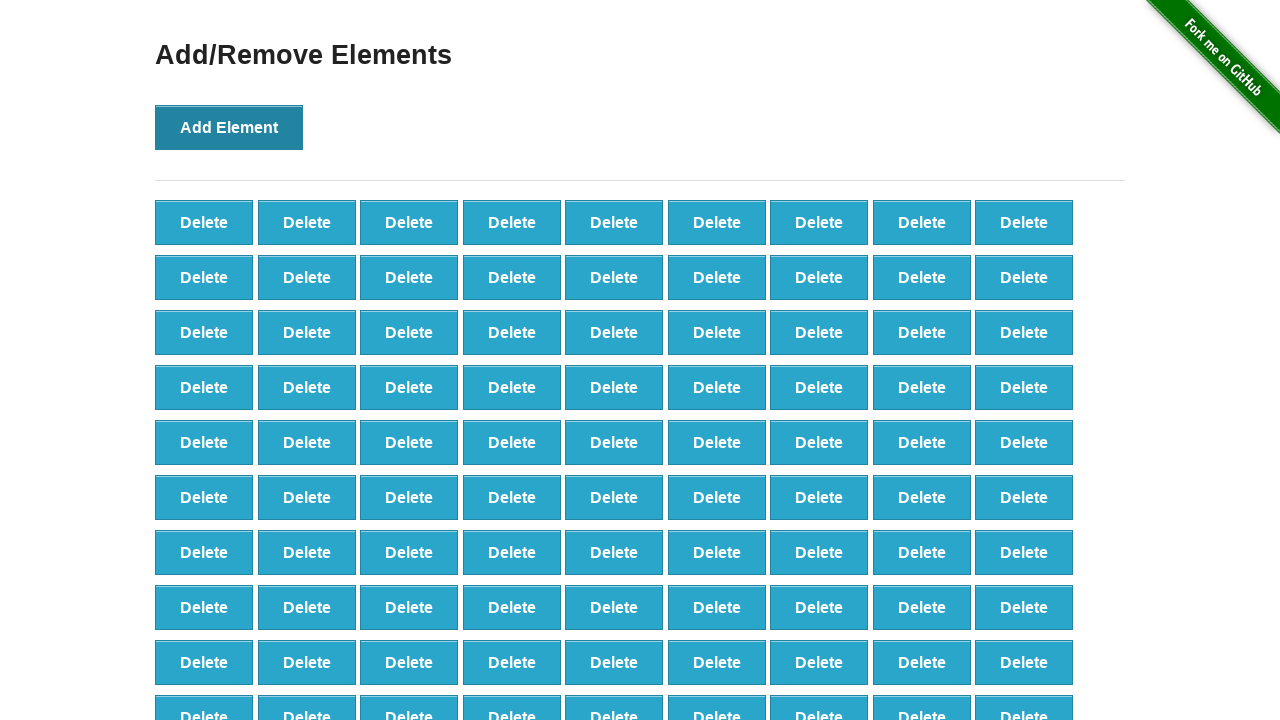

Clicked 'Add Element' button (iteration 96/100) at (229, 127) on button[onclick='addElement()']
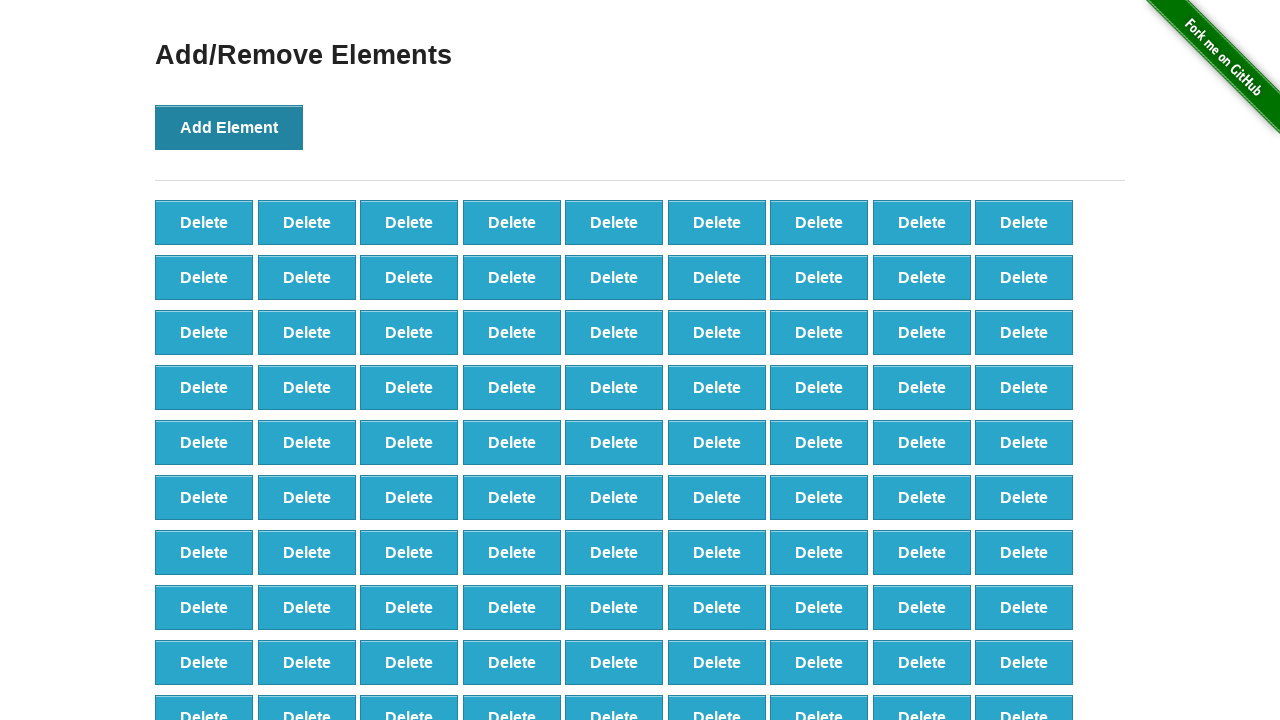

Clicked 'Add Element' button (iteration 97/100) at (229, 127) on button[onclick='addElement()']
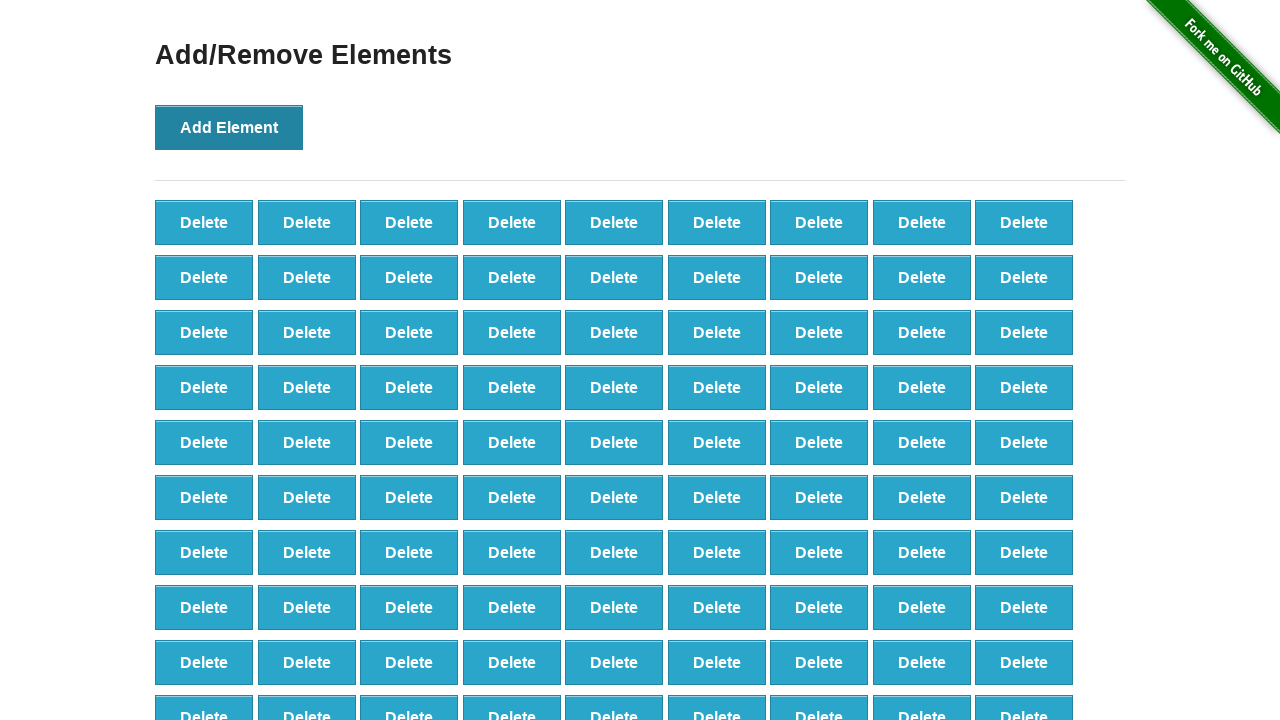

Clicked 'Add Element' button (iteration 98/100) at (229, 127) on button[onclick='addElement()']
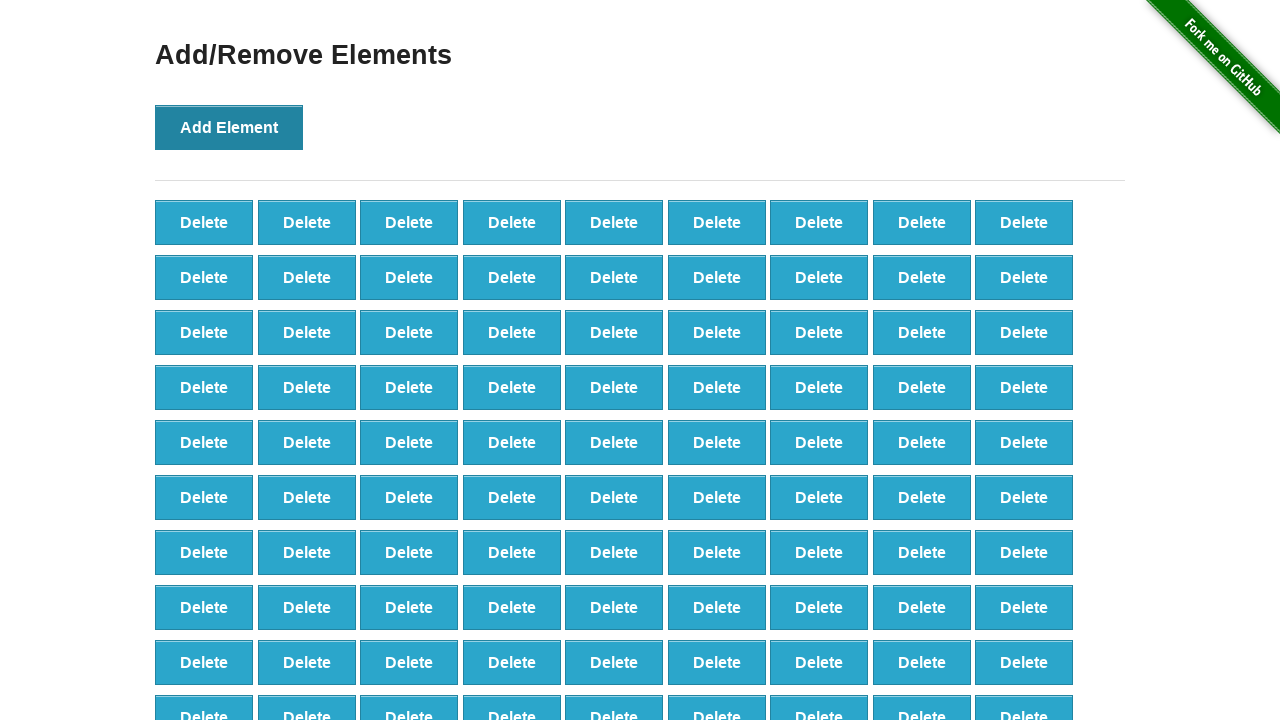

Clicked 'Add Element' button (iteration 99/100) at (229, 127) on button[onclick='addElement()']
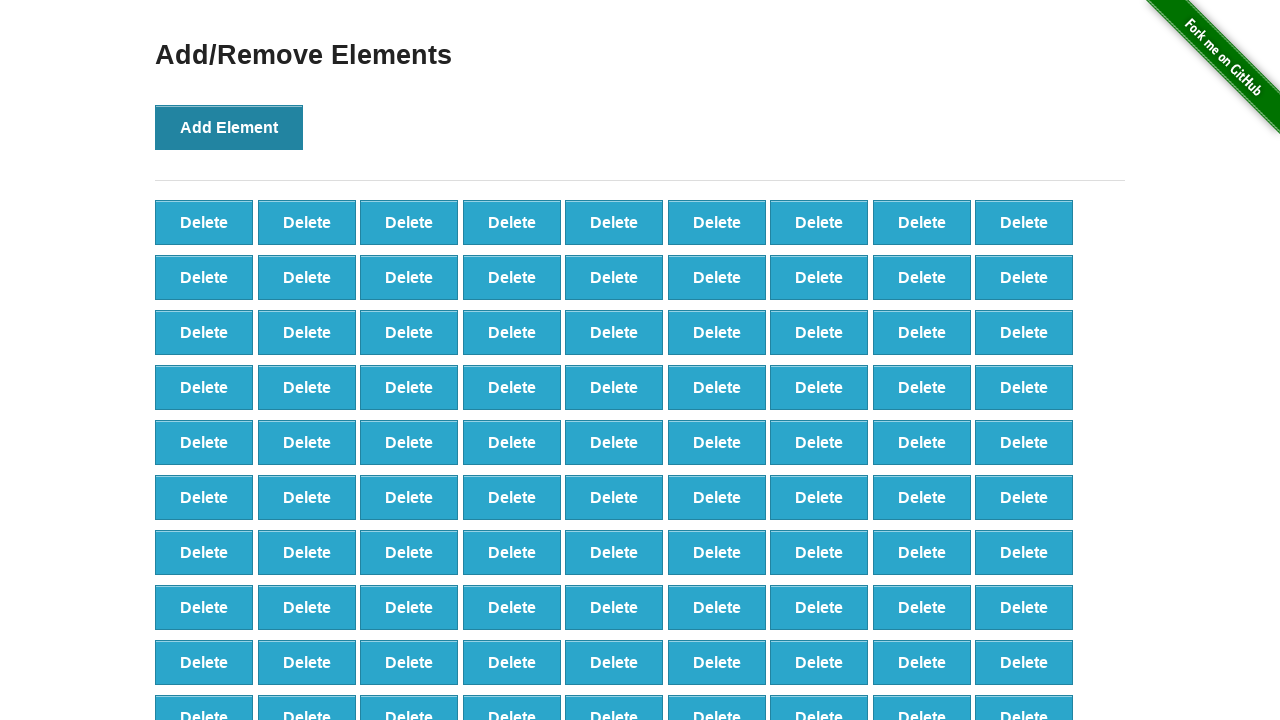

Clicked 'Add Element' button (iteration 100/100) at (229, 127) on button[onclick='addElement()']
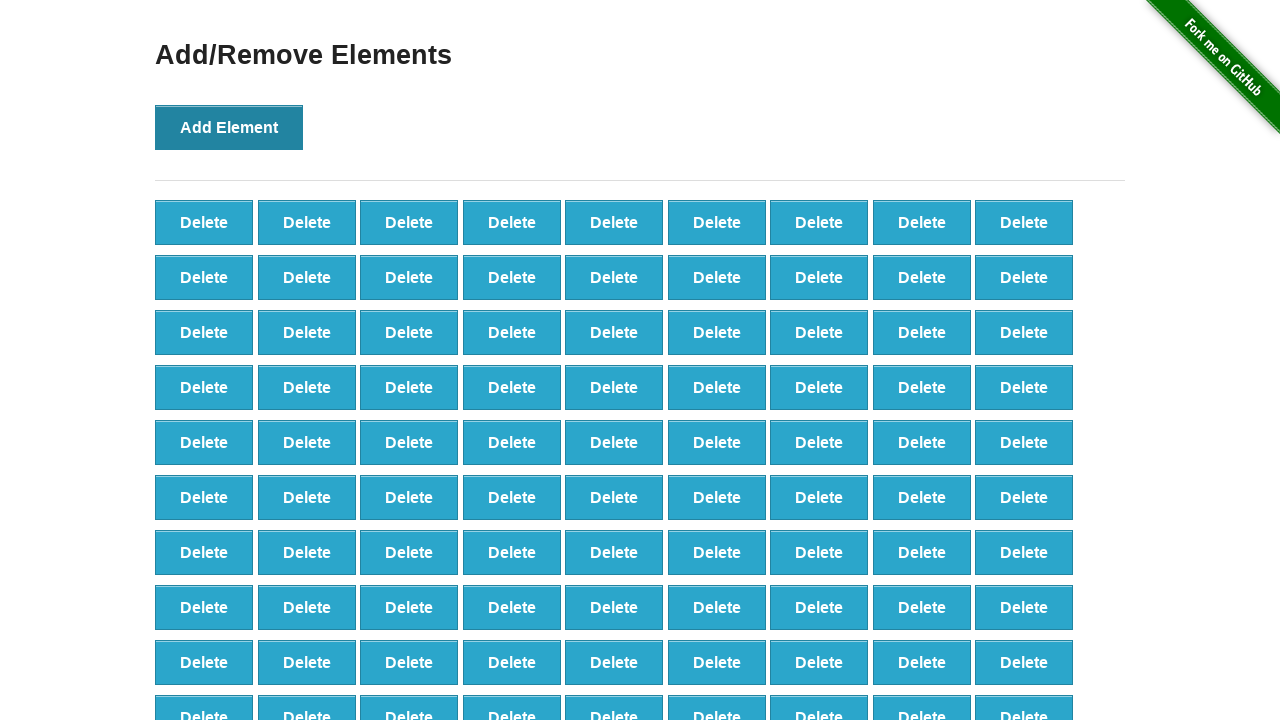

Clicked 'Delete' button (iteration 1/20) at (204, 222) on button[onclick='deleteElement()'] >> nth=0
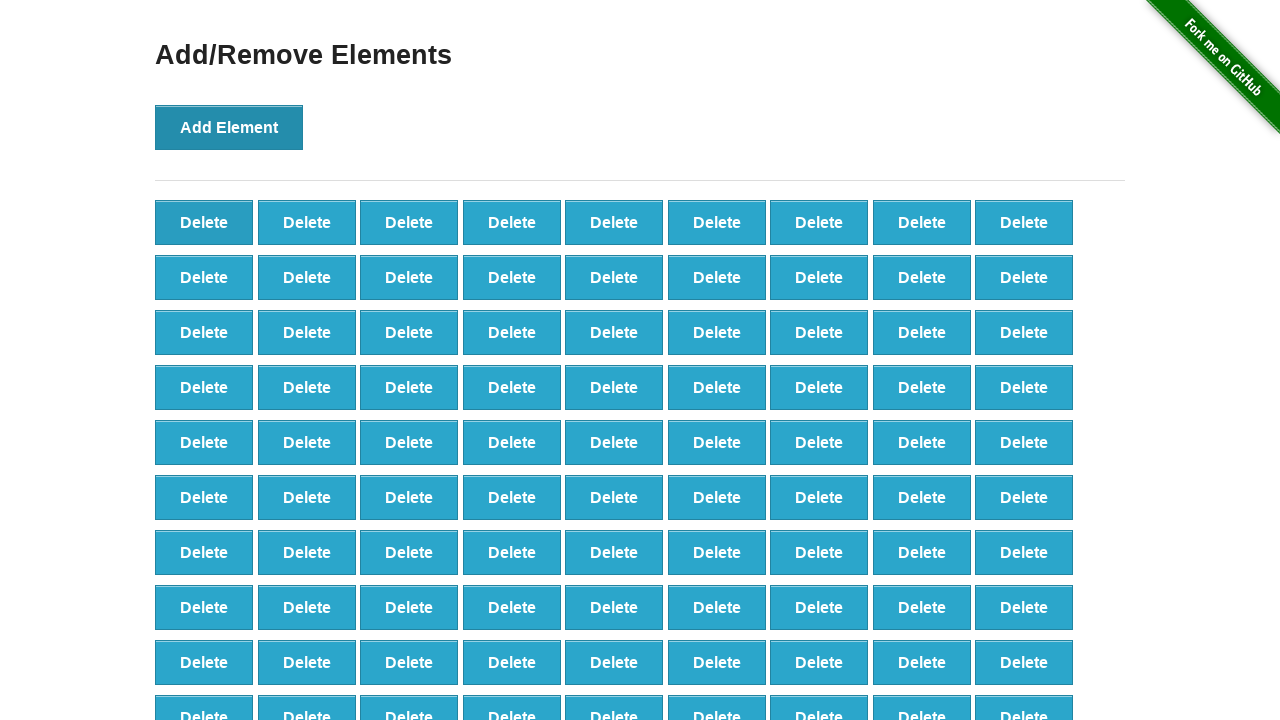

Clicked 'Delete' button (iteration 2/20) at (204, 222) on button[onclick='deleteElement()'] >> nth=0
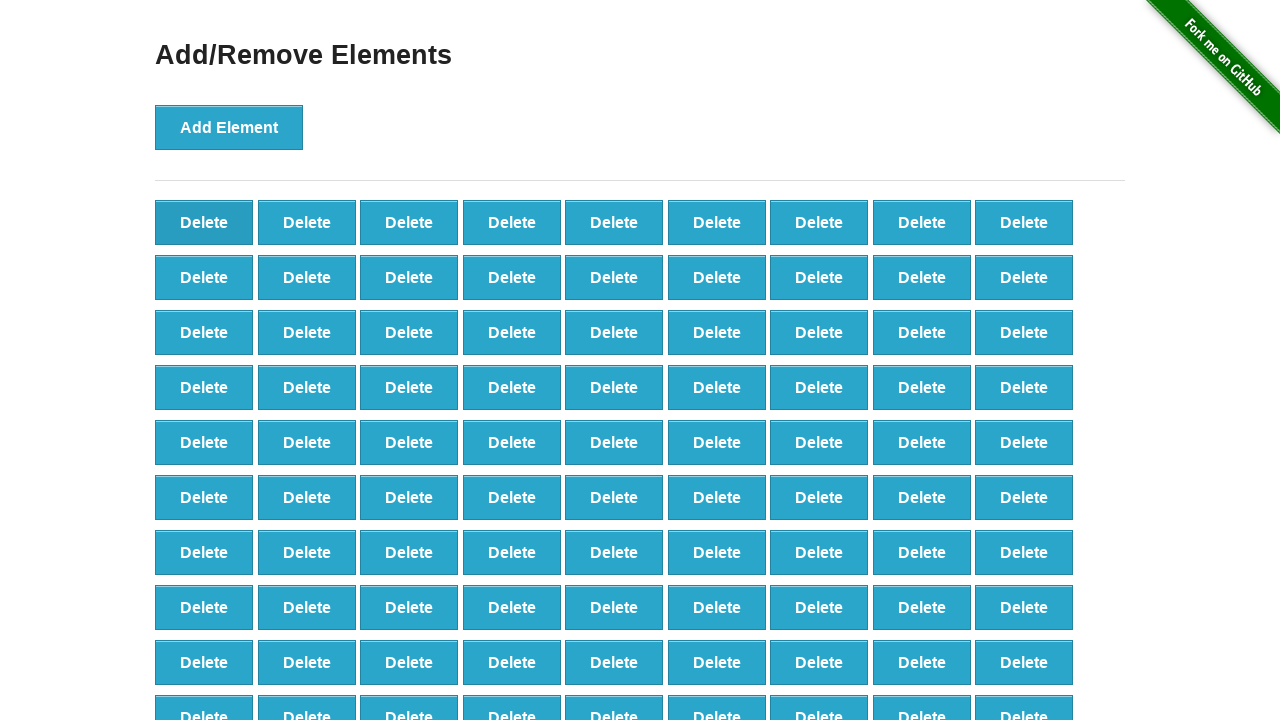

Clicked 'Delete' button (iteration 3/20) at (204, 222) on button[onclick='deleteElement()'] >> nth=0
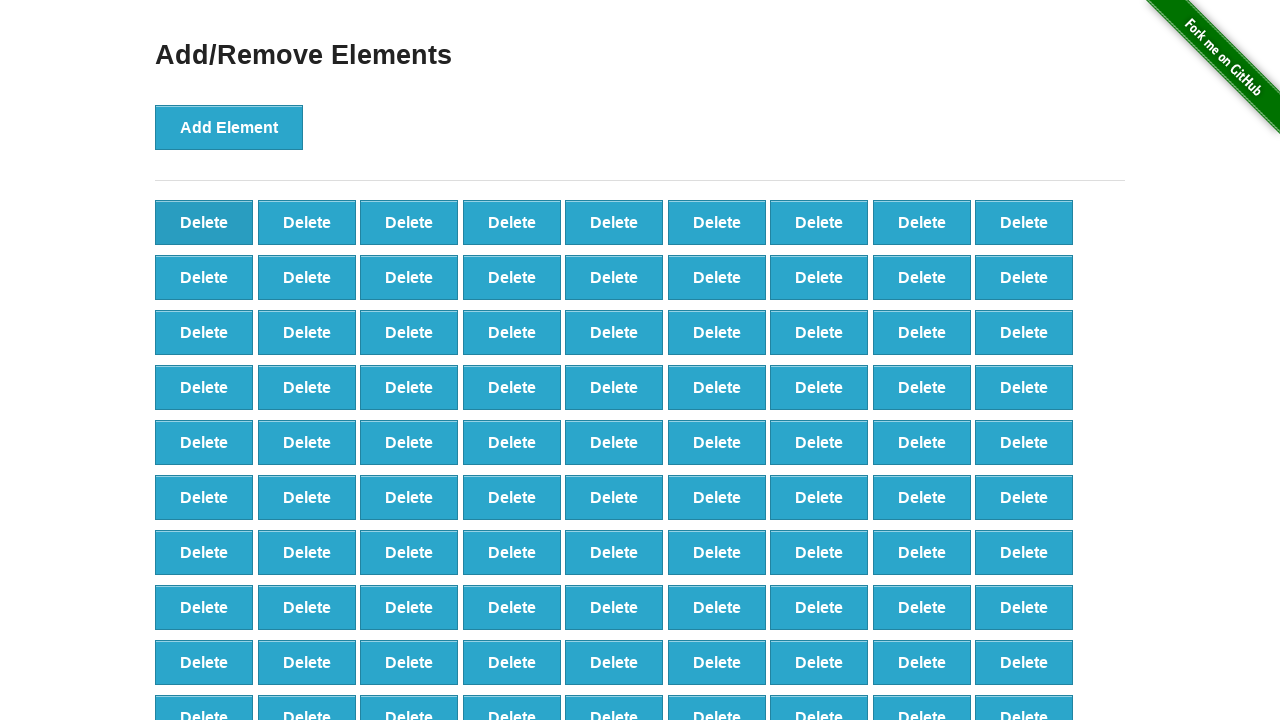

Clicked 'Delete' button (iteration 4/20) at (204, 222) on button[onclick='deleteElement()'] >> nth=0
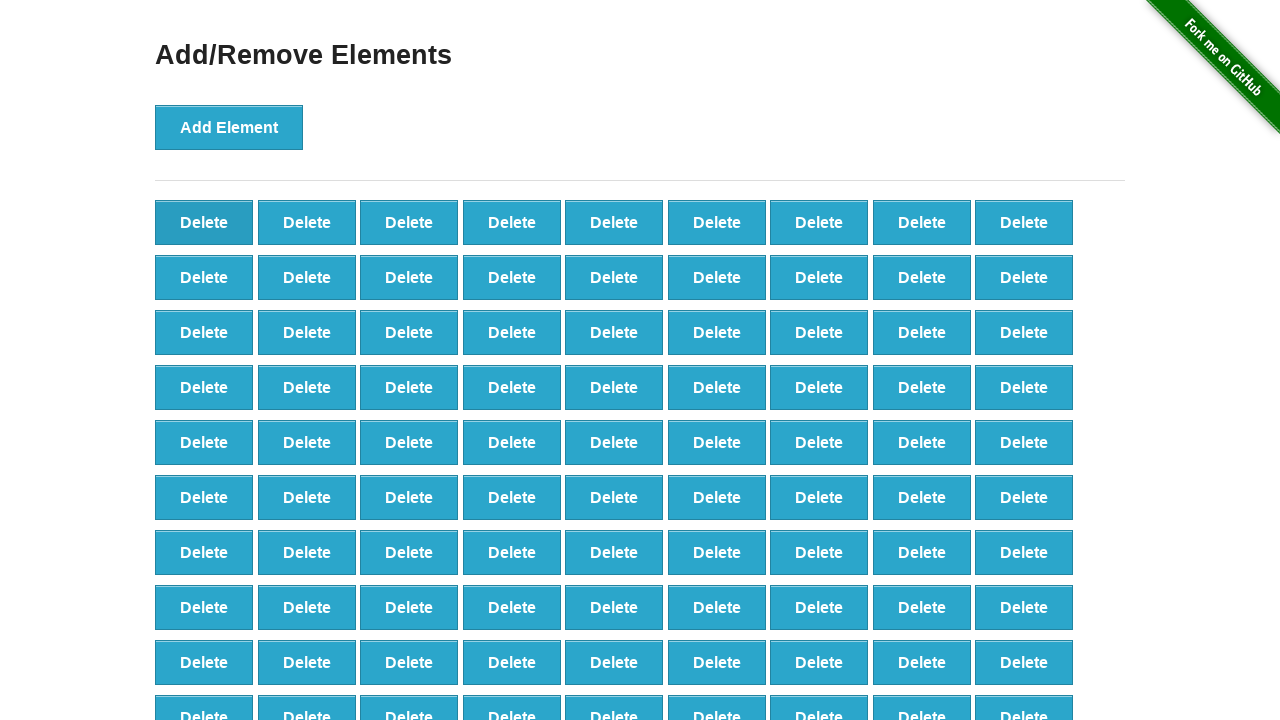

Clicked 'Delete' button (iteration 5/20) at (204, 222) on button[onclick='deleteElement()'] >> nth=0
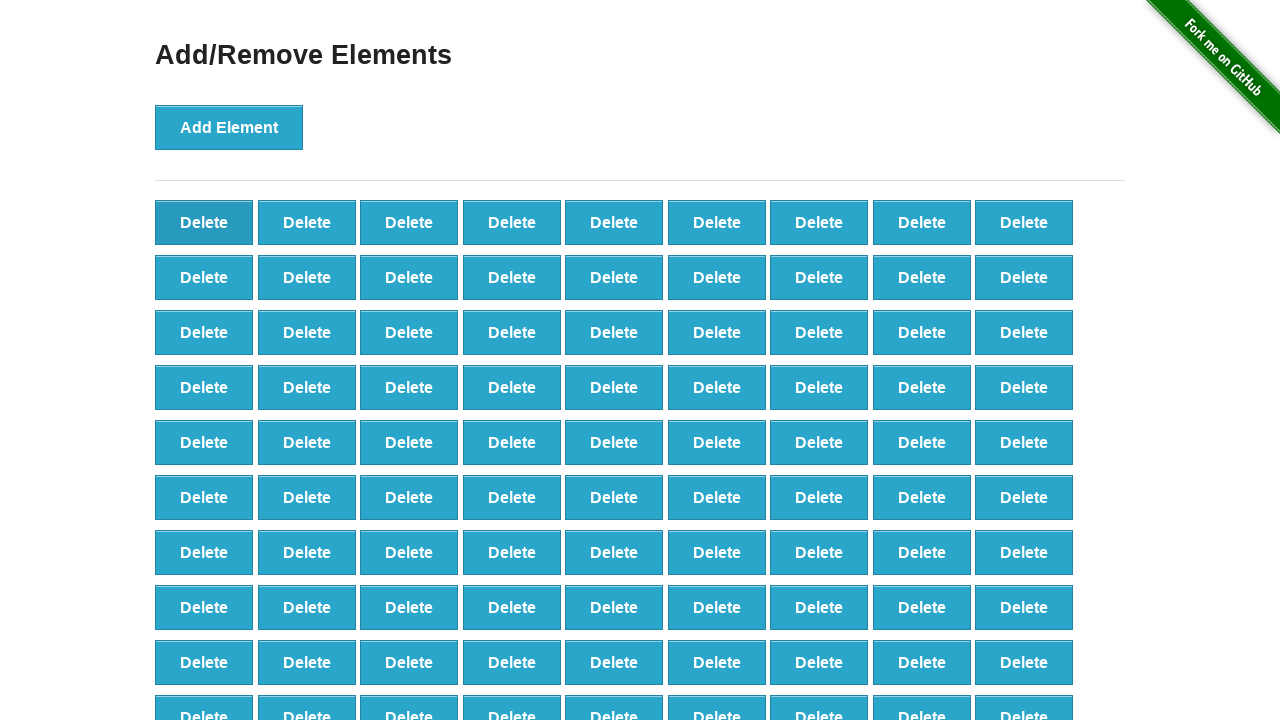

Clicked 'Delete' button (iteration 6/20) at (204, 222) on button[onclick='deleteElement()'] >> nth=0
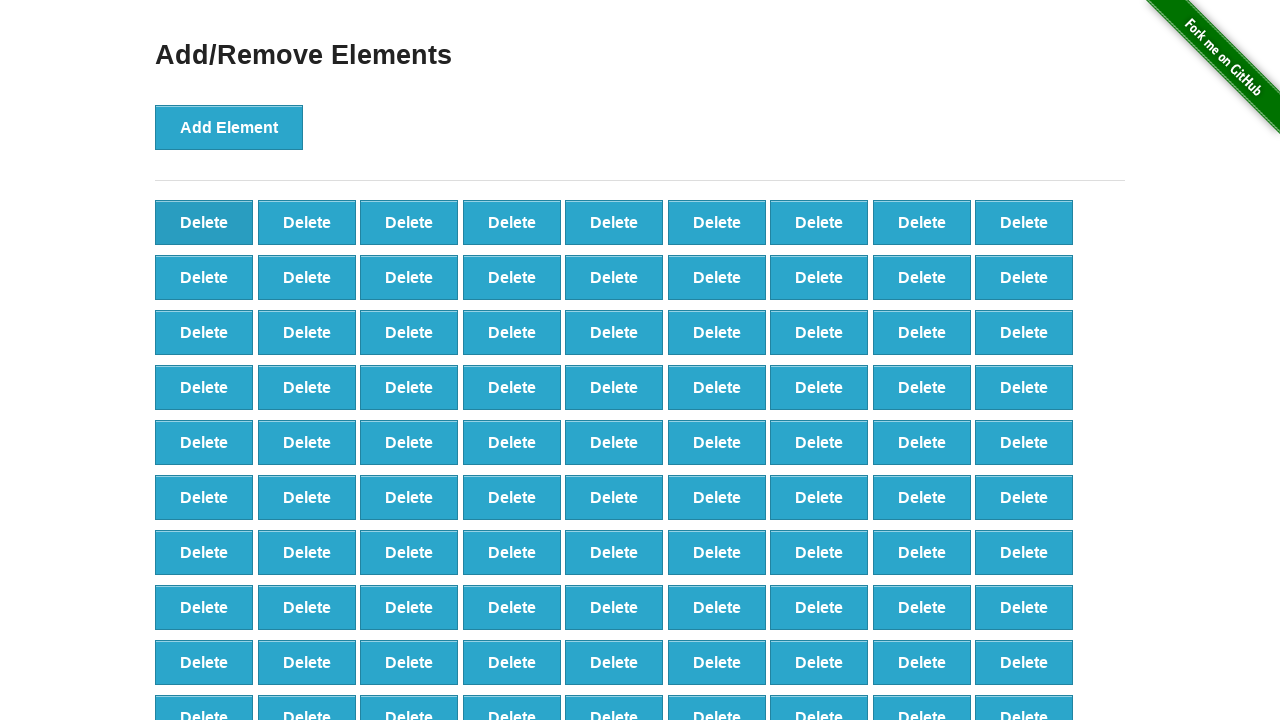

Clicked 'Delete' button (iteration 7/20) at (204, 222) on button[onclick='deleteElement()'] >> nth=0
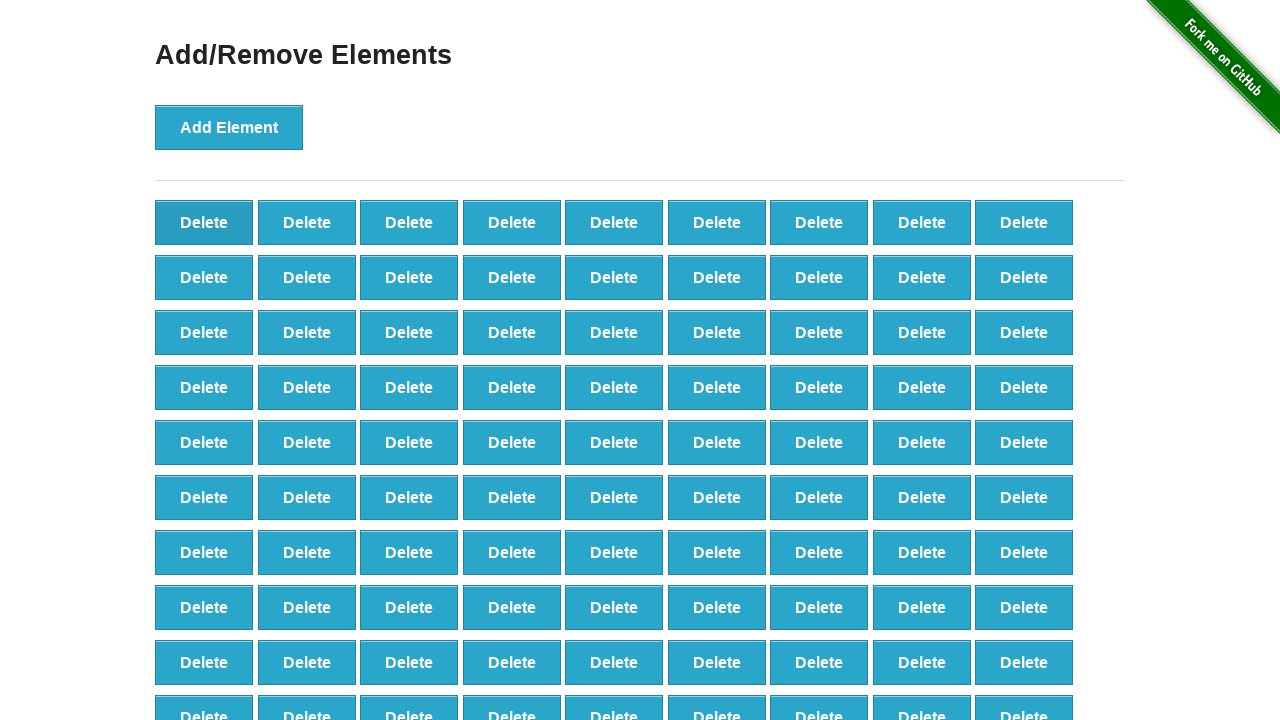

Clicked 'Delete' button (iteration 8/20) at (204, 222) on button[onclick='deleteElement()'] >> nth=0
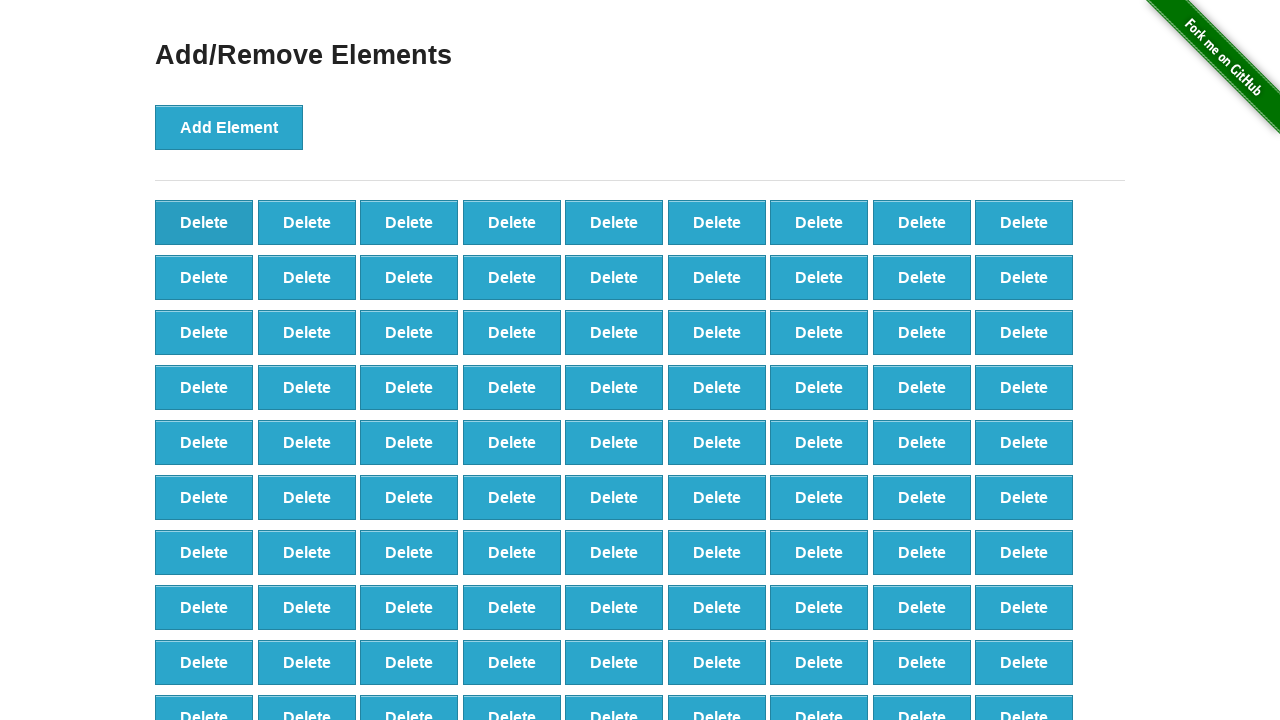

Clicked 'Delete' button (iteration 9/20) at (204, 222) on button[onclick='deleteElement()'] >> nth=0
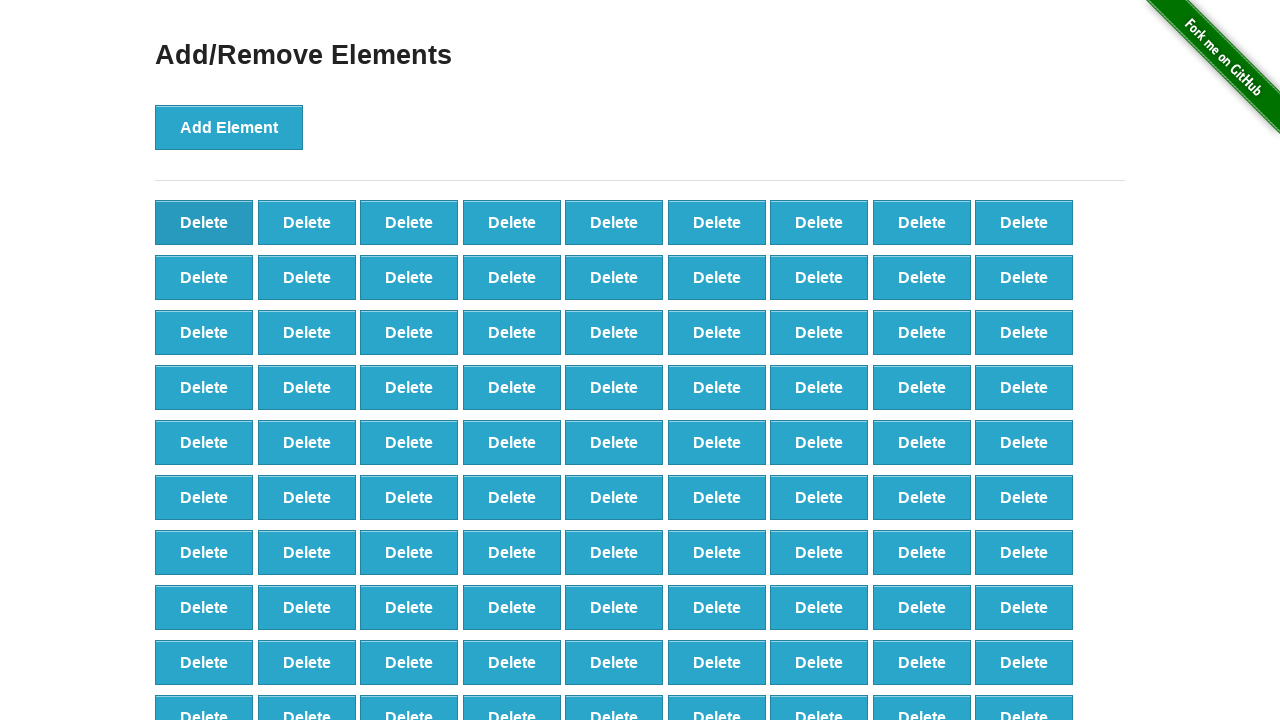

Clicked 'Delete' button (iteration 10/20) at (204, 222) on button[onclick='deleteElement()'] >> nth=0
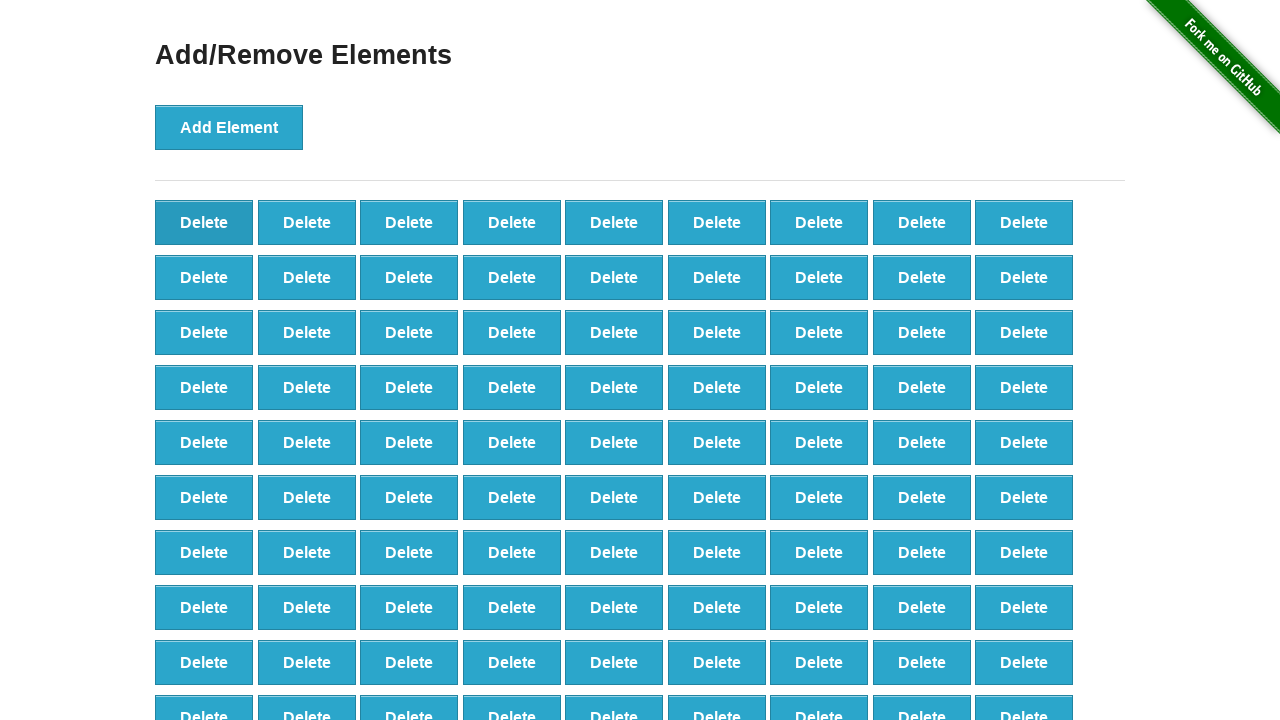

Clicked 'Delete' button (iteration 11/20) at (204, 222) on button[onclick='deleteElement()'] >> nth=0
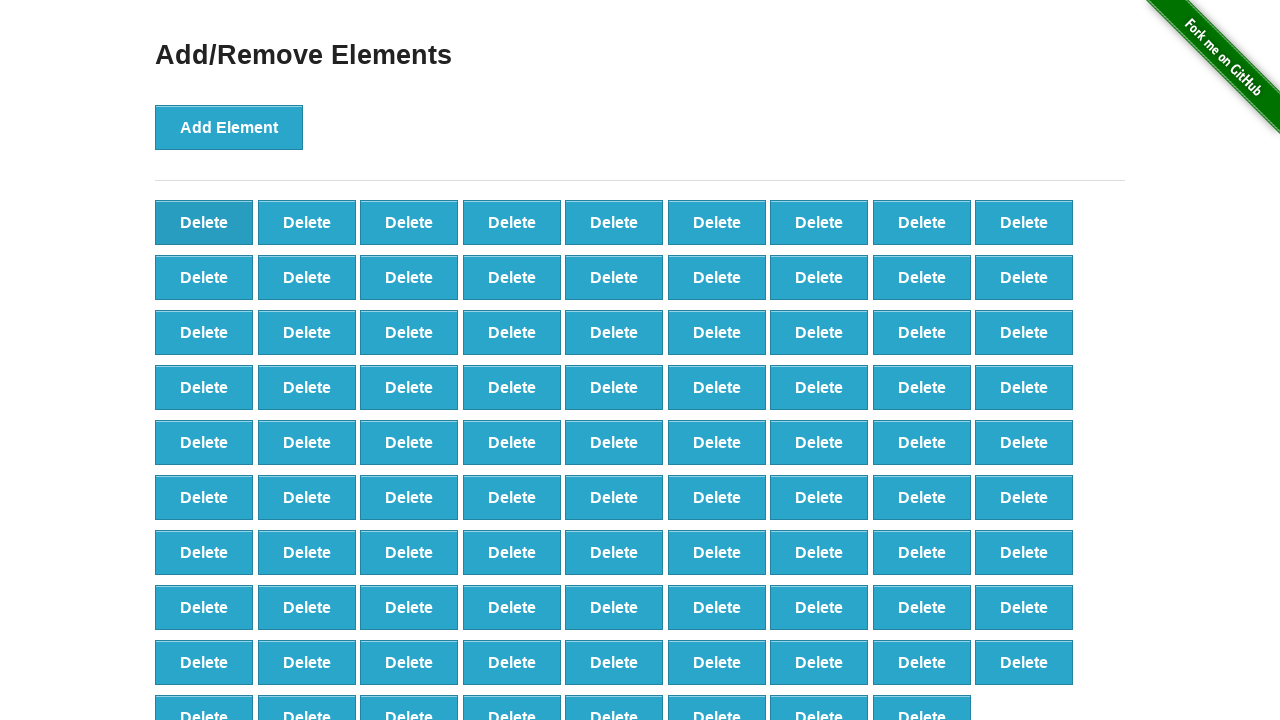

Clicked 'Delete' button (iteration 12/20) at (204, 222) on button[onclick='deleteElement()'] >> nth=0
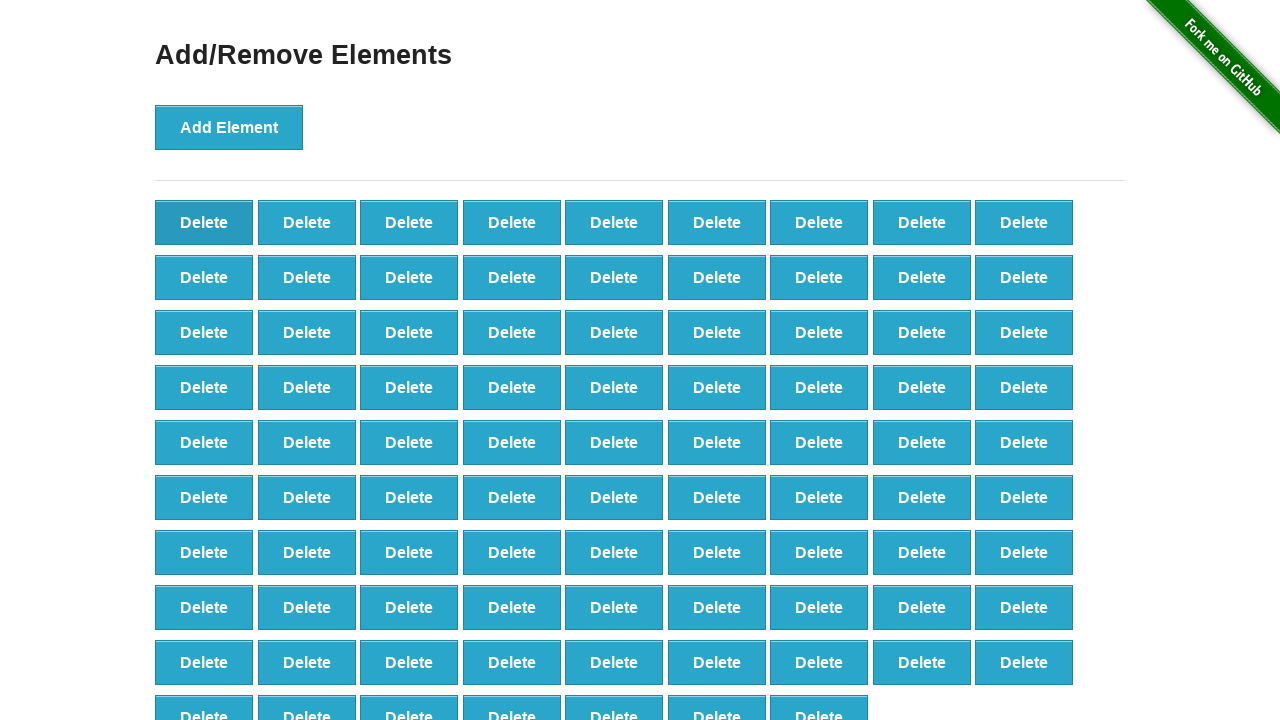

Clicked 'Delete' button (iteration 13/20) at (204, 222) on button[onclick='deleteElement()'] >> nth=0
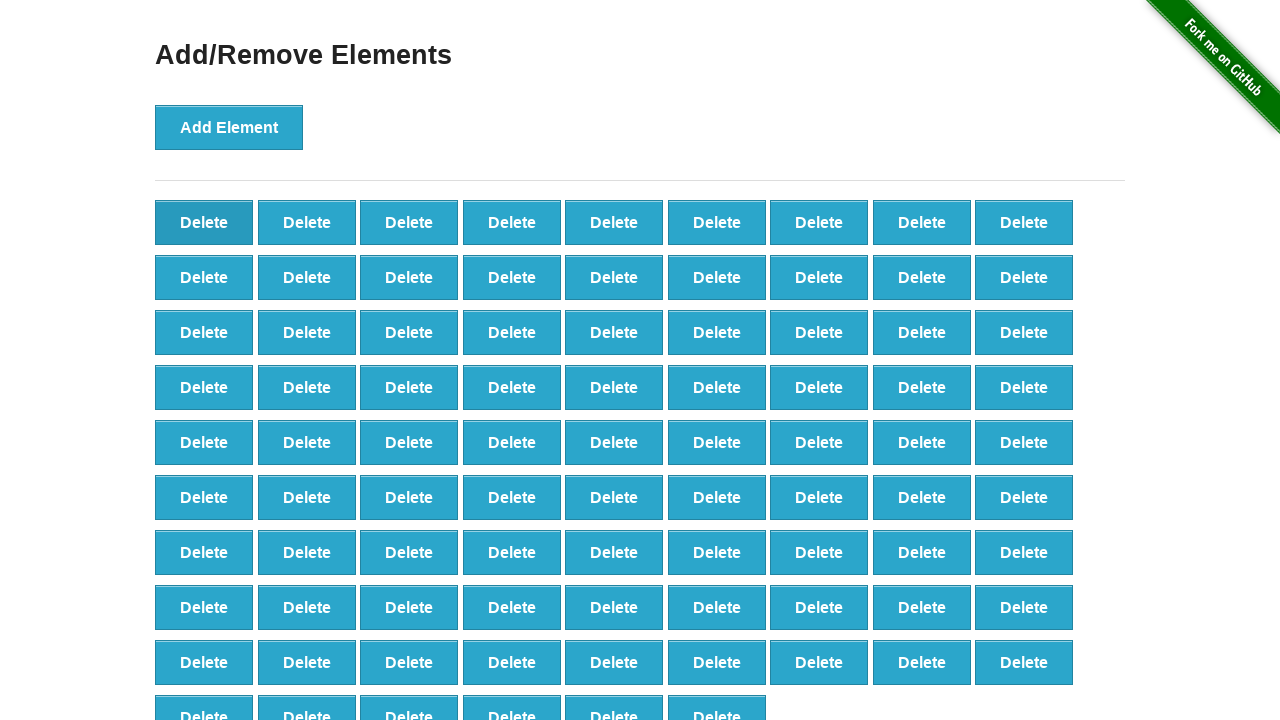

Clicked 'Delete' button (iteration 14/20) at (204, 222) on button[onclick='deleteElement()'] >> nth=0
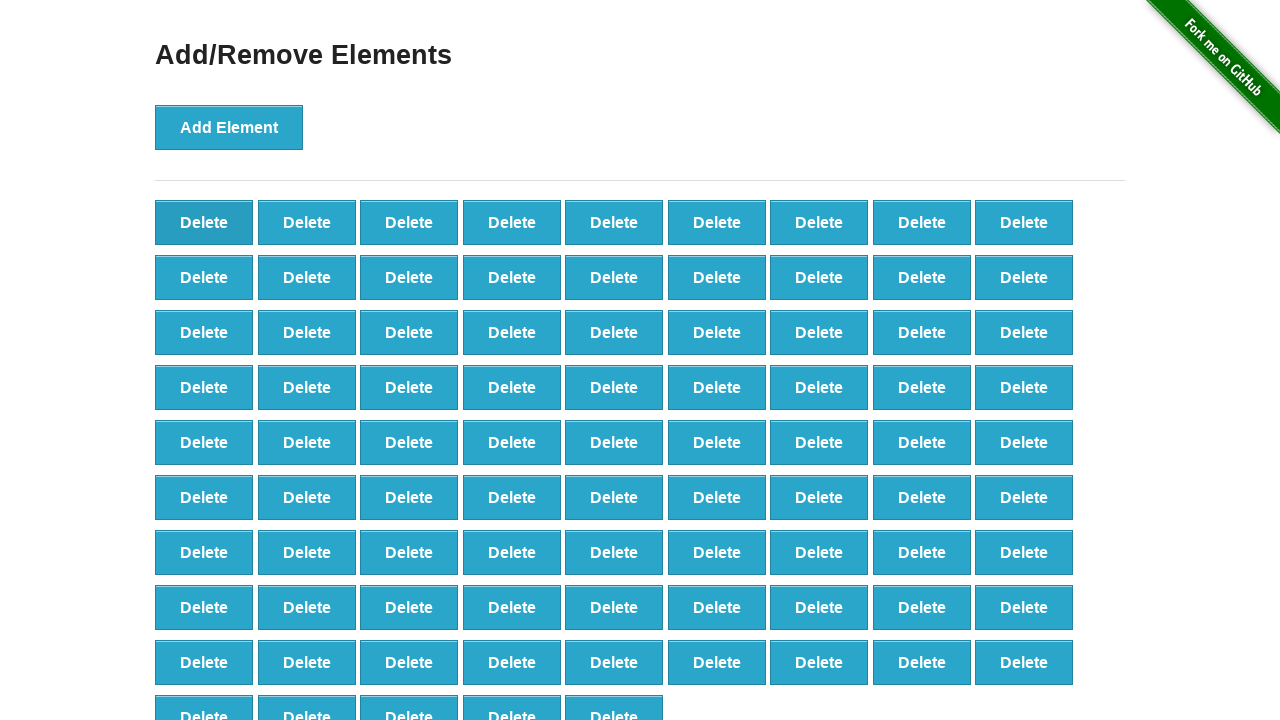

Clicked 'Delete' button (iteration 15/20) at (204, 222) on button[onclick='deleteElement()'] >> nth=0
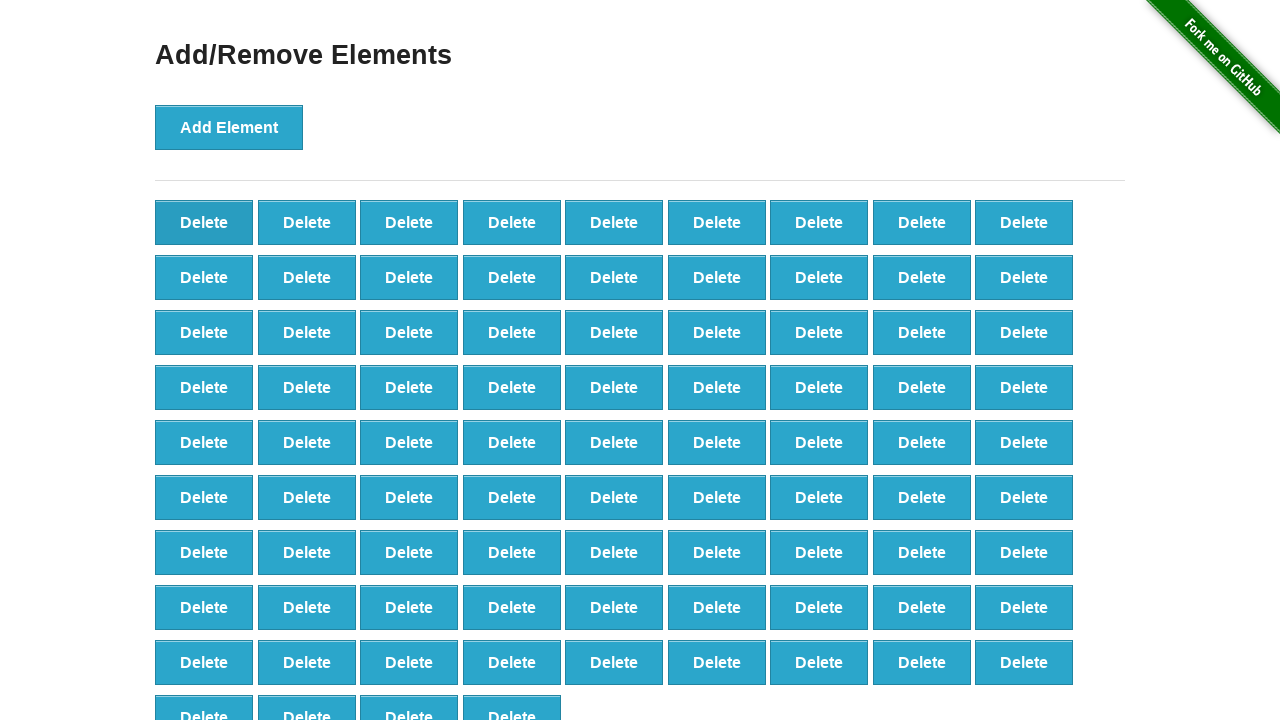

Clicked 'Delete' button (iteration 16/20) at (204, 222) on button[onclick='deleteElement()'] >> nth=0
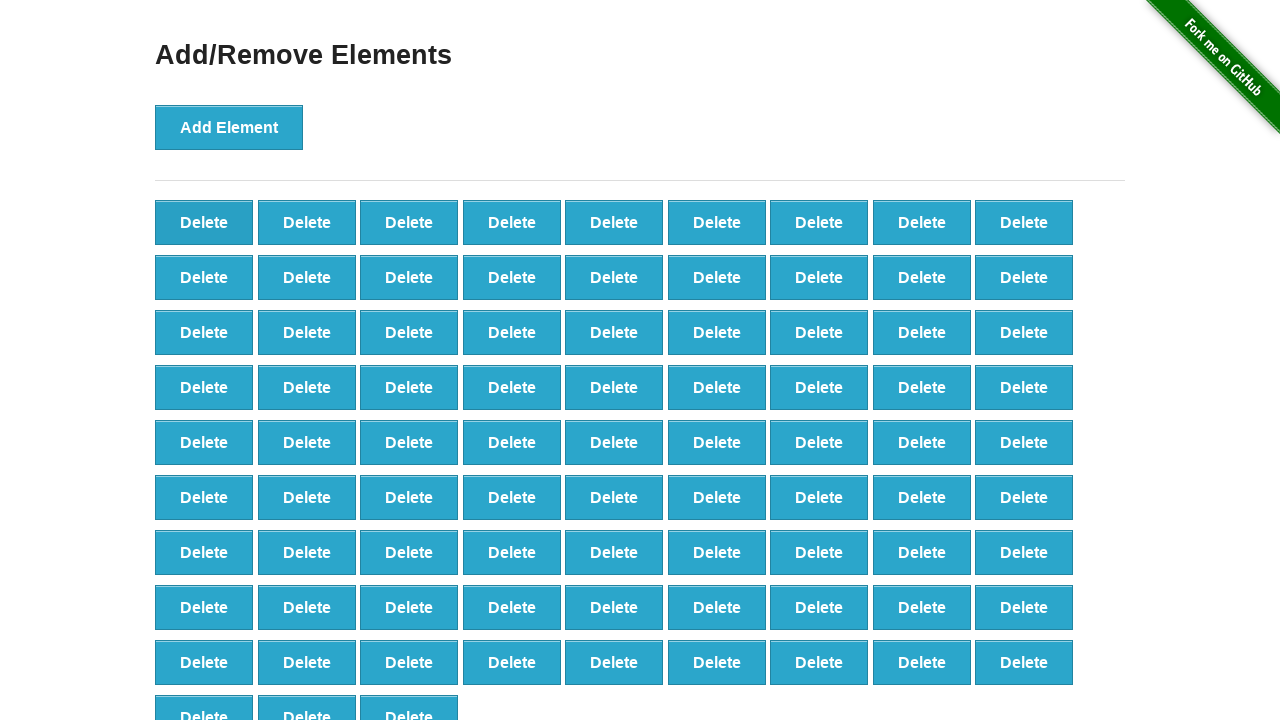

Clicked 'Delete' button (iteration 17/20) at (204, 222) on button[onclick='deleteElement()'] >> nth=0
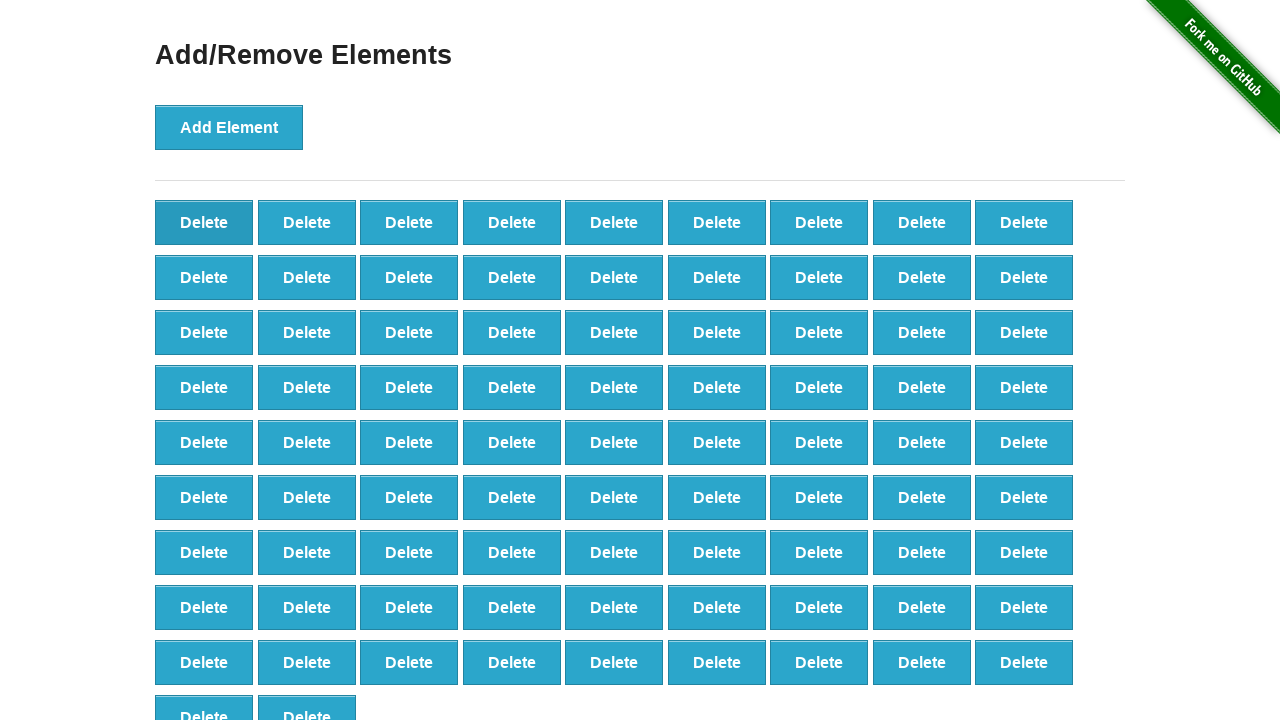

Clicked 'Delete' button (iteration 18/20) at (204, 222) on button[onclick='deleteElement()'] >> nth=0
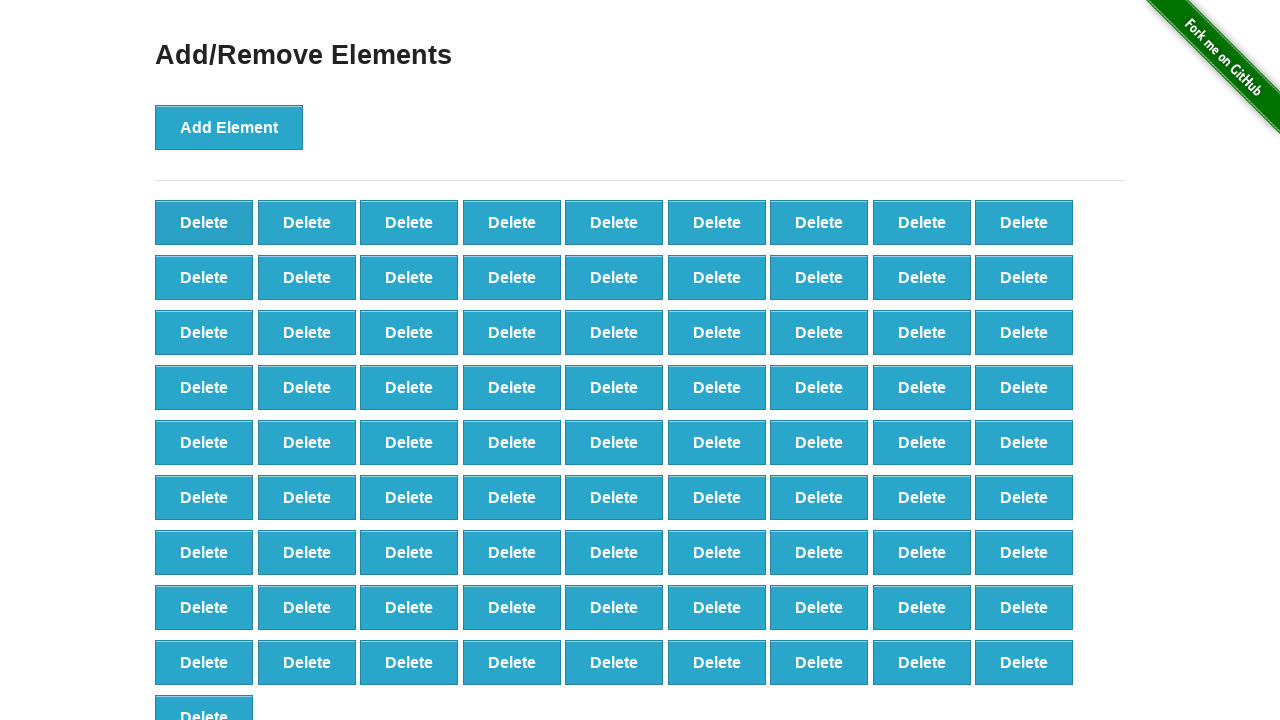

Clicked 'Delete' button (iteration 19/20) at (204, 222) on button[onclick='deleteElement()'] >> nth=0
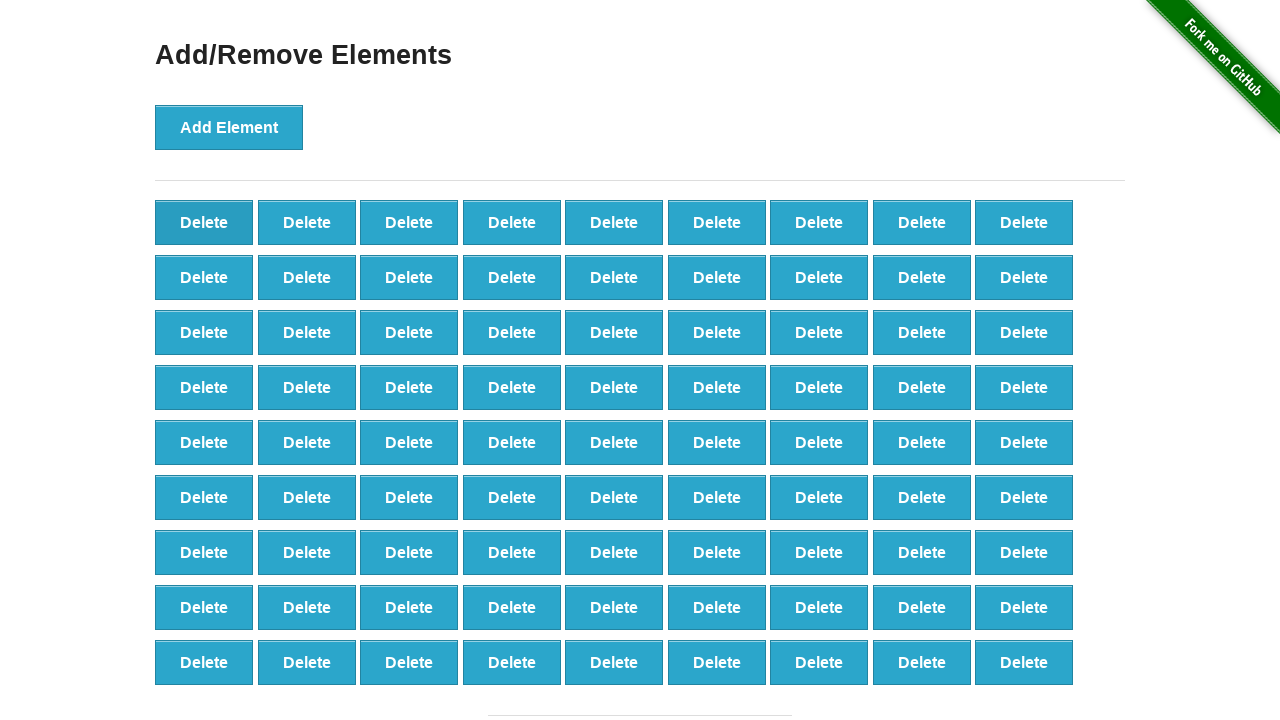

Clicked 'Delete' button (iteration 20/20) at (204, 222) on button[onclick='deleteElement()'] >> nth=0
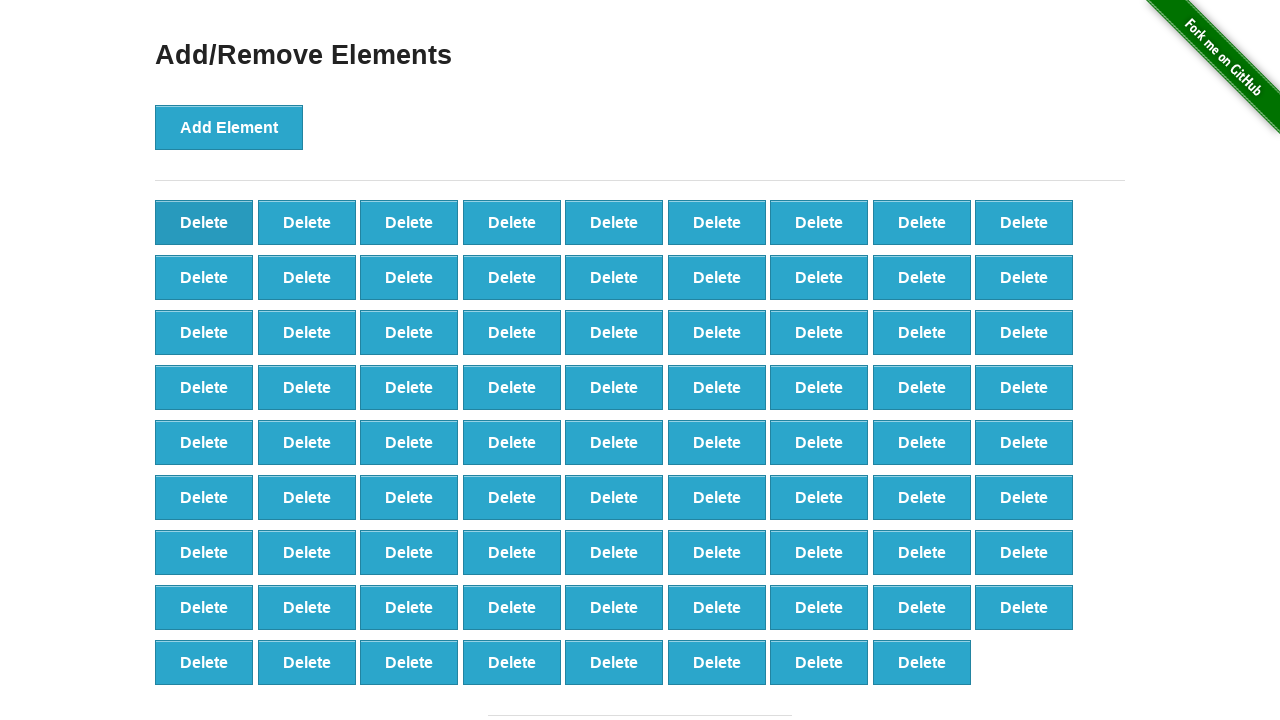

Verified that 80 delete buttons remain
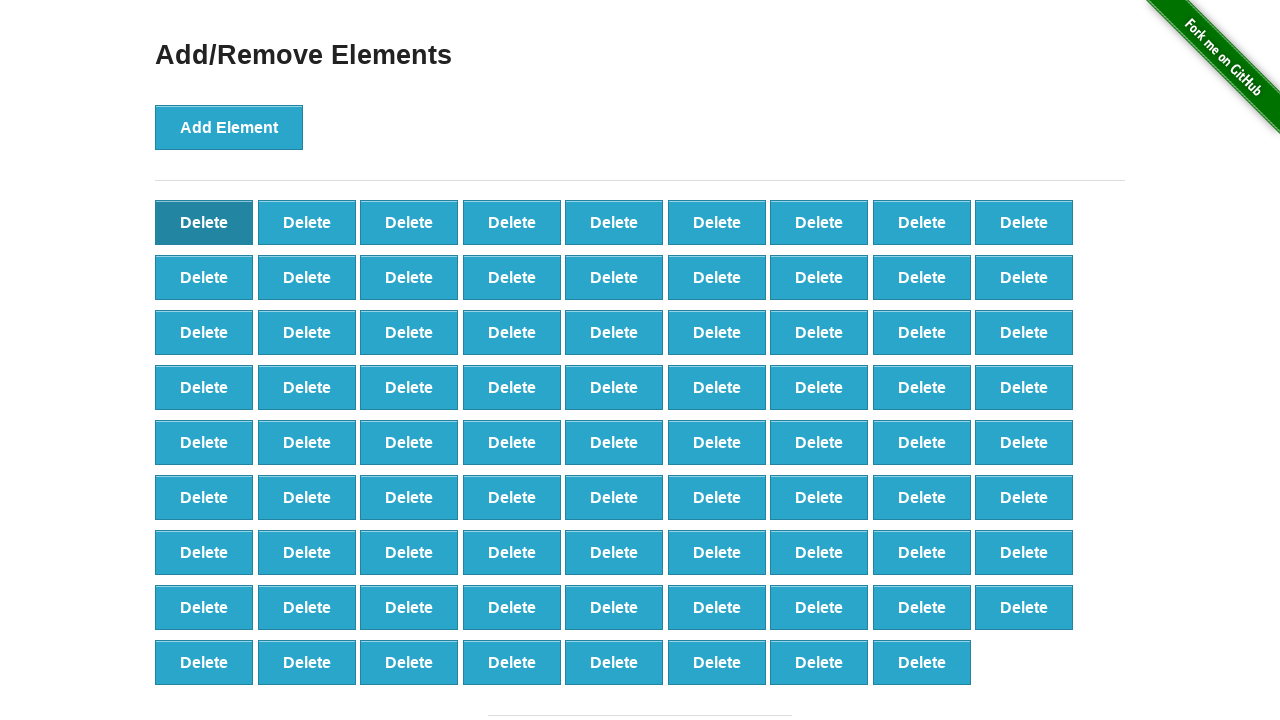

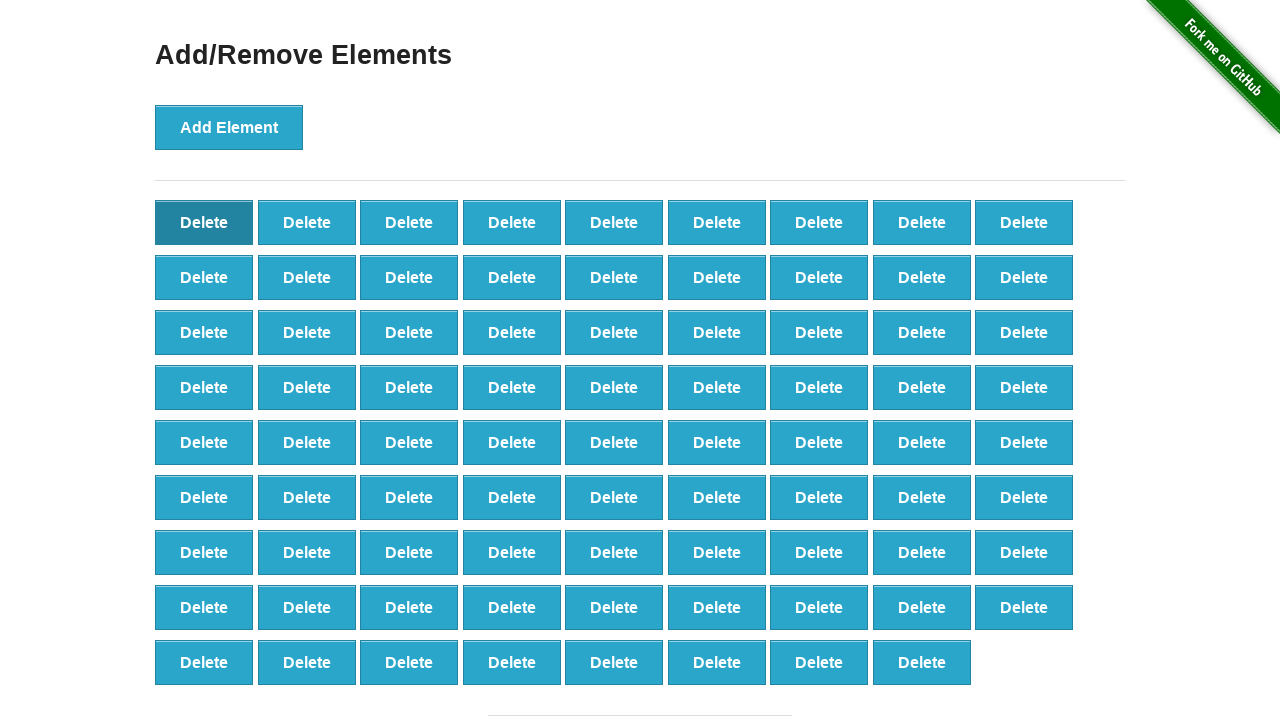